Tests web table pagination functionality by navigating through pagination links and reading table data from each page

Starting URL: https://testautomationpractice.blogspot.com/

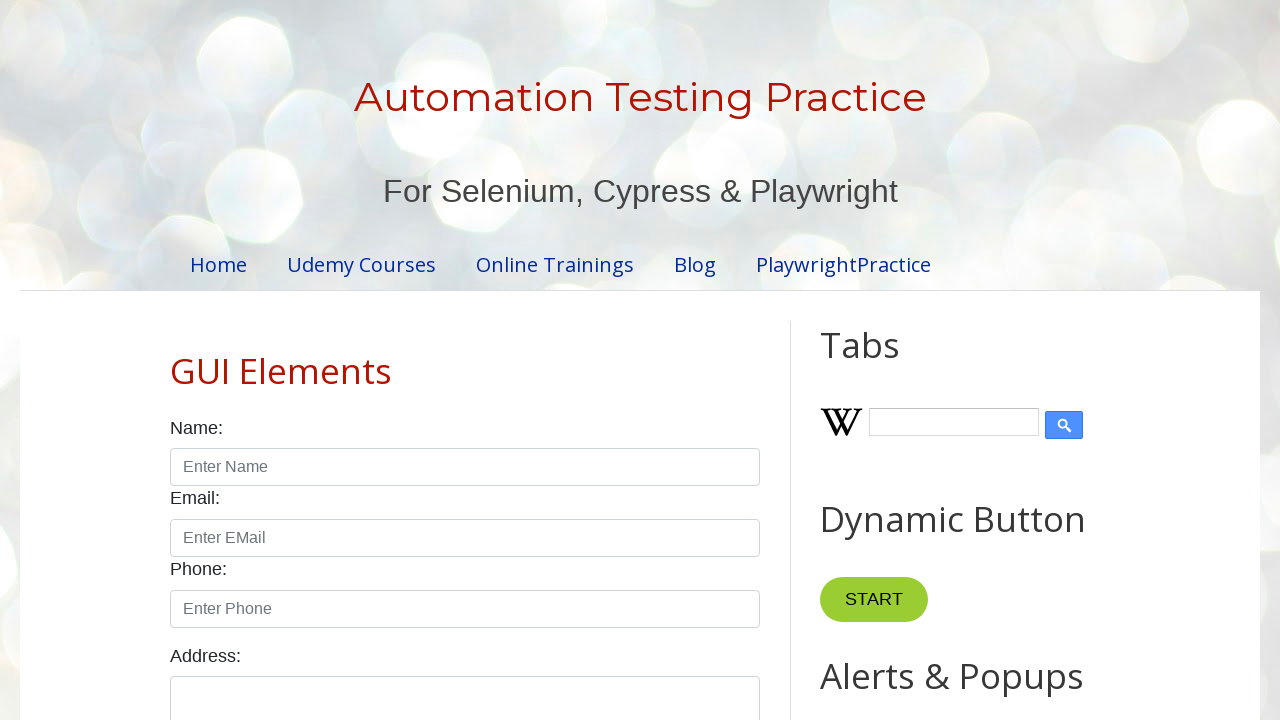

Located the product table with ID 'productTable'
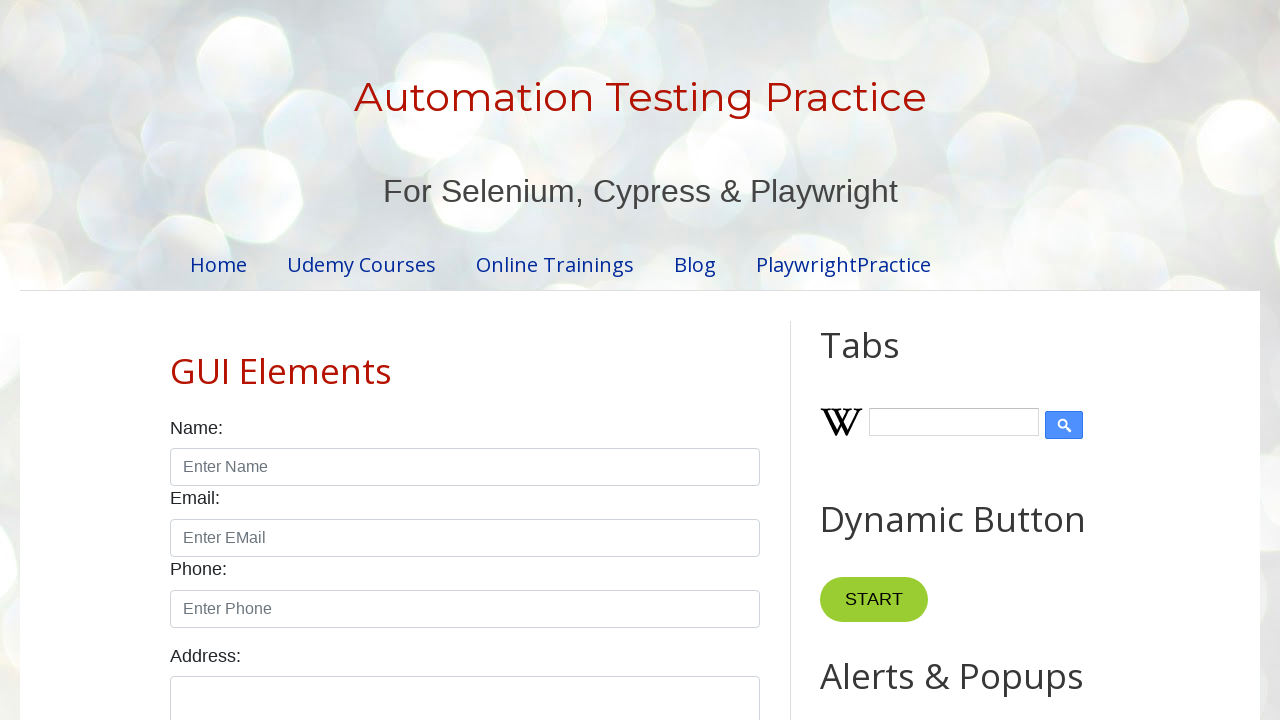

Located table header columns
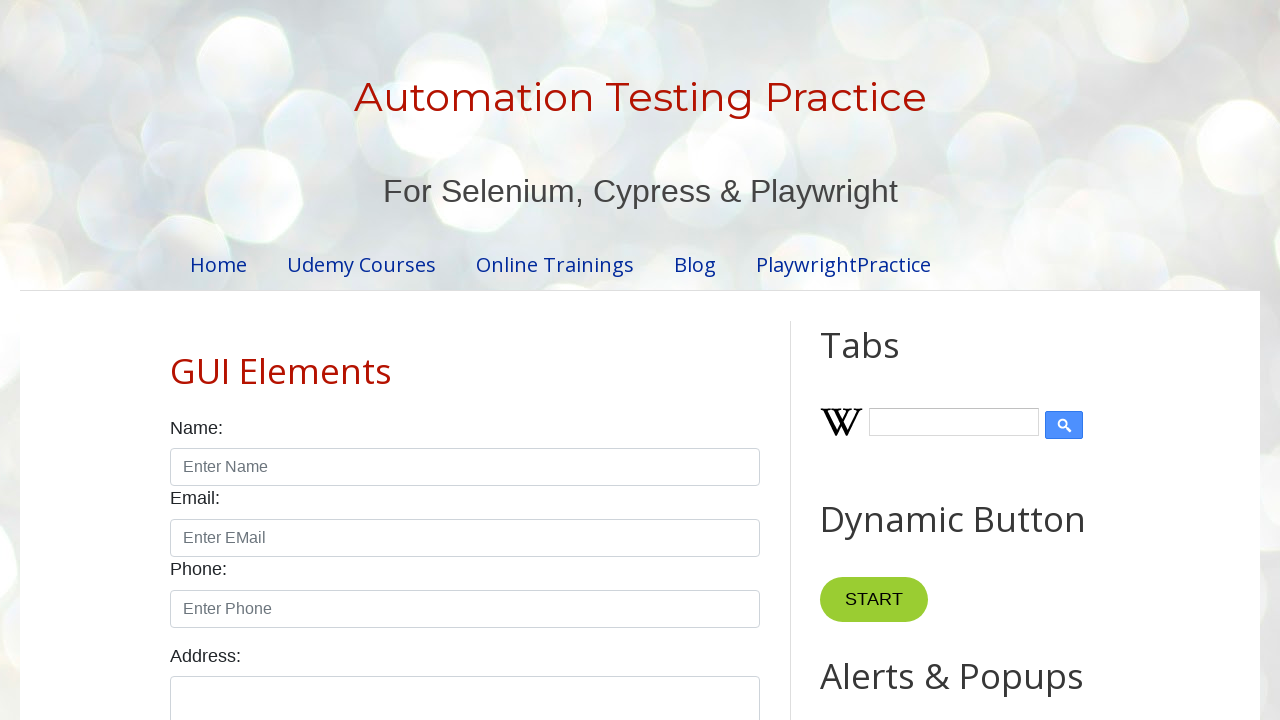

Located table body rows
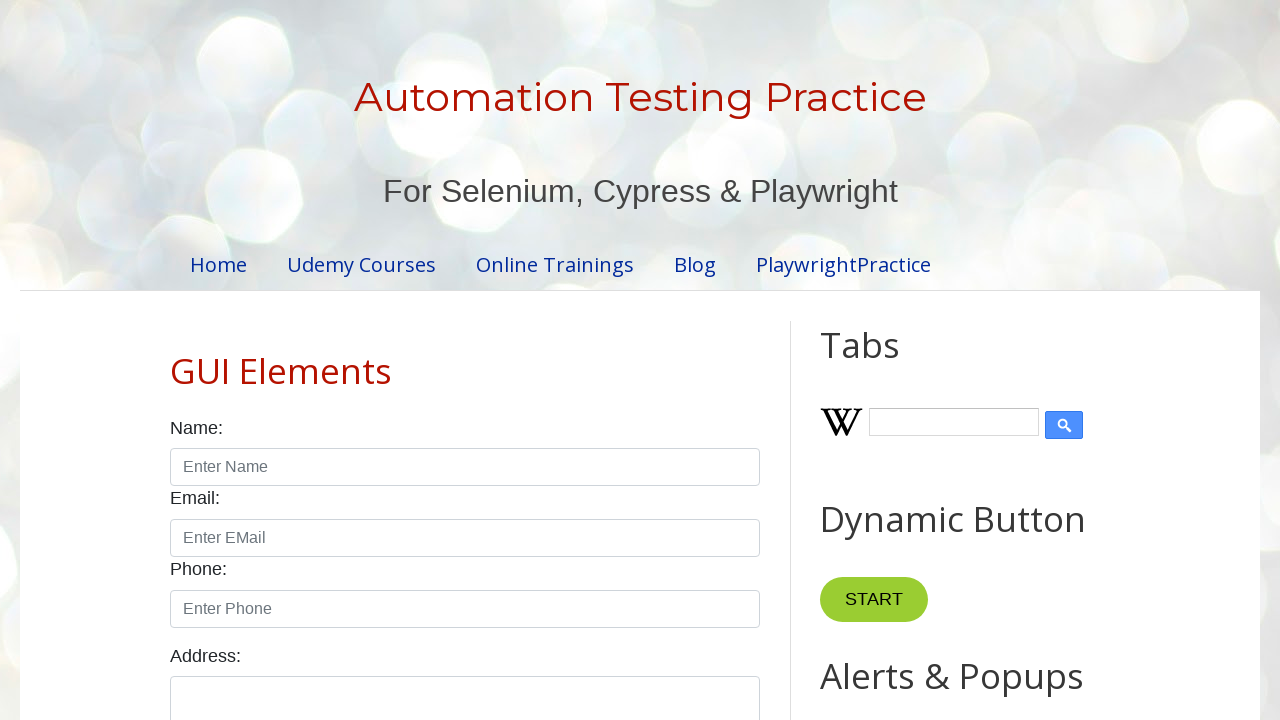

Located pagination links
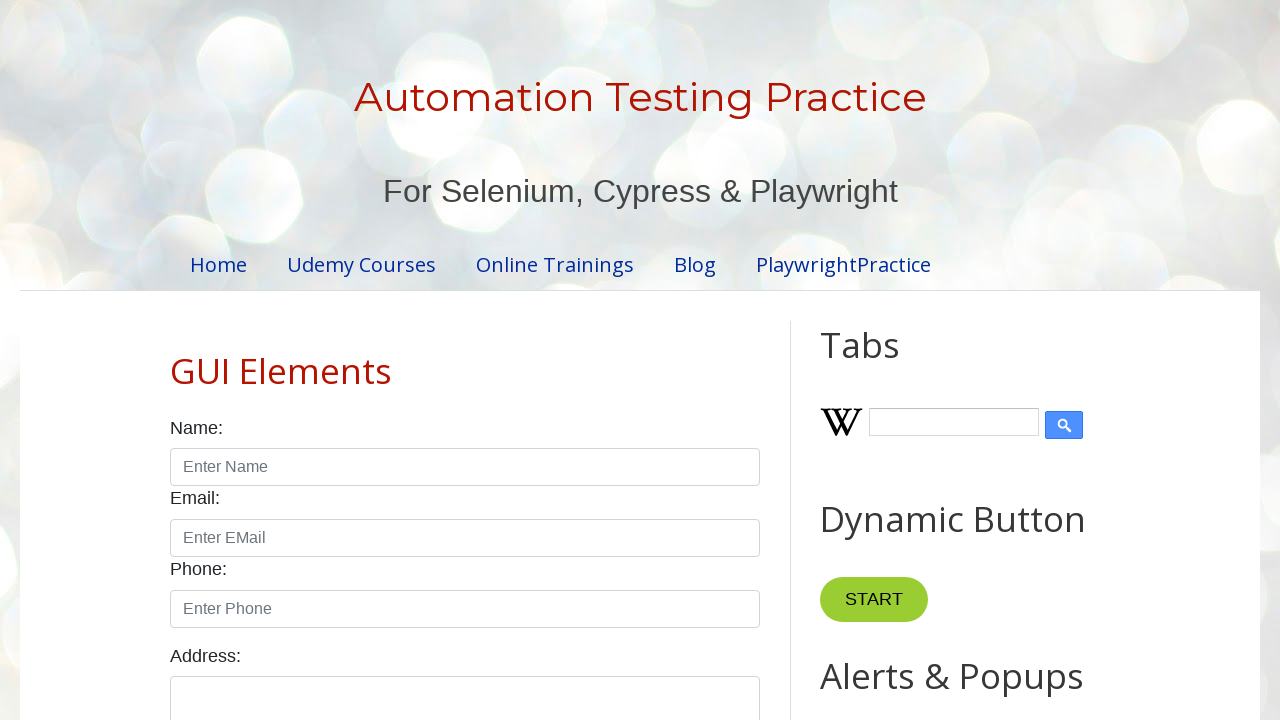

Counted 4 pagination links
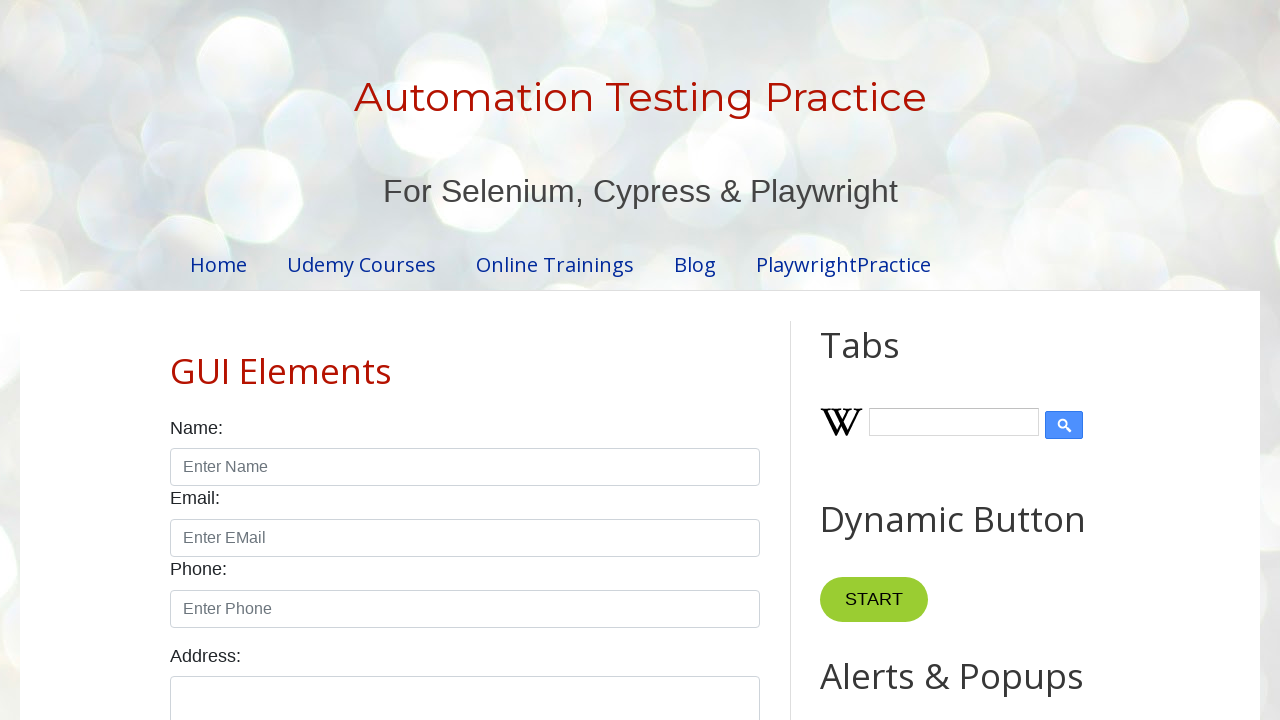

Counted 5 rows on page 1
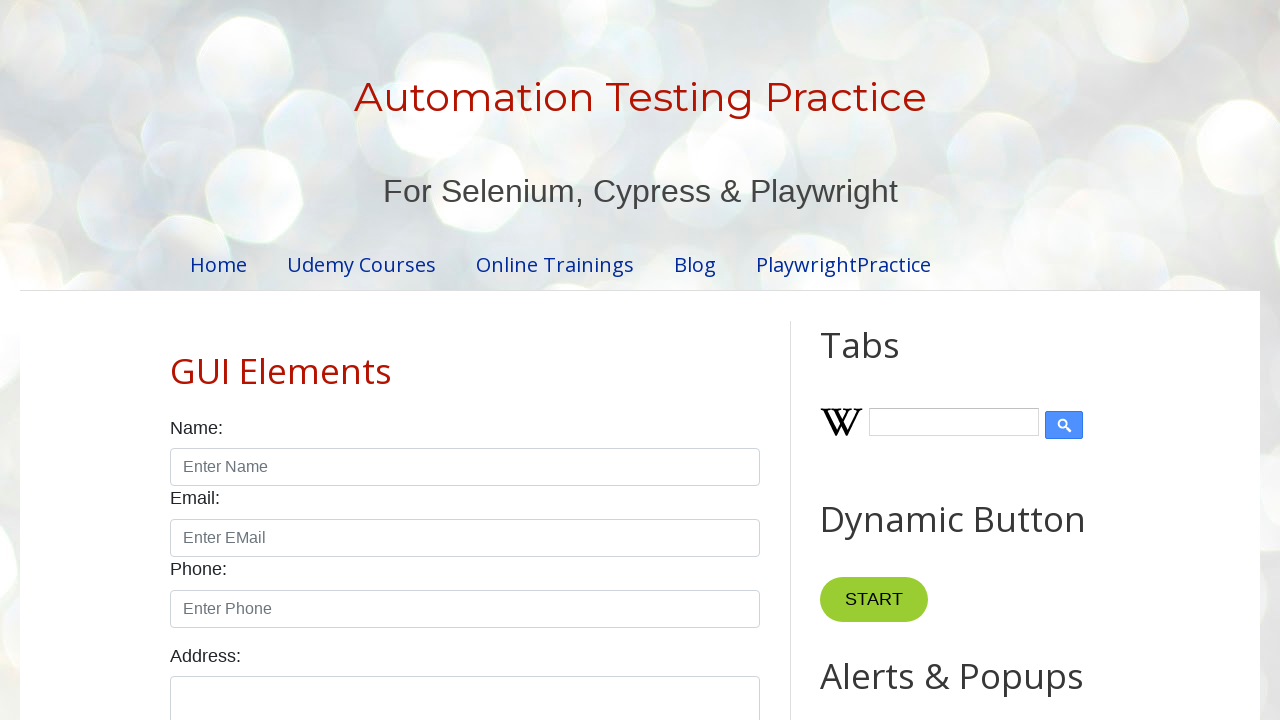

Located row 1 on page 1
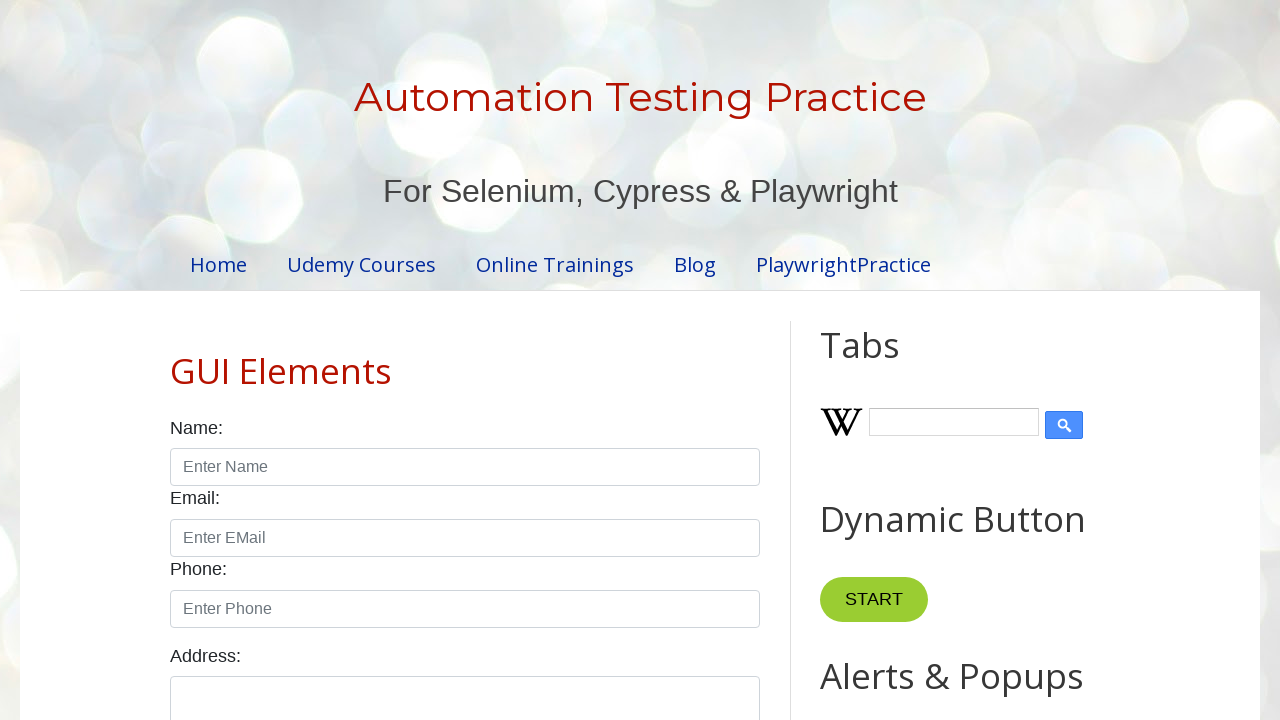

Located cells in row 1
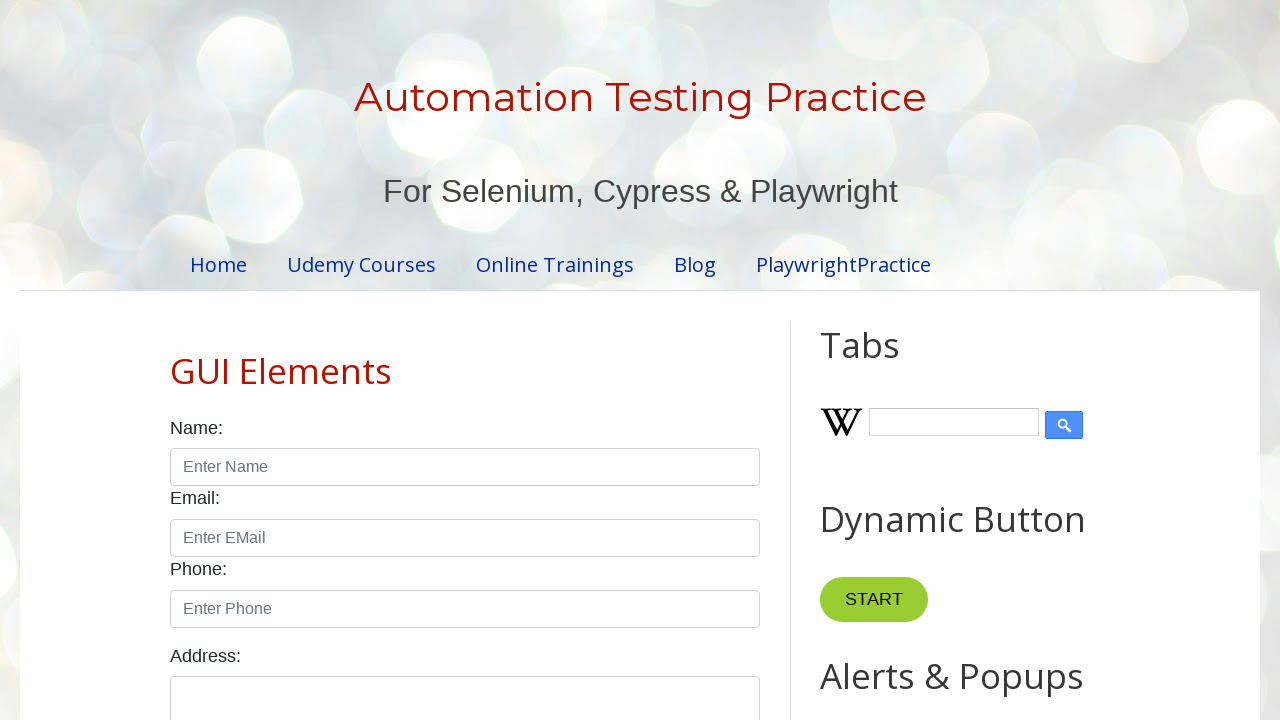

Counted 4 cells in row 1 on page 1
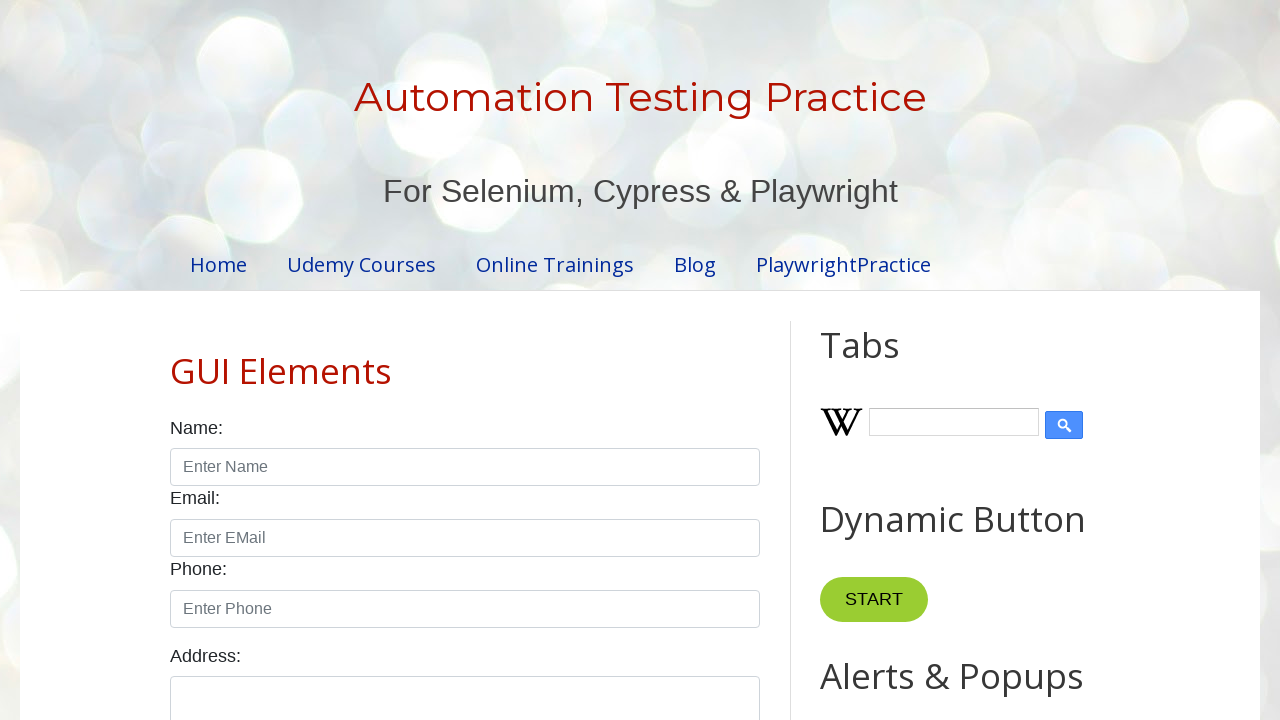

Located row 2 on page 1
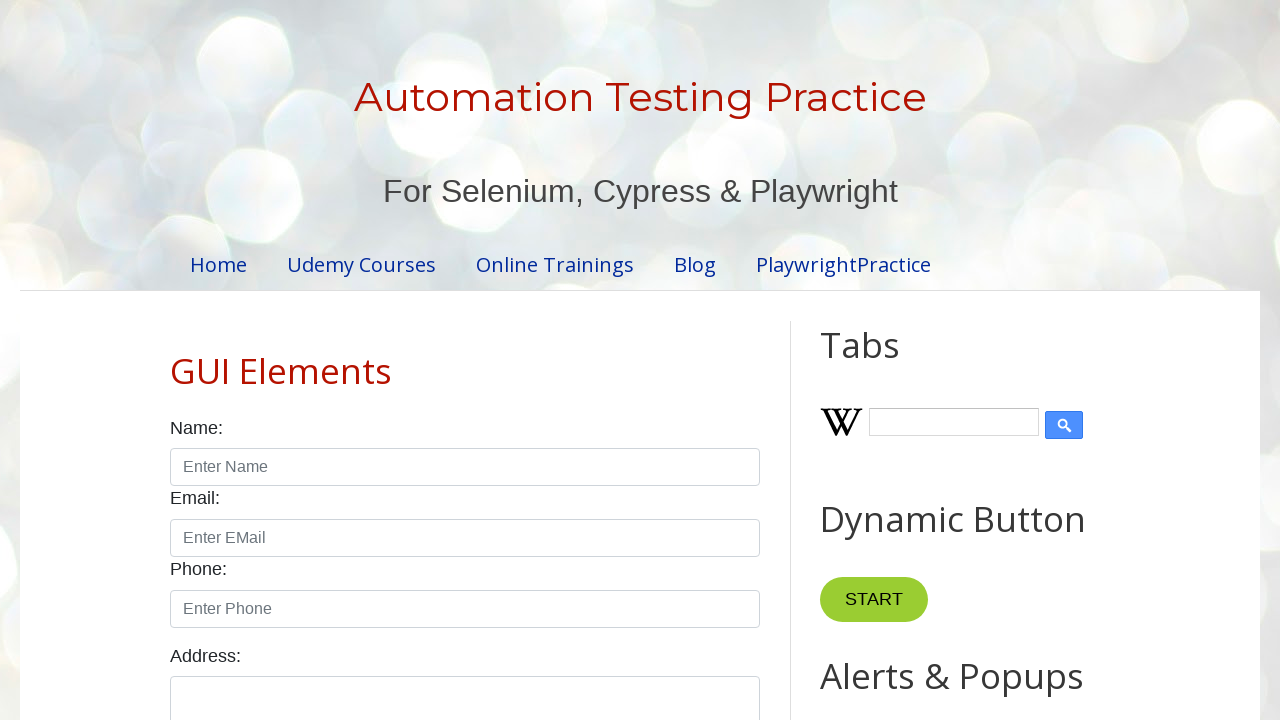

Located cells in row 2
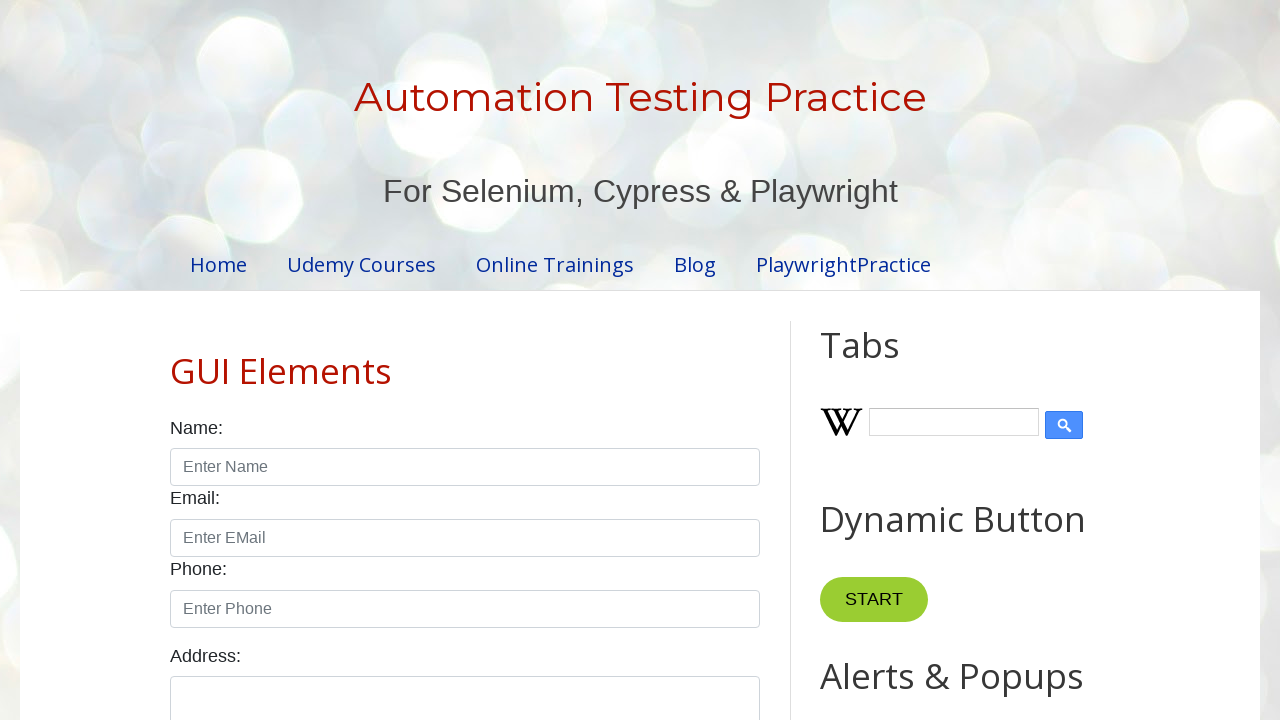

Counted 4 cells in row 2 on page 1
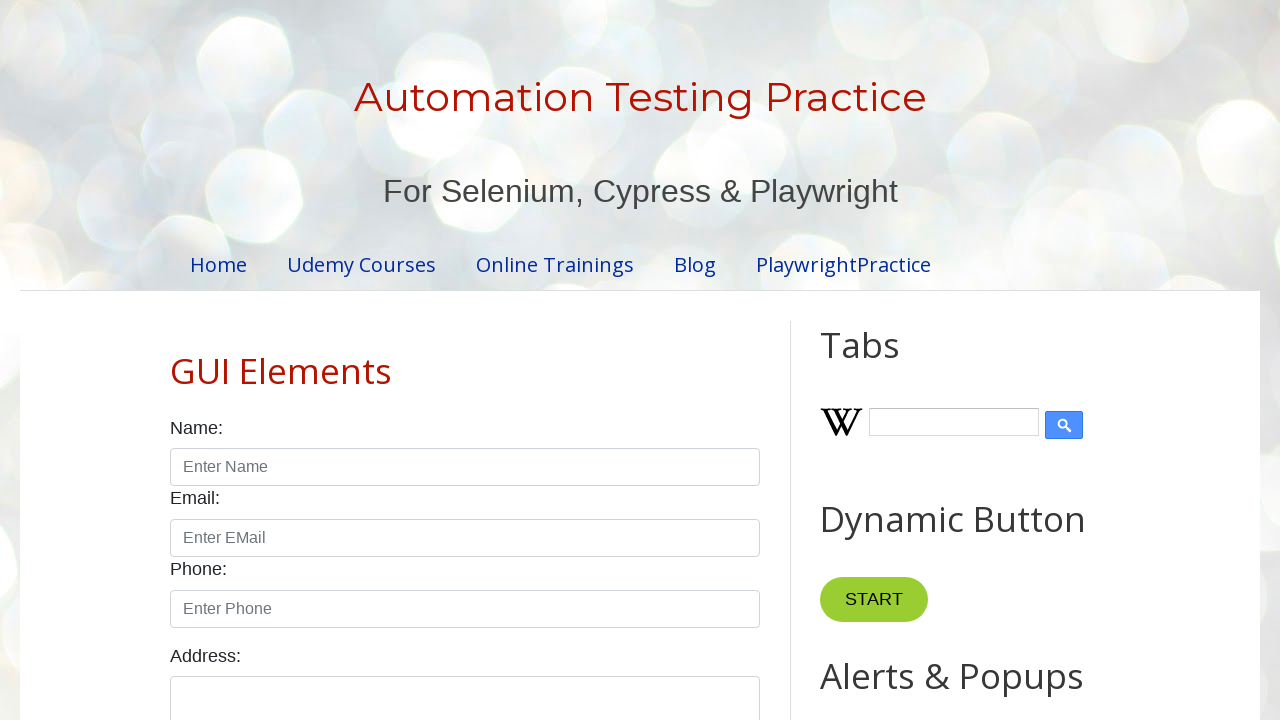

Located row 3 on page 1
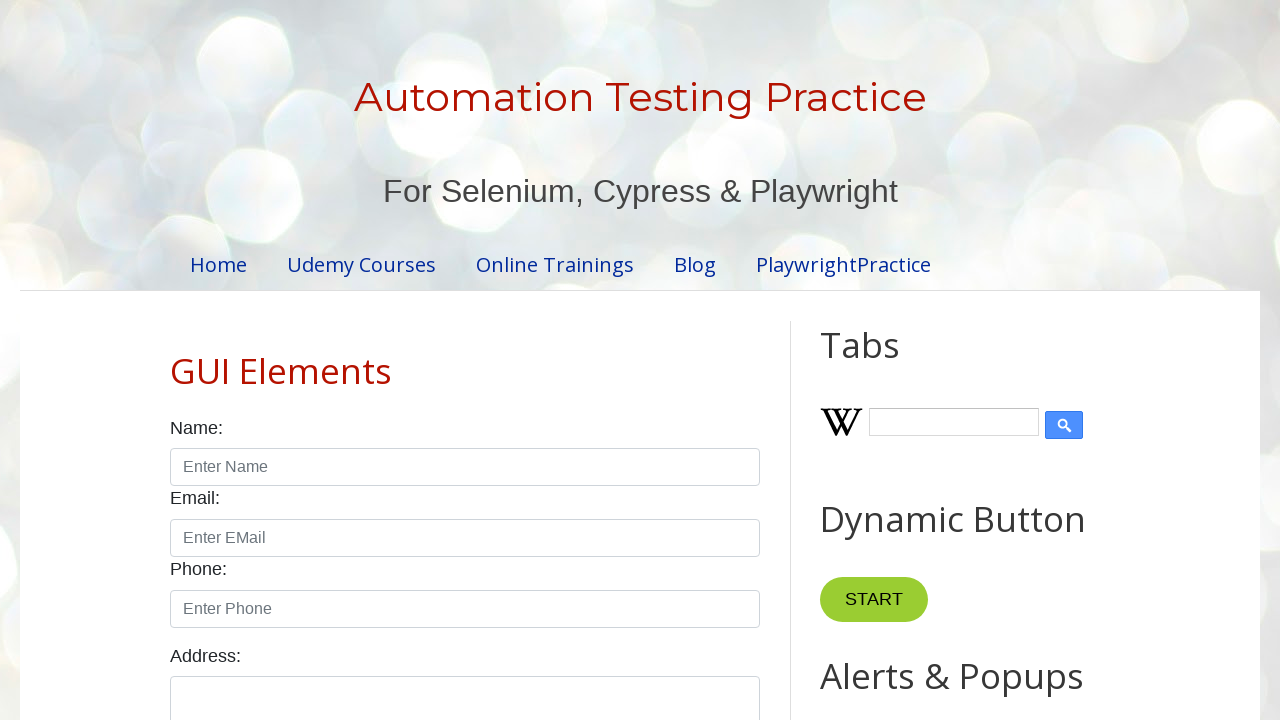

Located cells in row 3
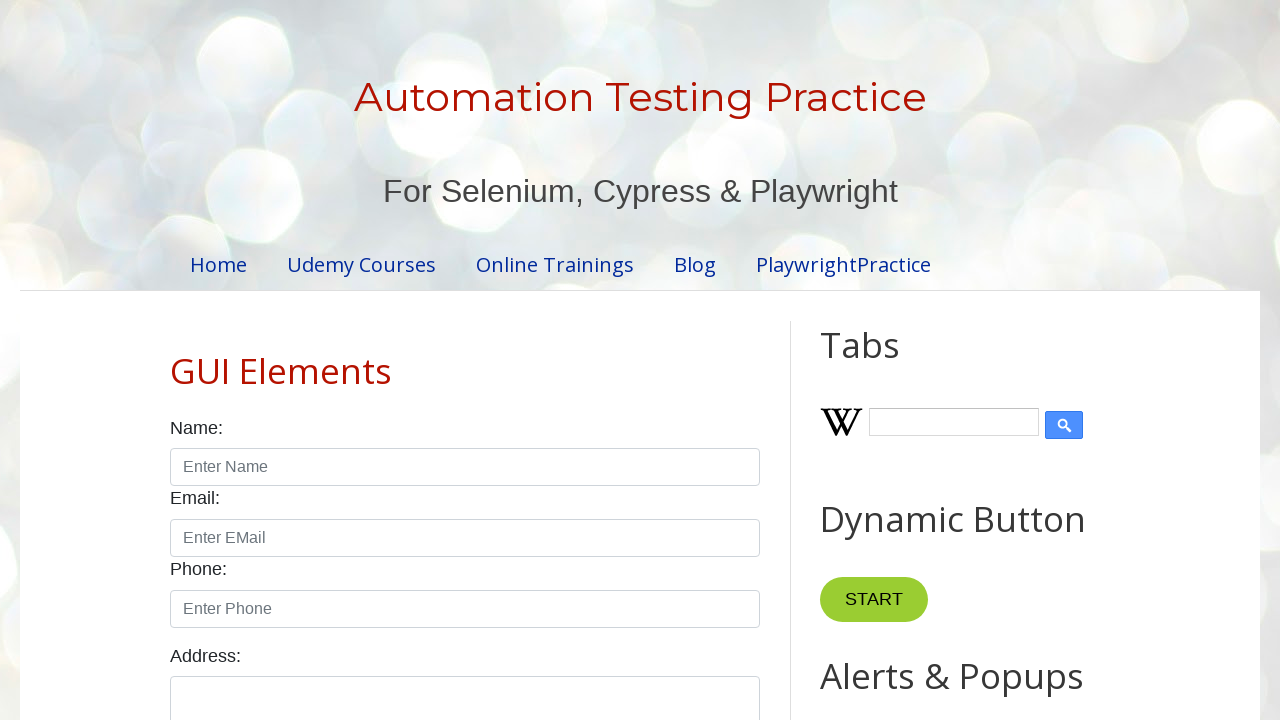

Counted 4 cells in row 3 on page 1
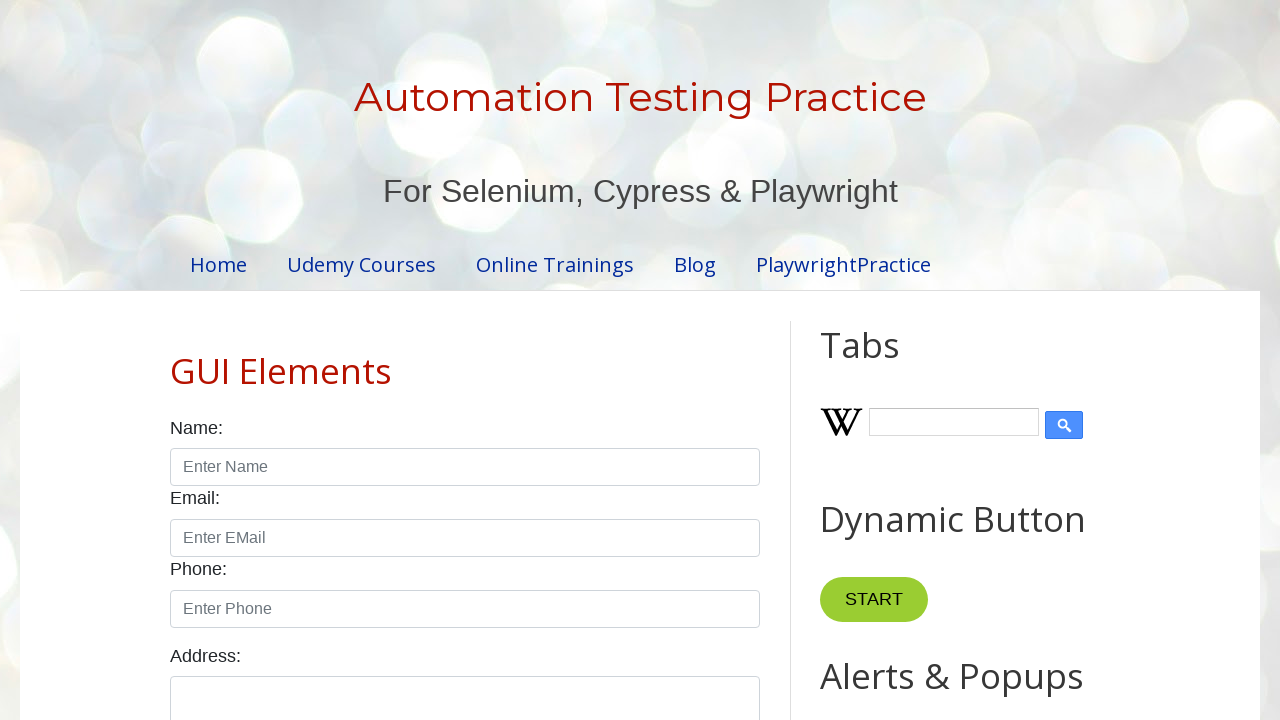

Located row 4 on page 1
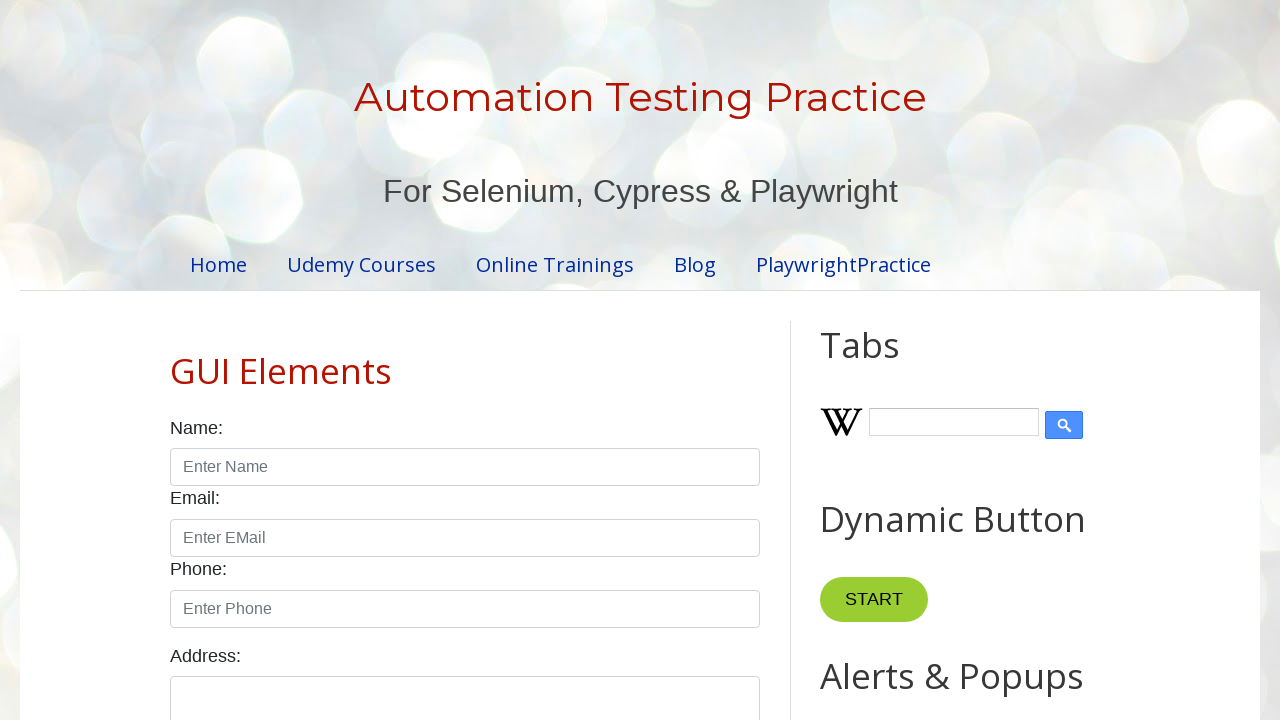

Located cells in row 4
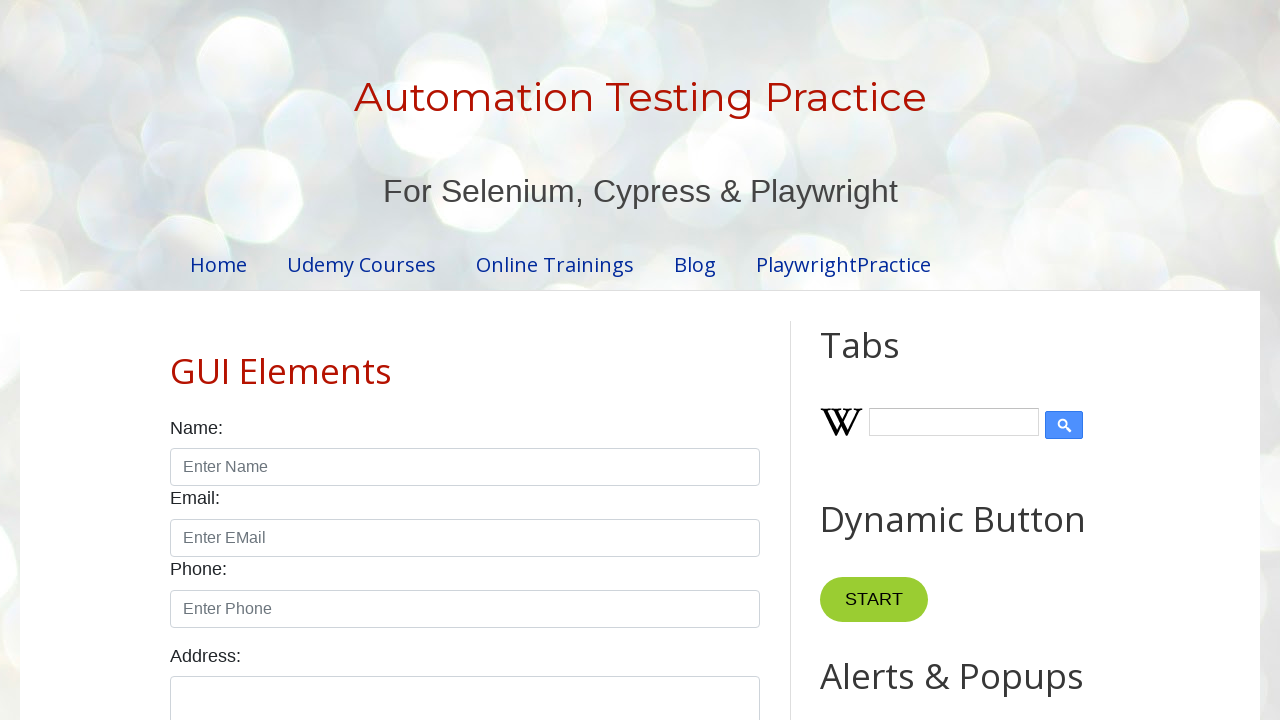

Counted 4 cells in row 4 on page 1
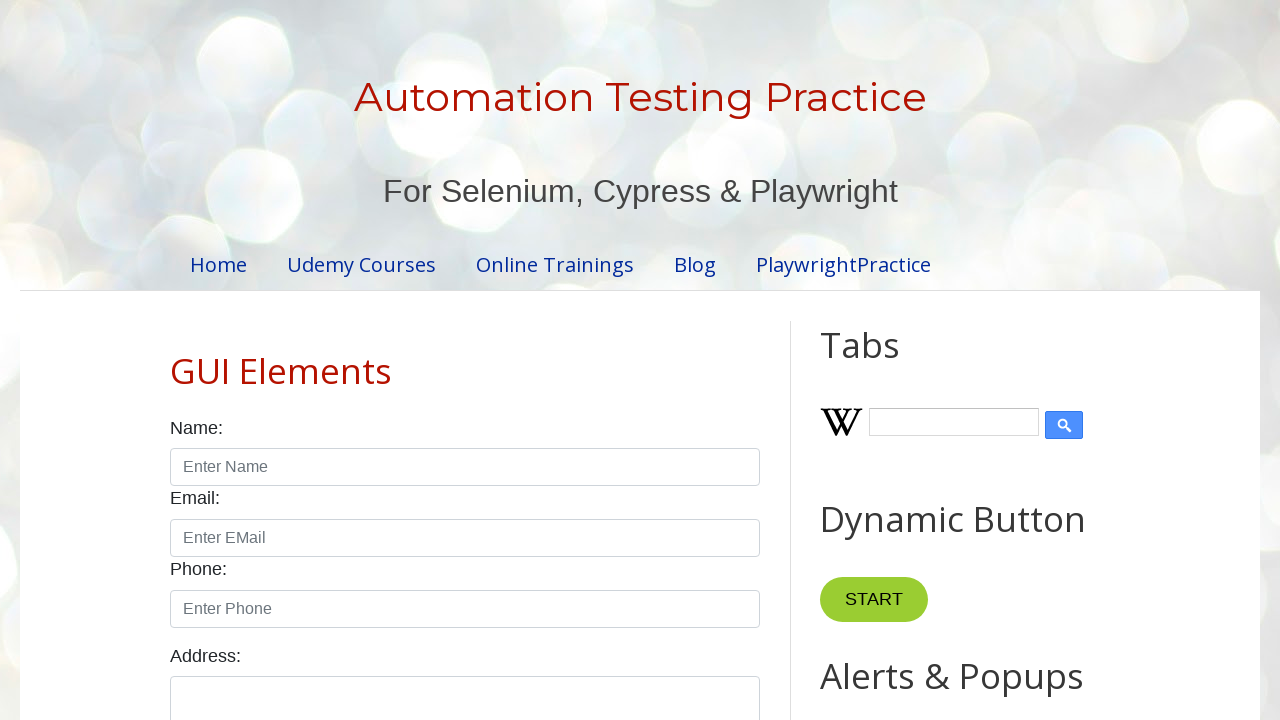

Located row 5 on page 1
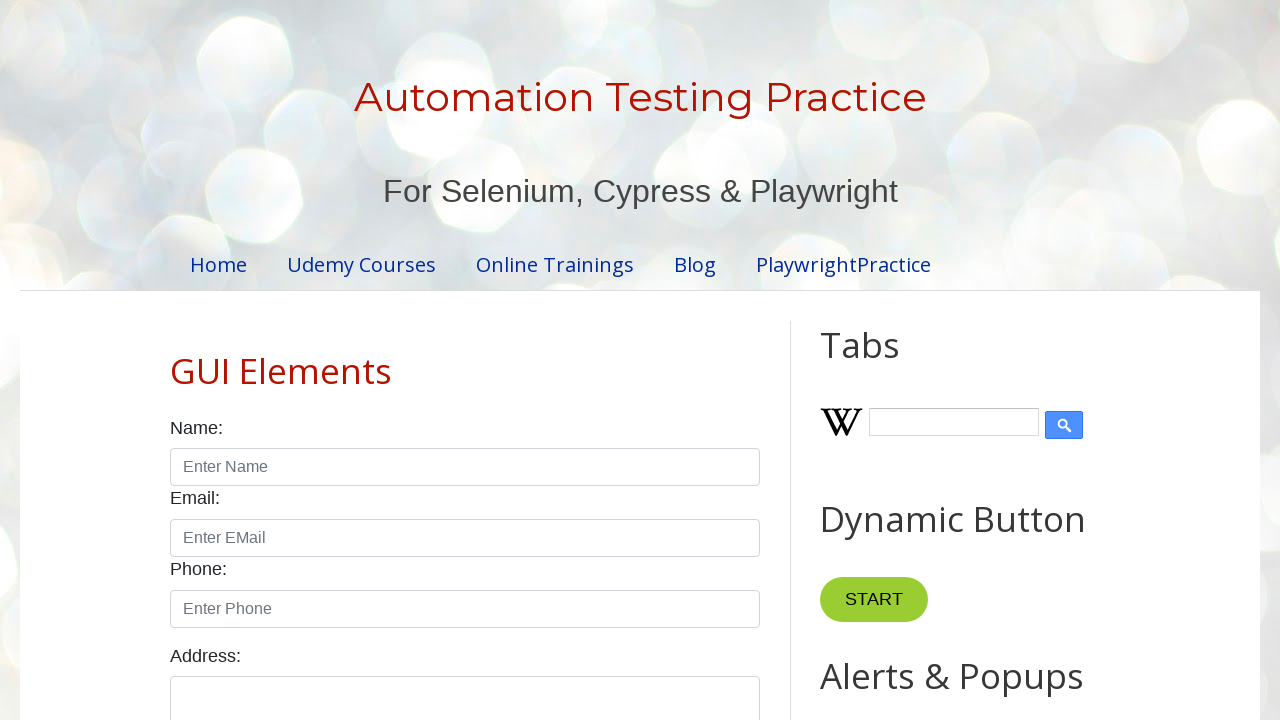

Located cells in row 5
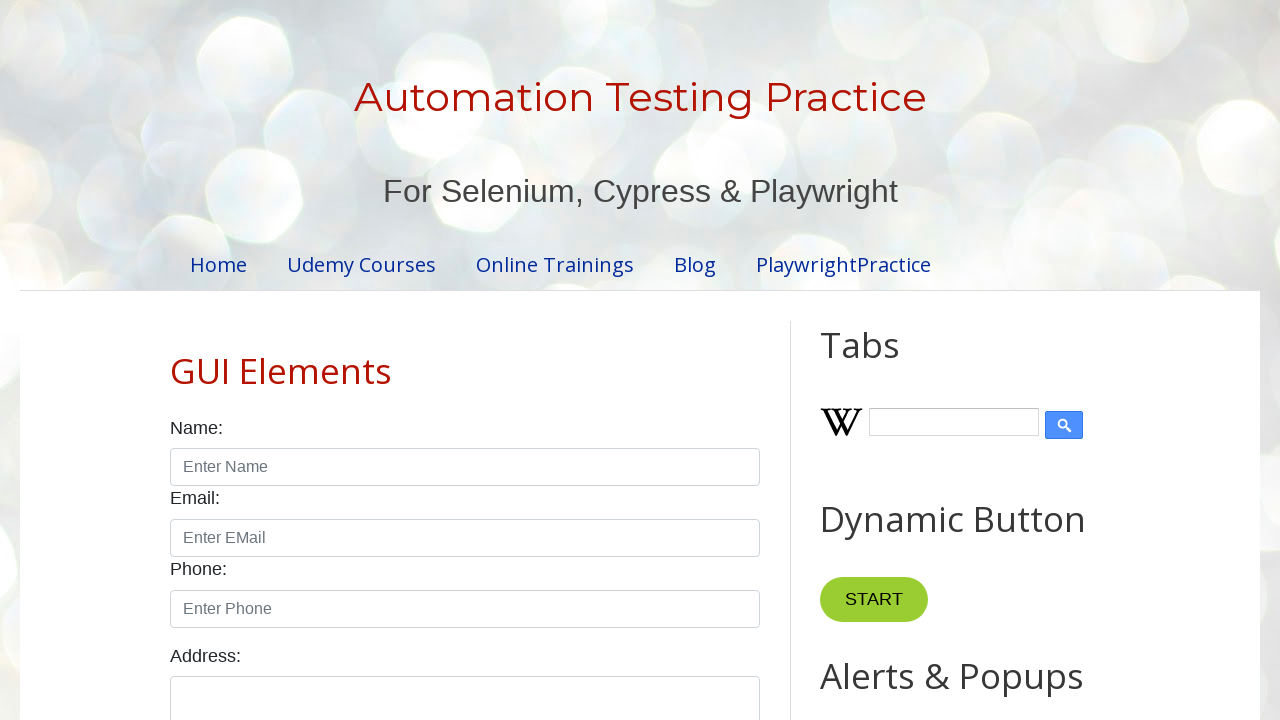

Counted 4 cells in row 5 on page 1
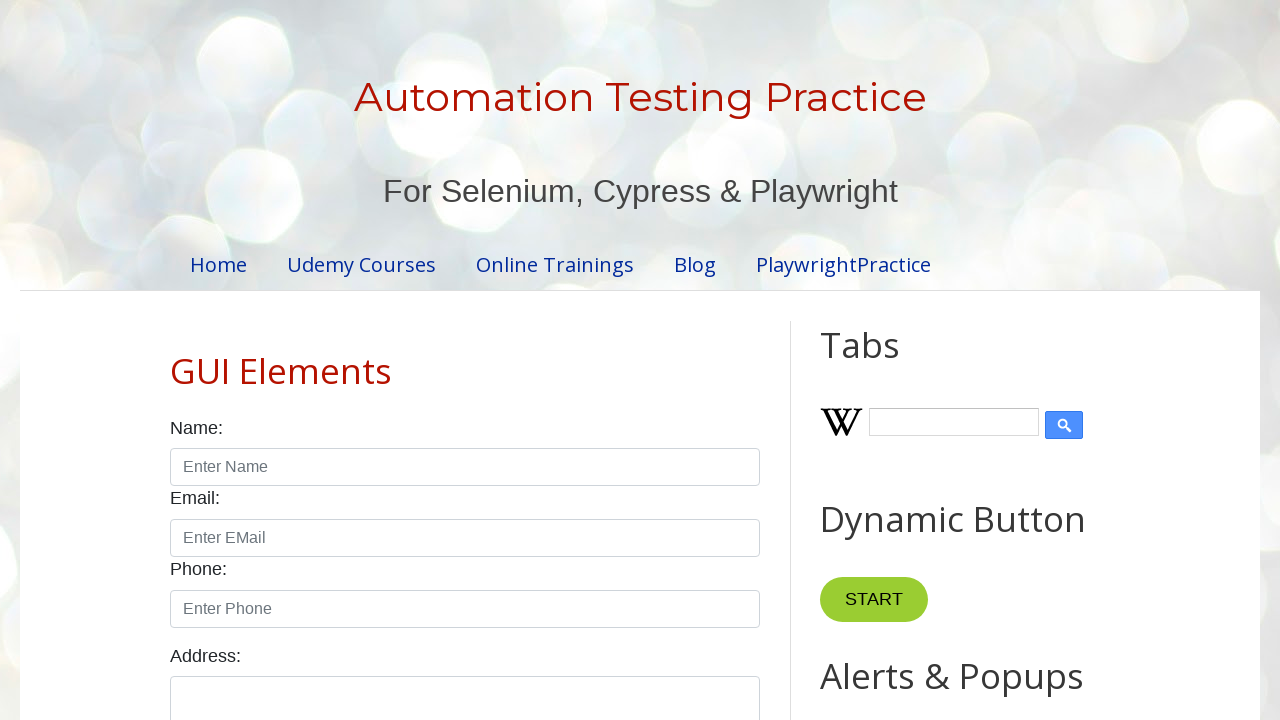

Clicked pagination link 1 to navigate to next page at (456, 361) on .pagination li a >> nth=1
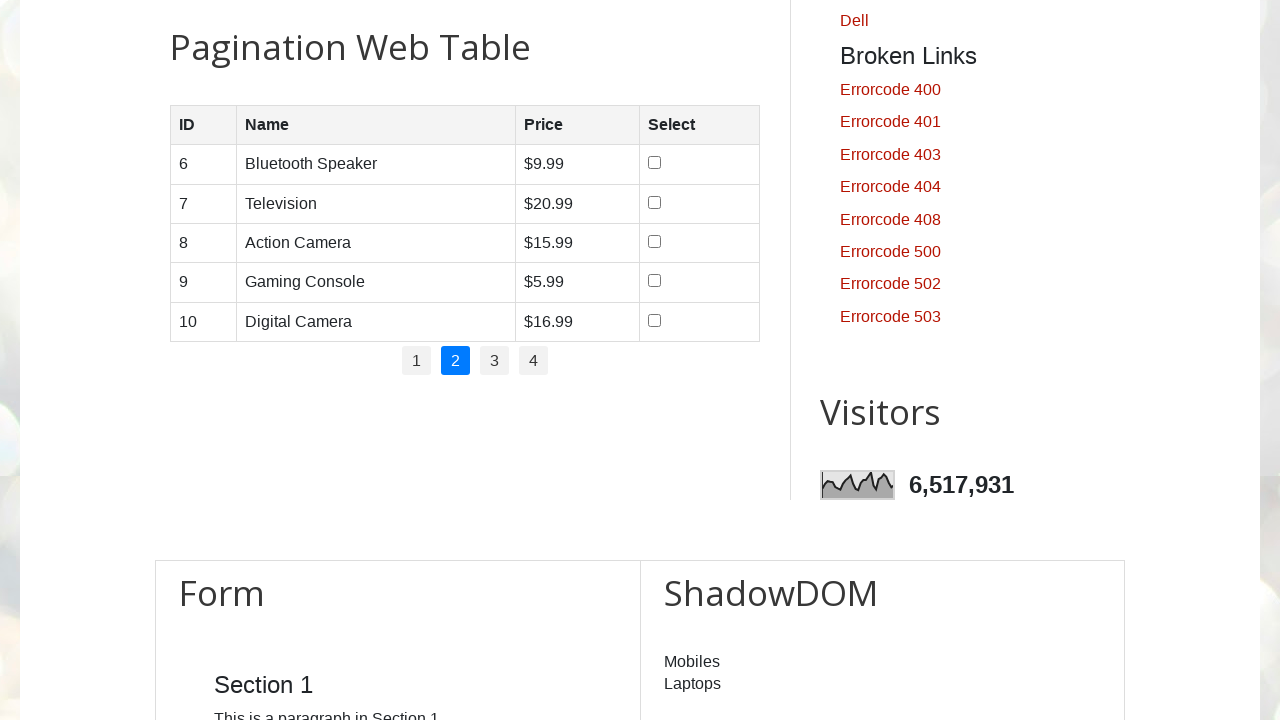

Waited for table to update after pagination
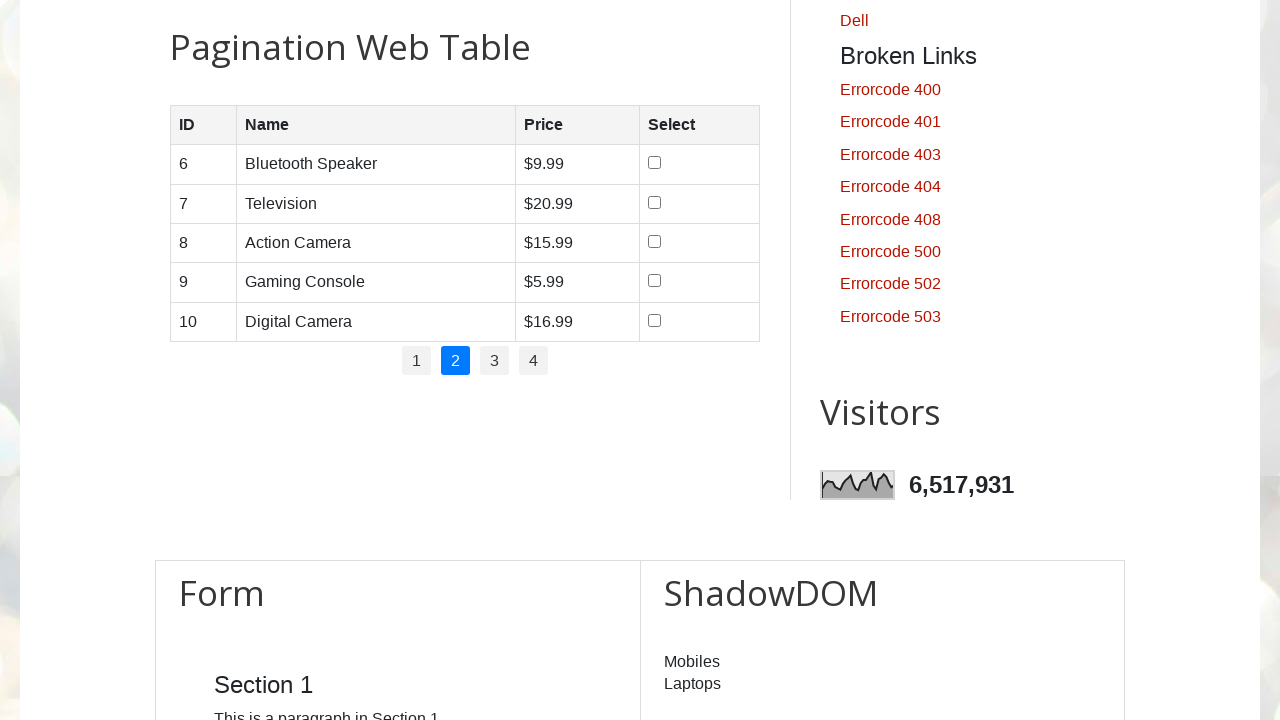

Counted 5 rows on page 2
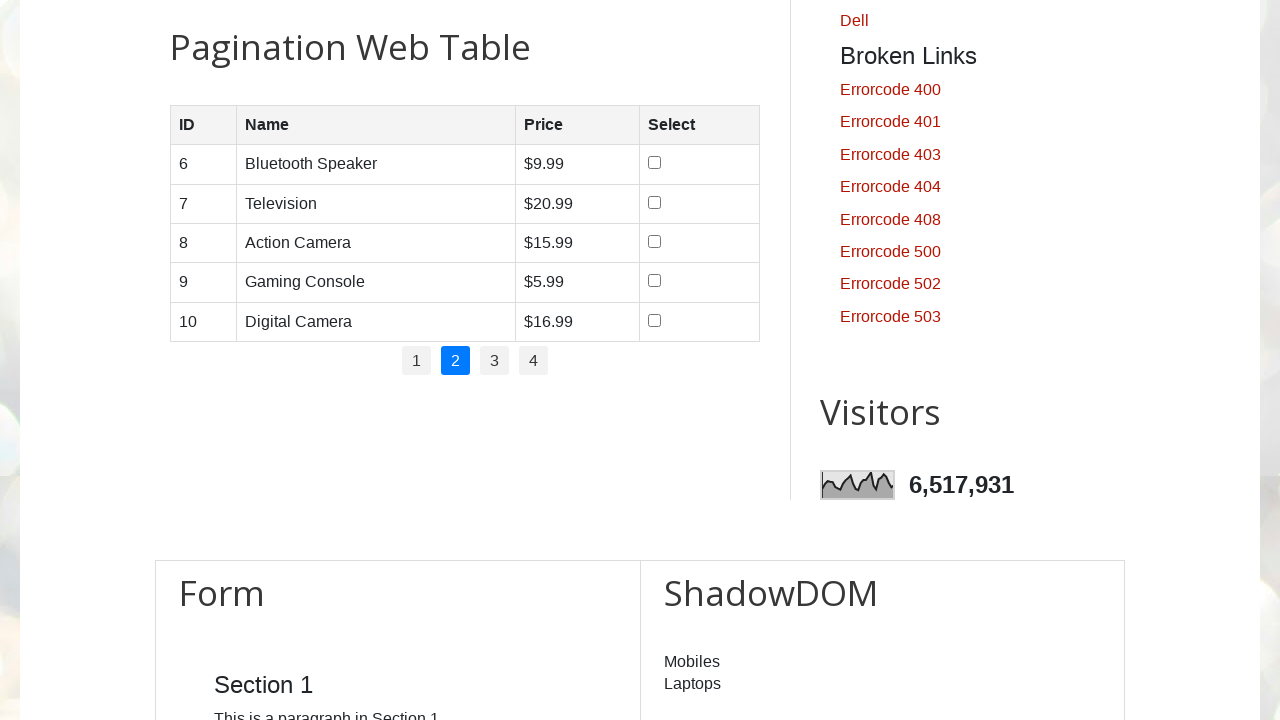

Located row 1 on page 2
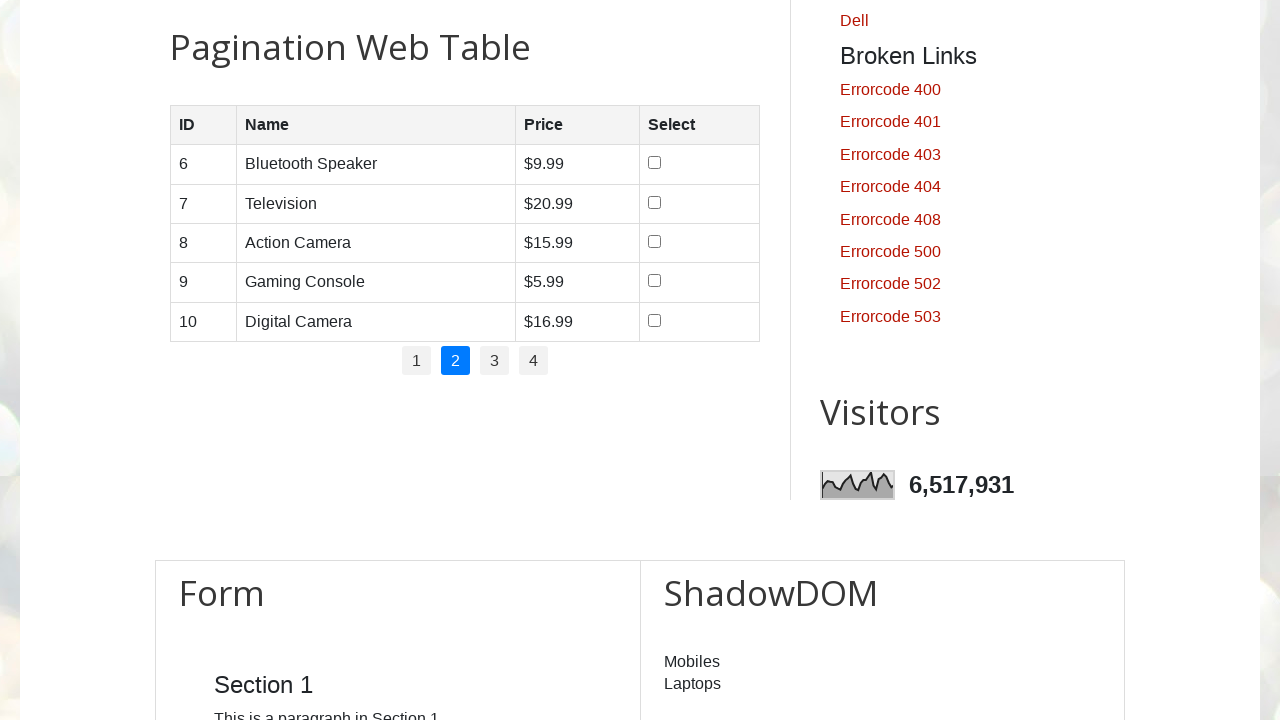

Located cells in row 1
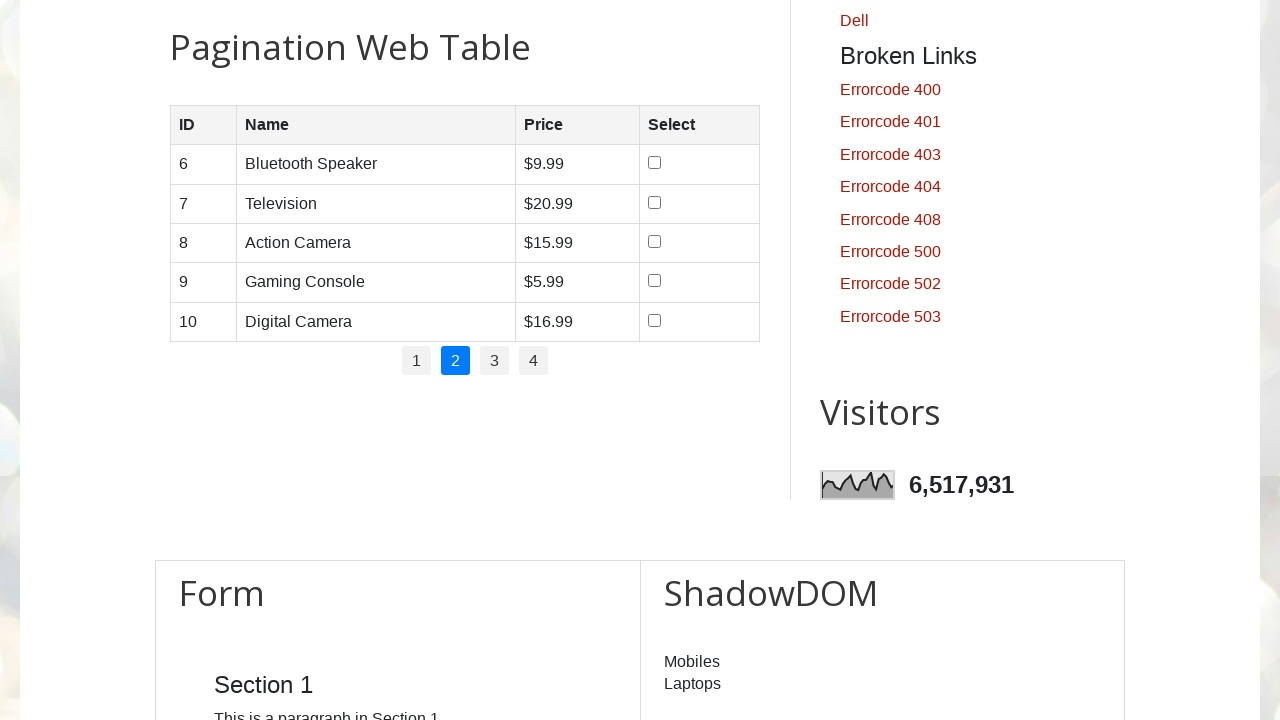

Counted 4 cells in row 1 on page 2
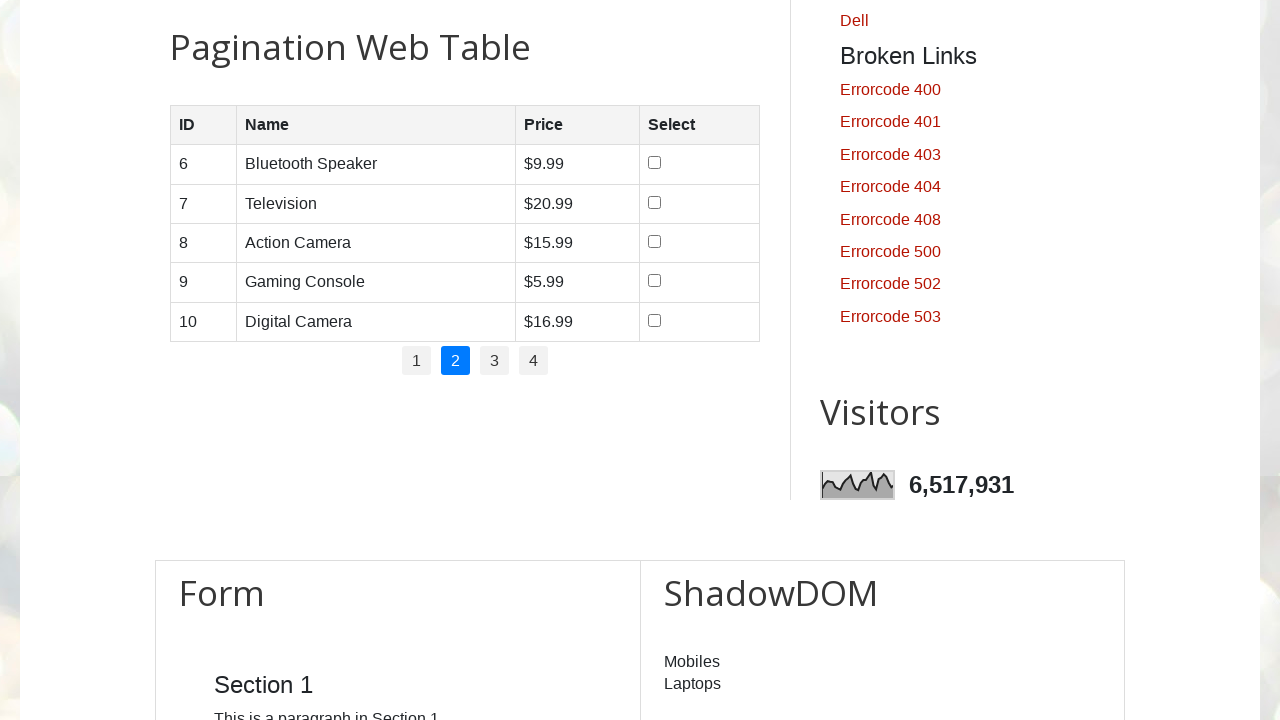

Located row 2 on page 2
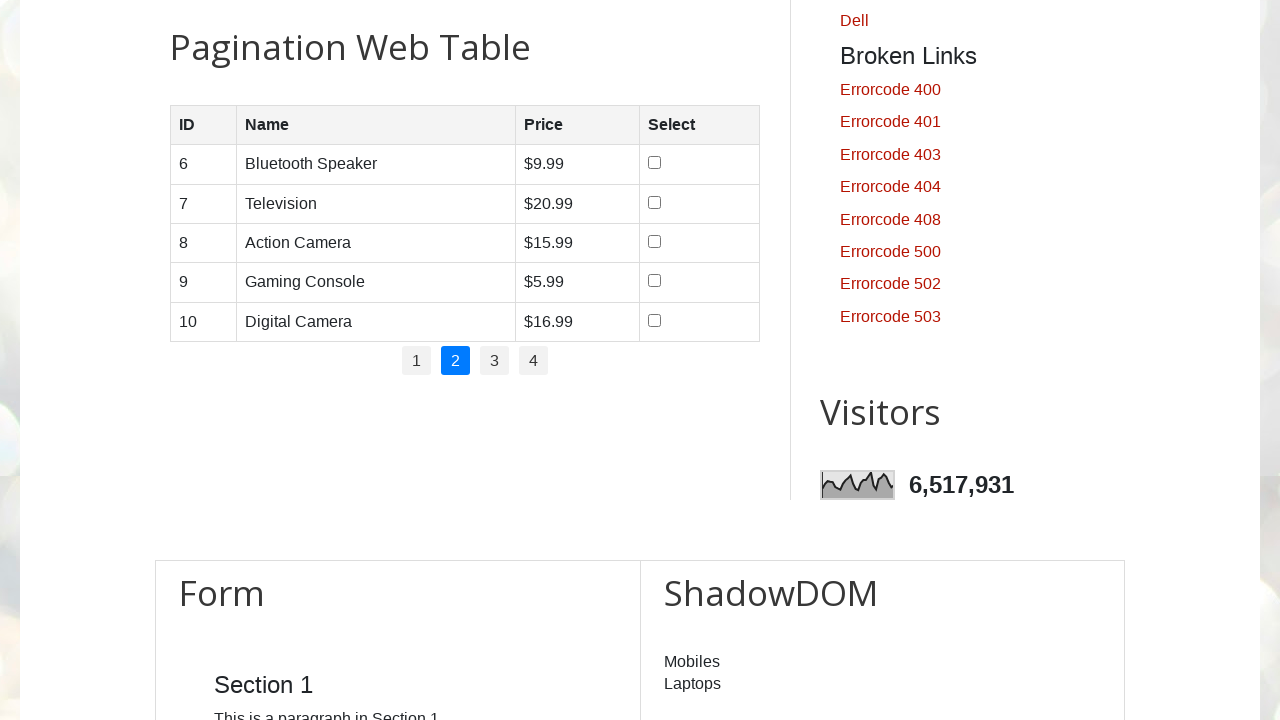

Located cells in row 2
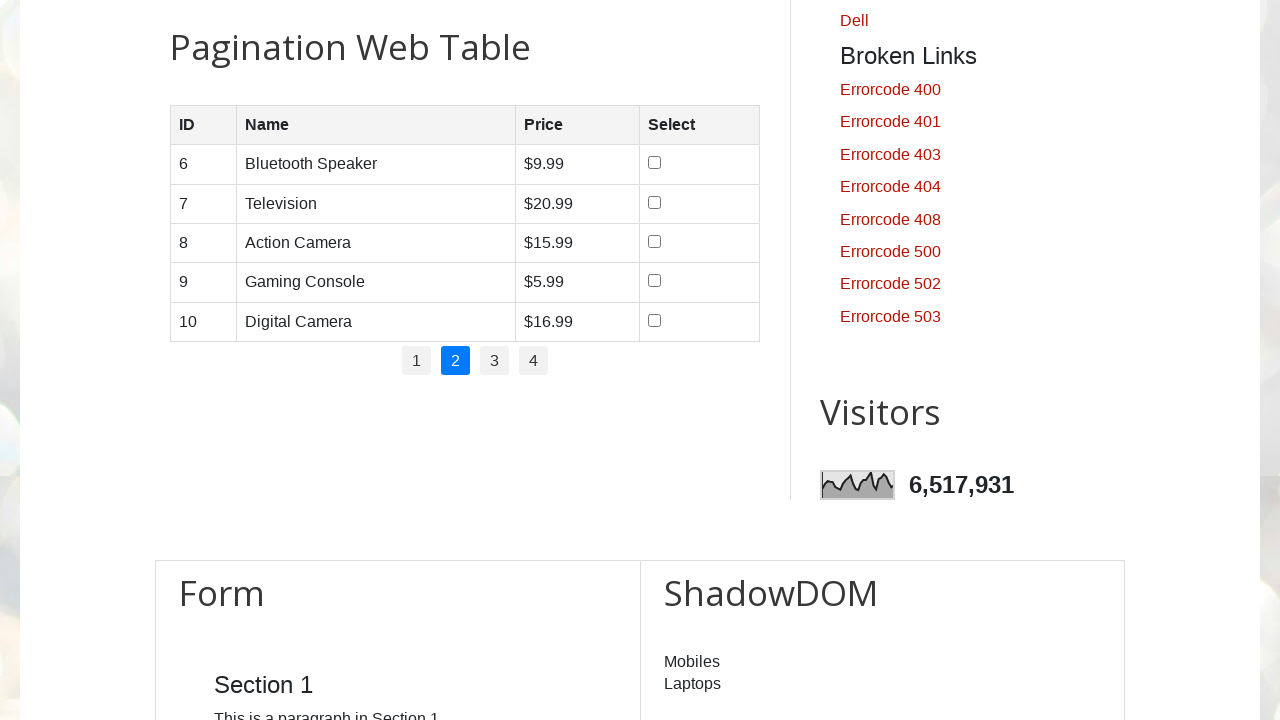

Counted 4 cells in row 2 on page 2
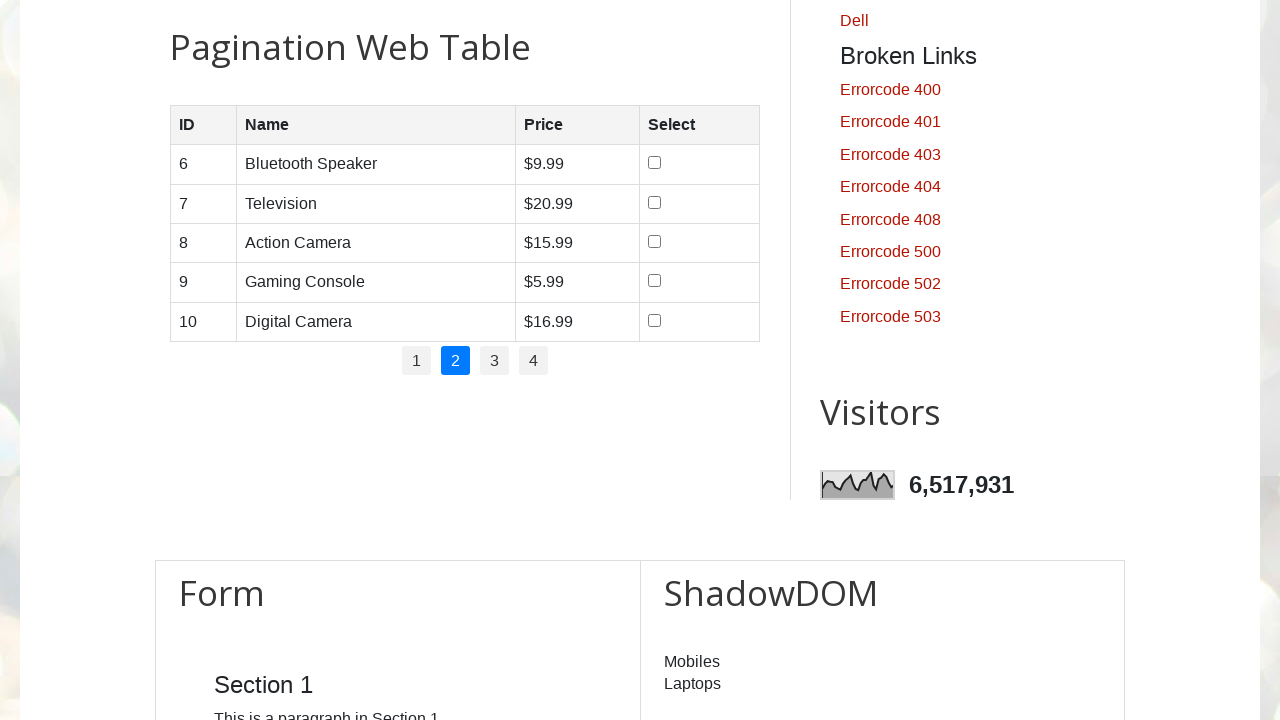

Located row 3 on page 2
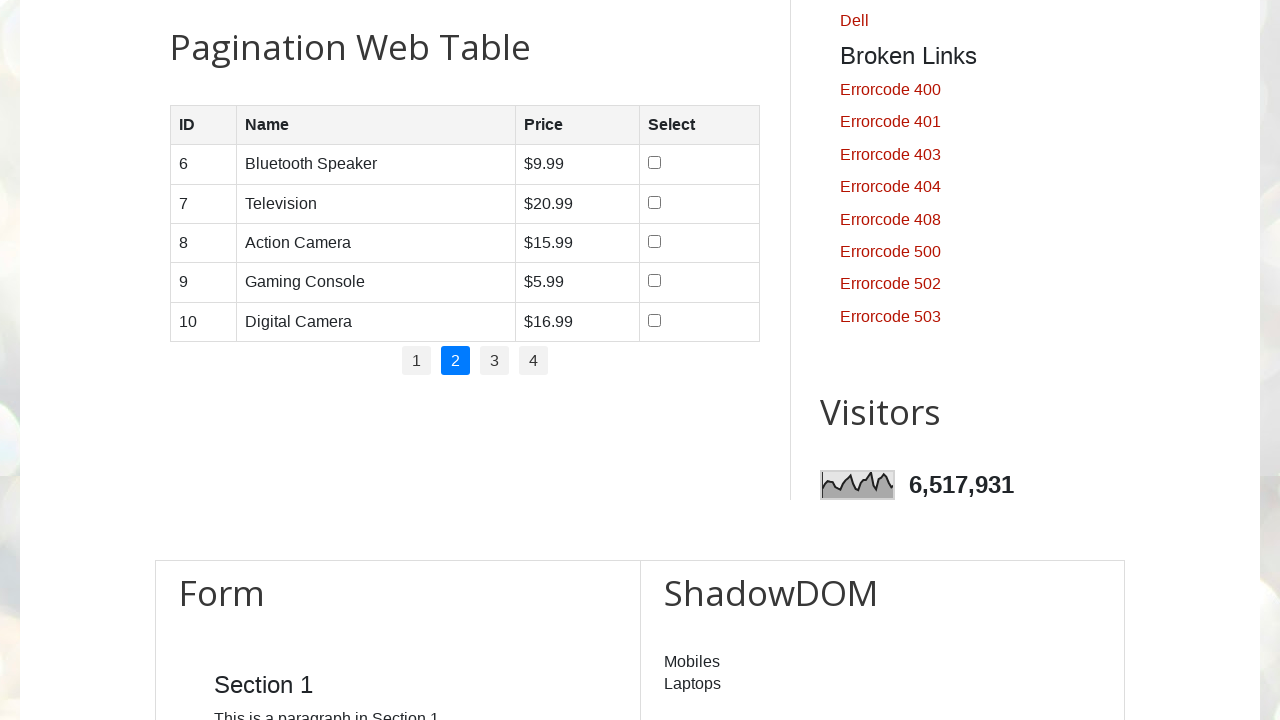

Located cells in row 3
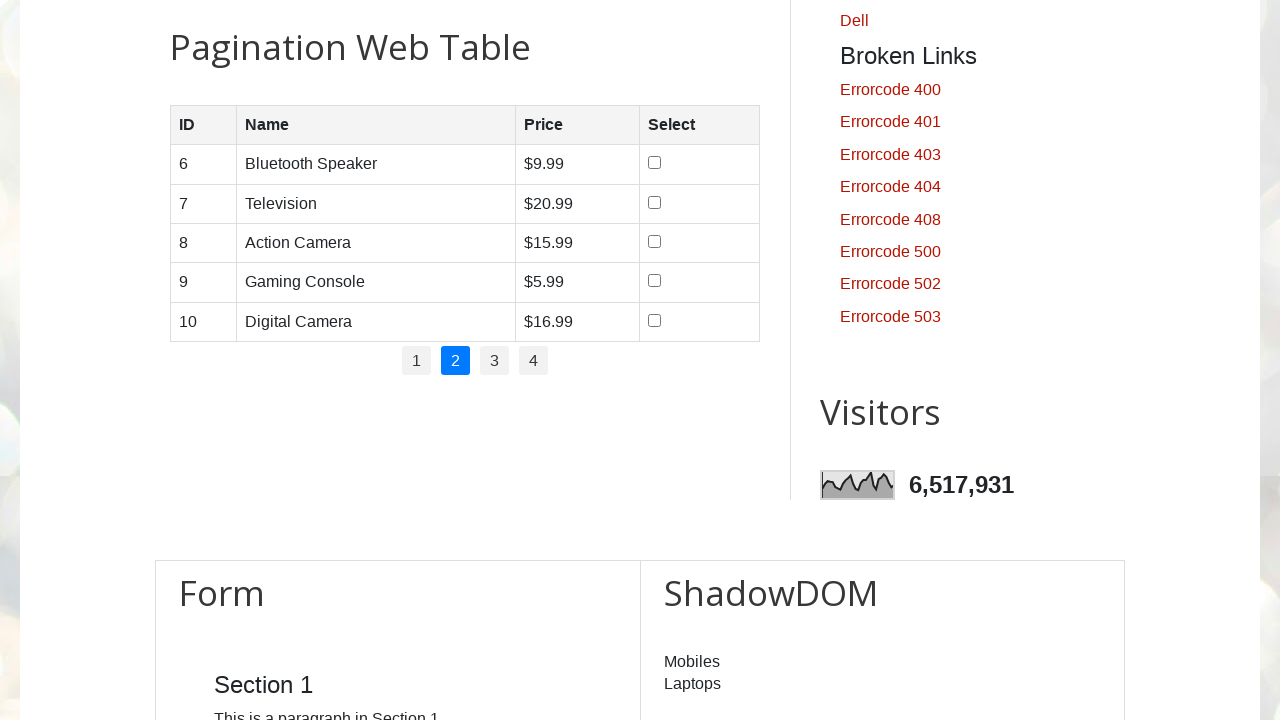

Counted 4 cells in row 3 on page 2
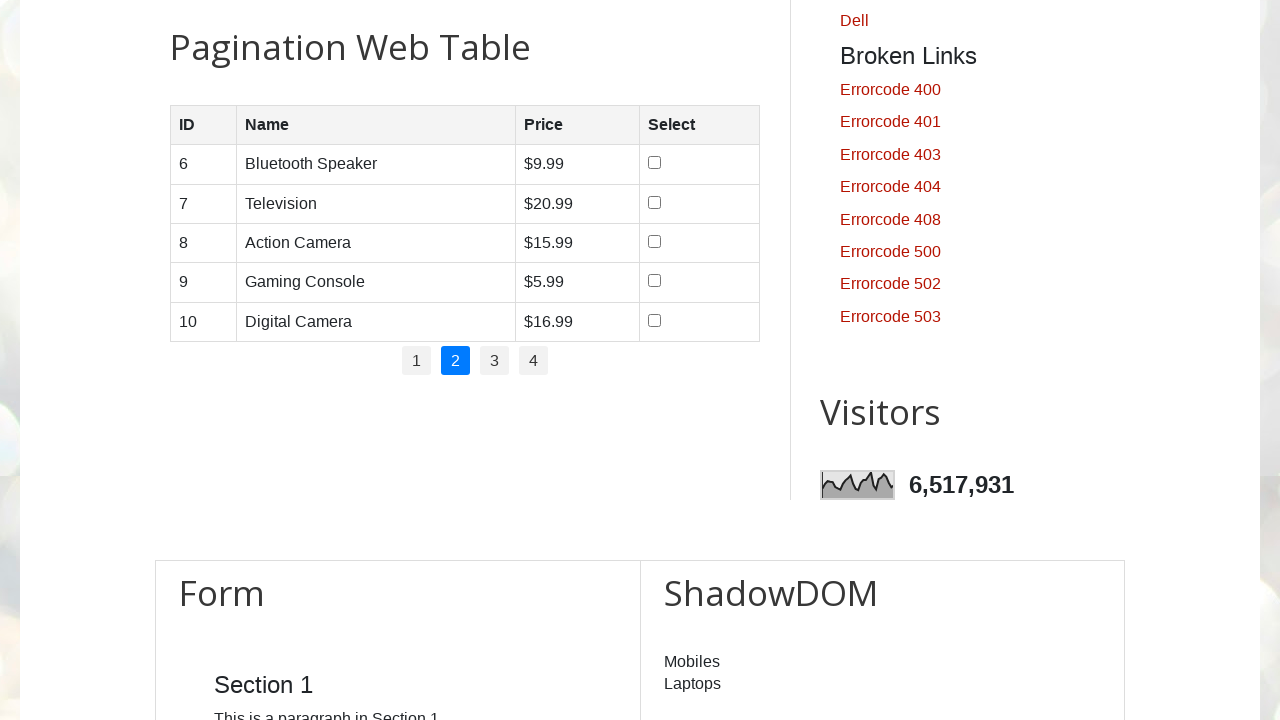

Located row 4 on page 2
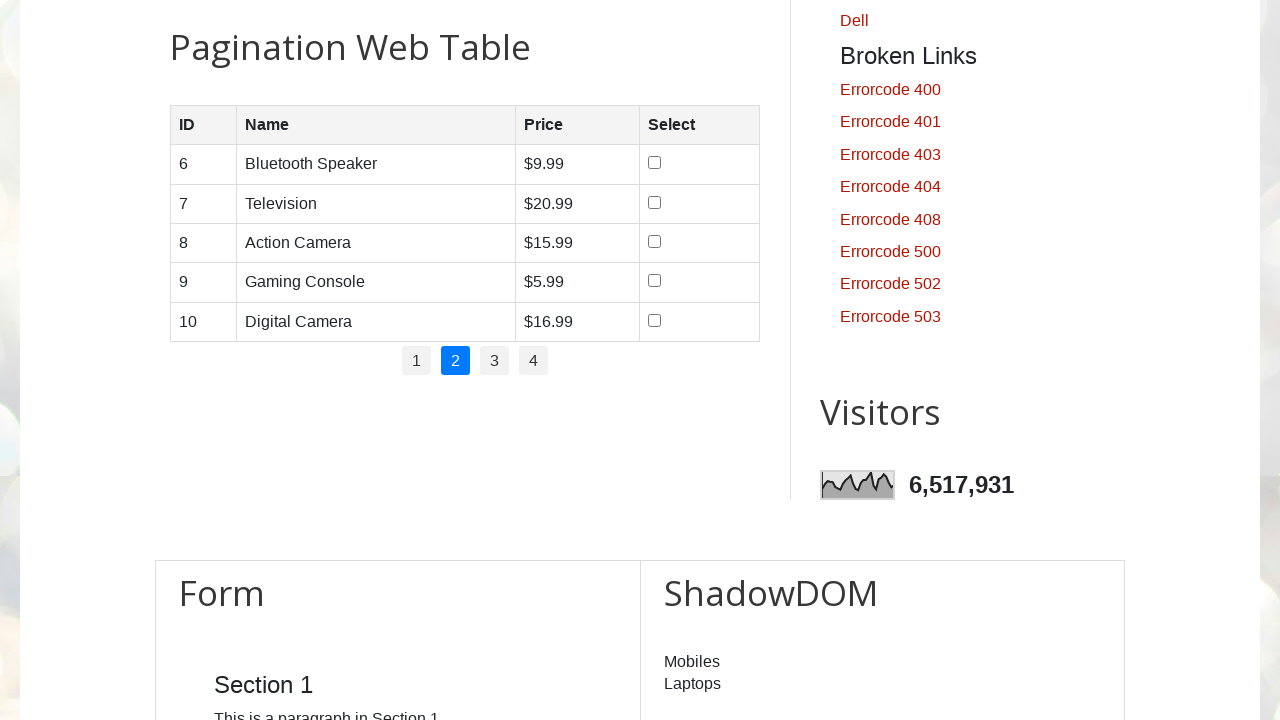

Located cells in row 4
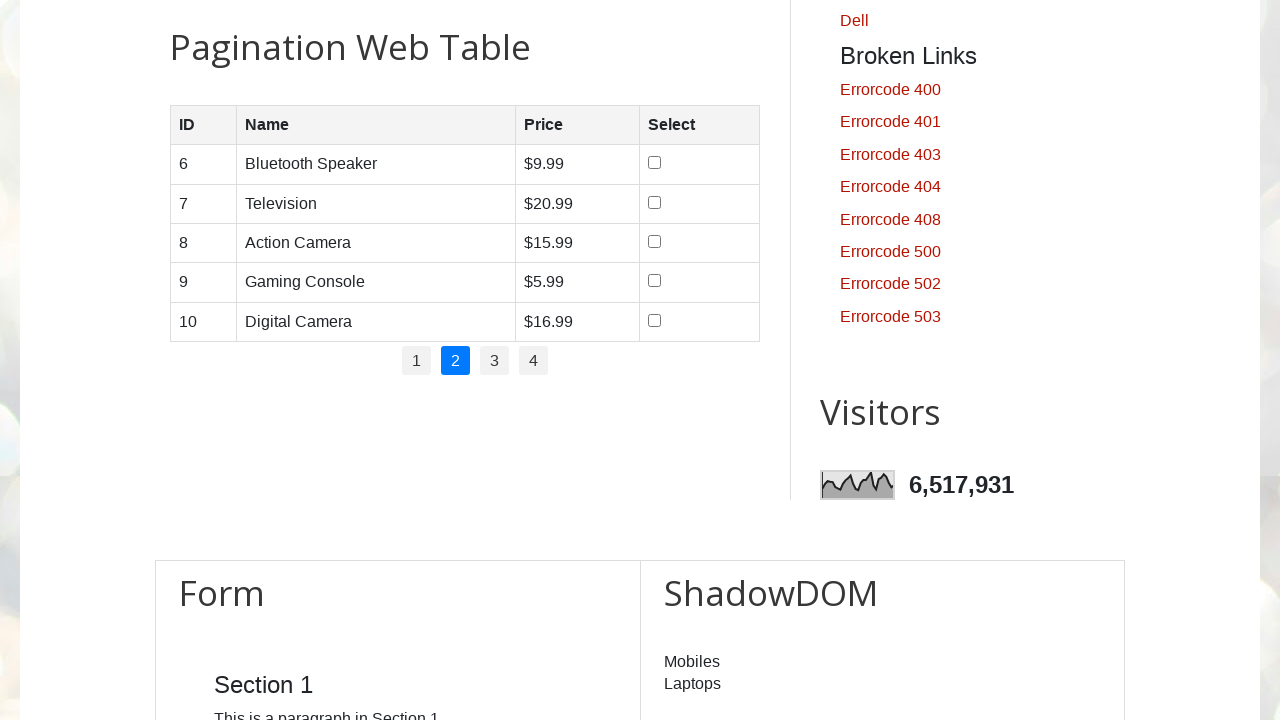

Counted 4 cells in row 4 on page 2
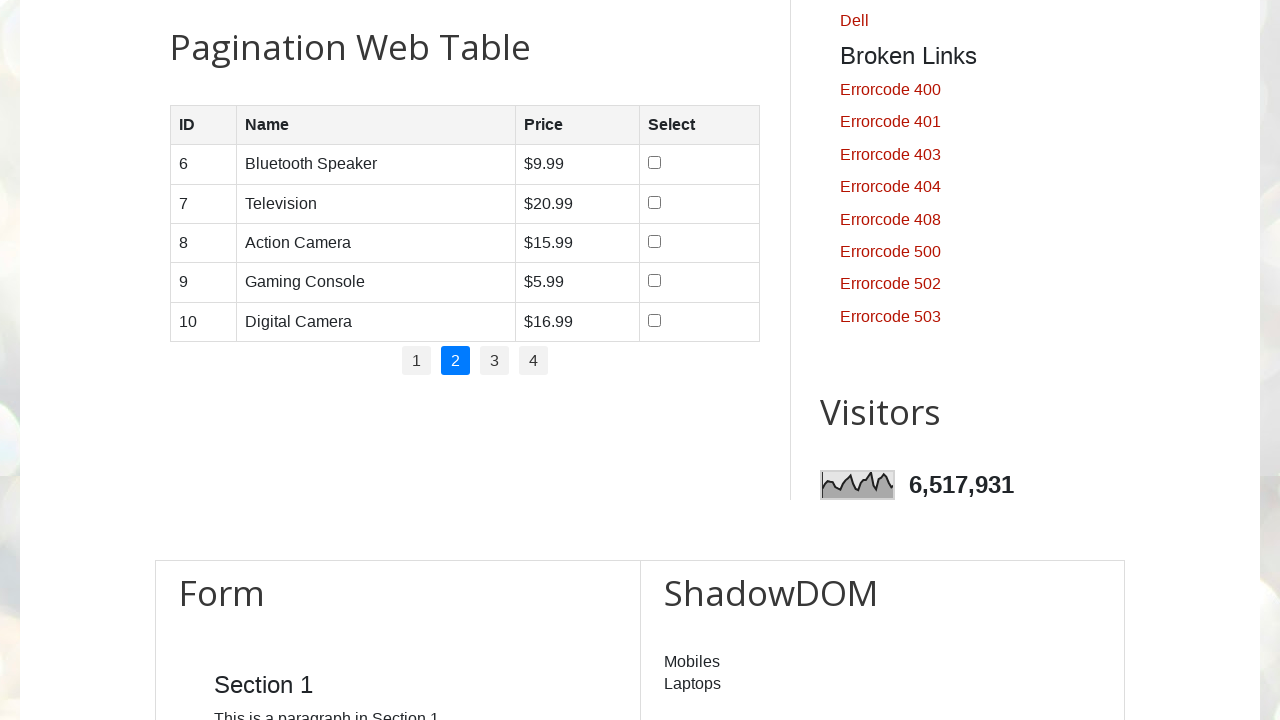

Located row 5 on page 2
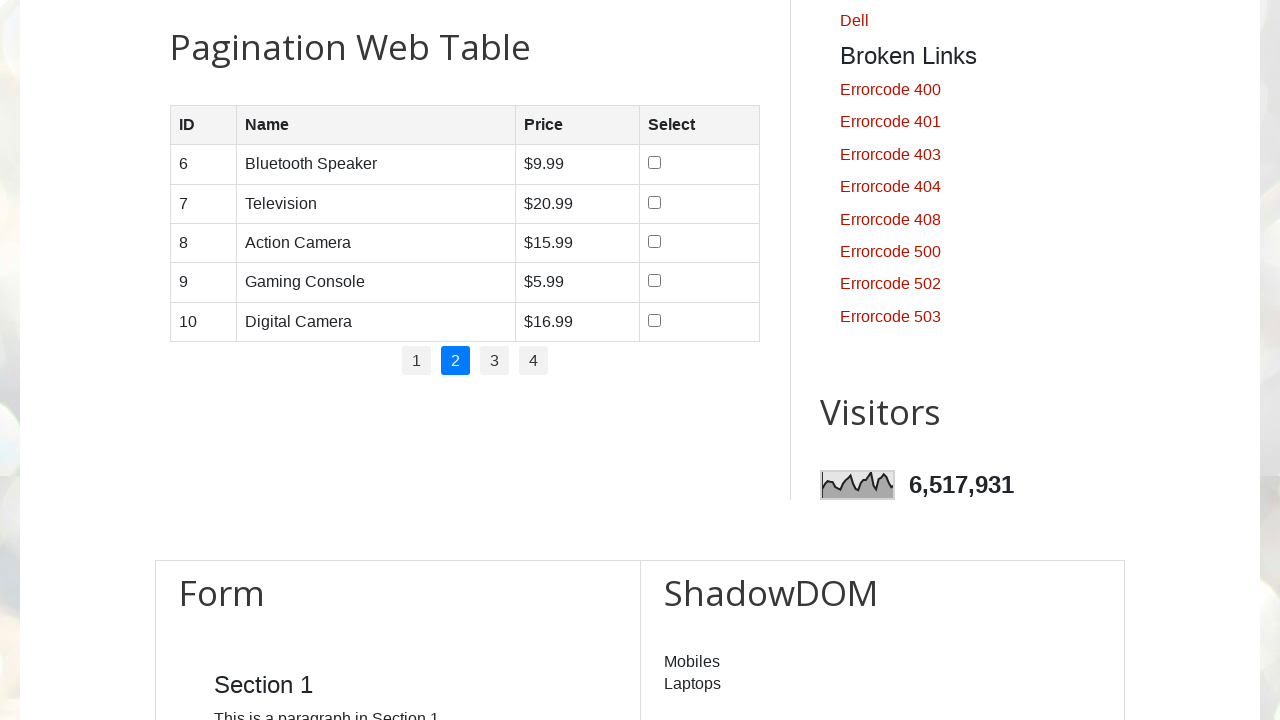

Located cells in row 5
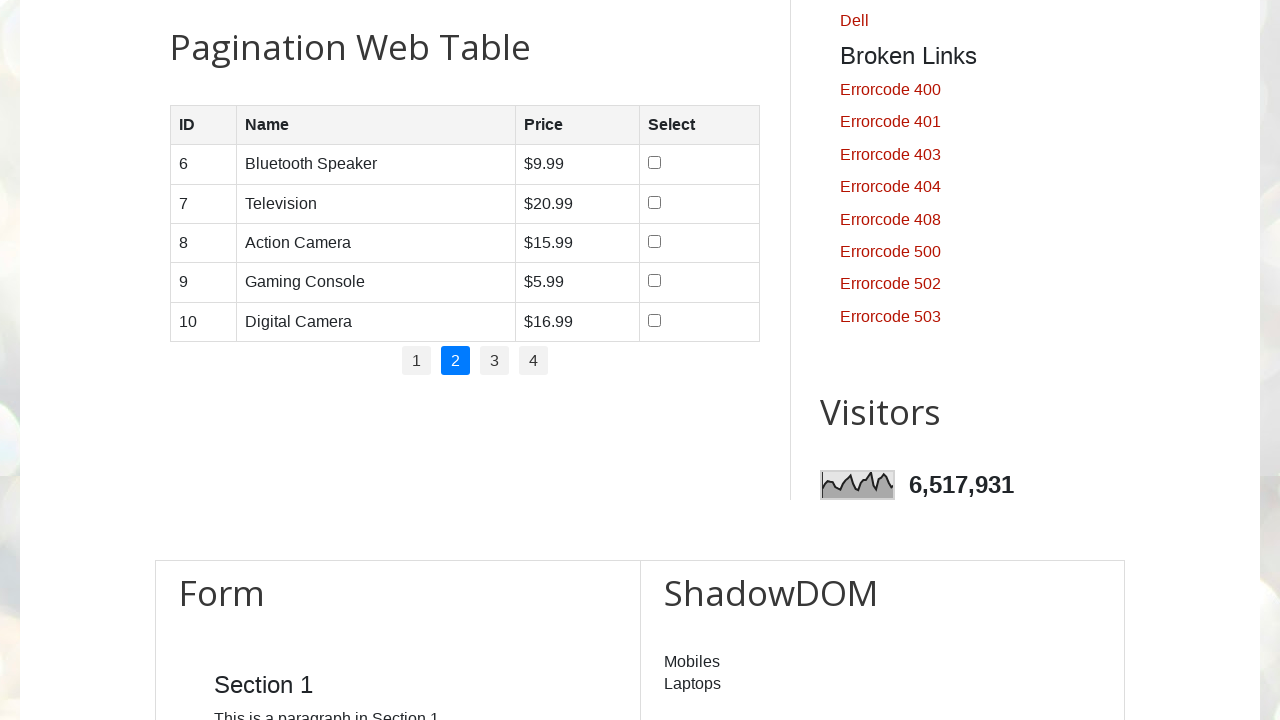

Counted 4 cells in row 5 on page 2
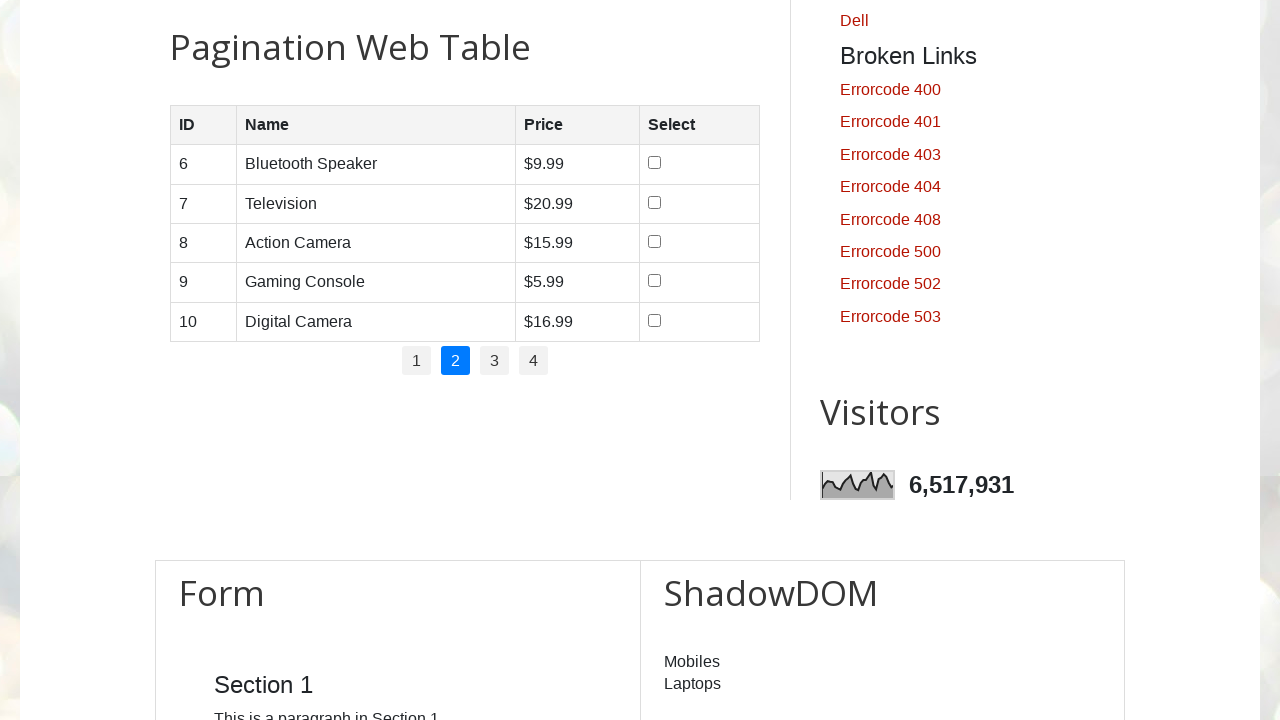

Clicked pagination link 2 to navigate to next page at (494, 361) on .pagination li a >> nth=2
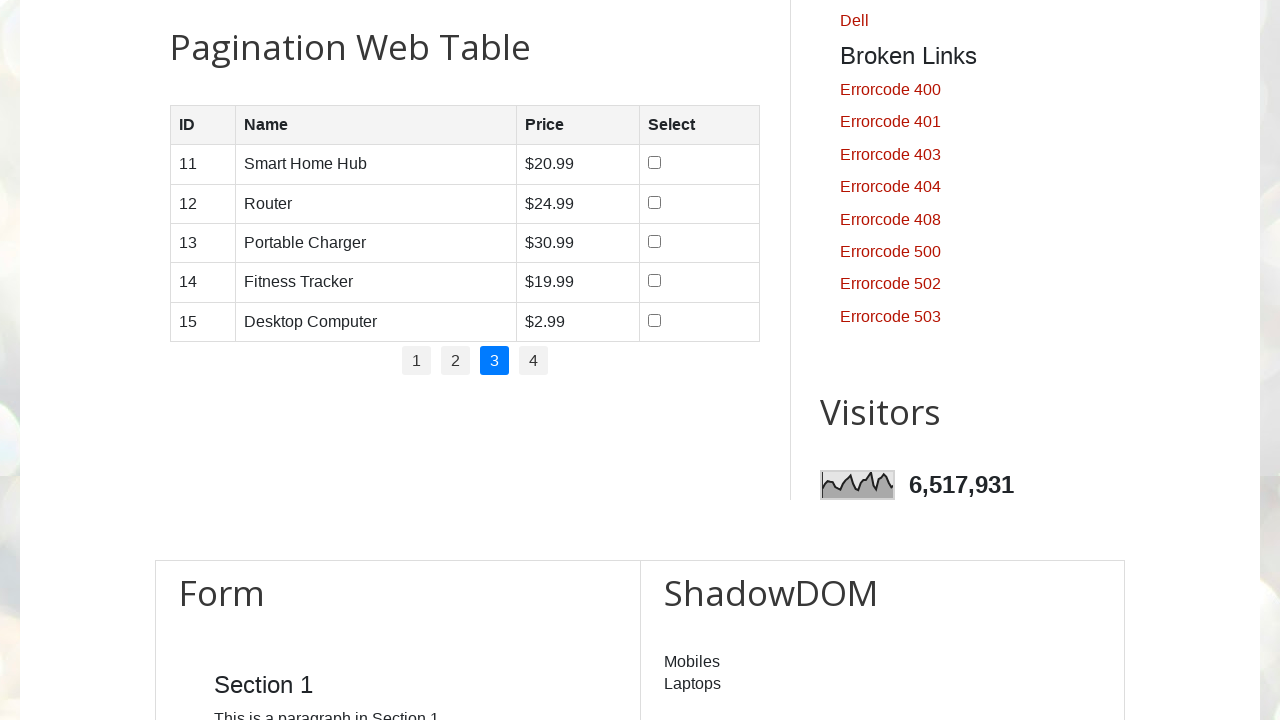

Waited for table to update after pagination
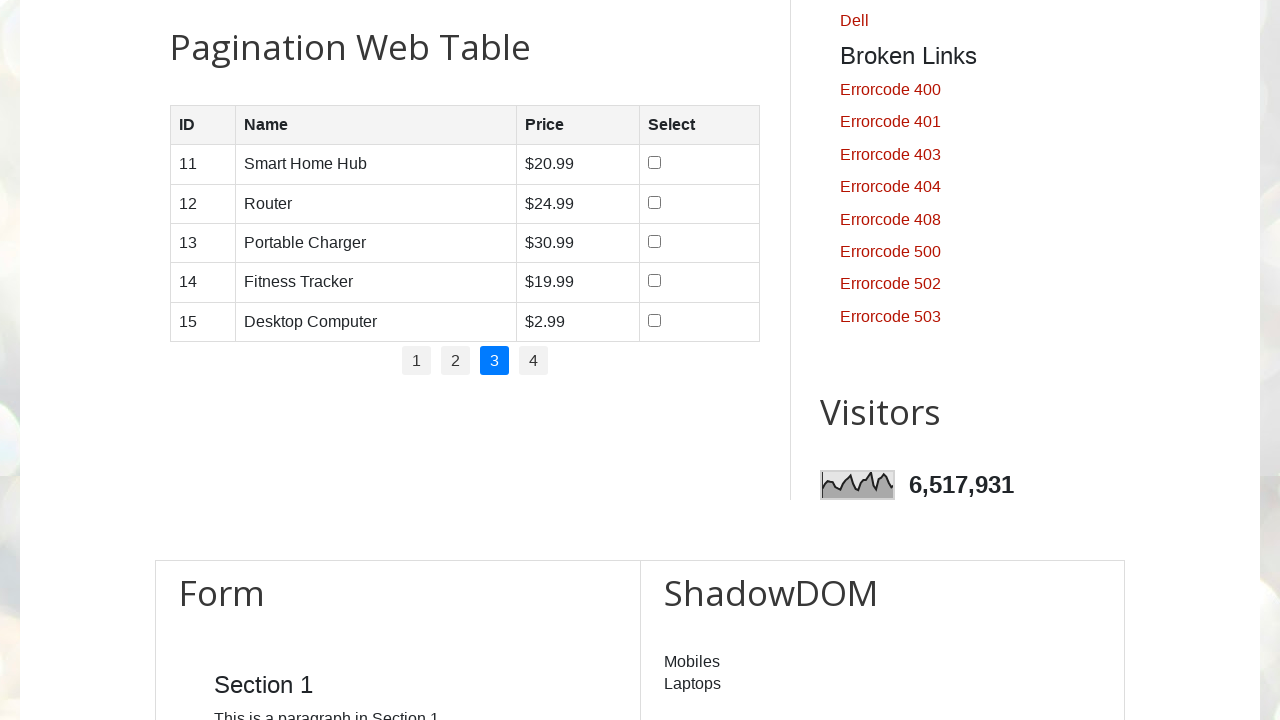

Counted 5 rows on page 3
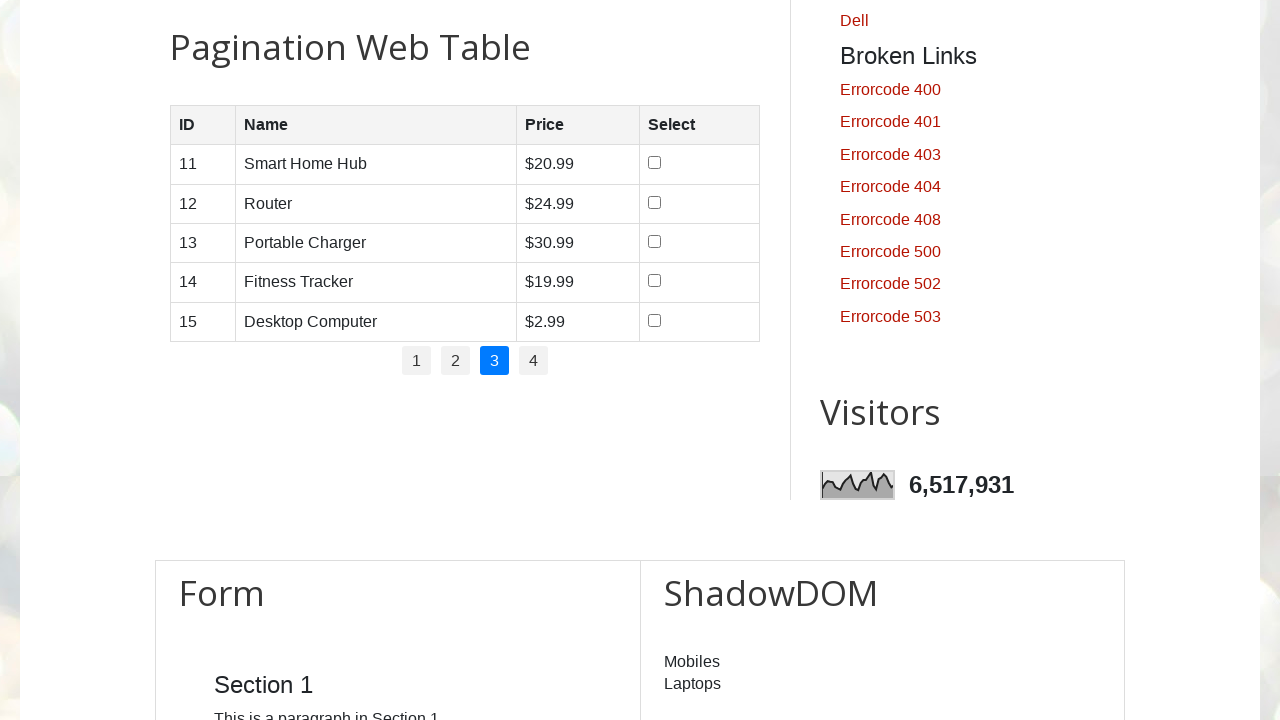

Located row 1 on page 3
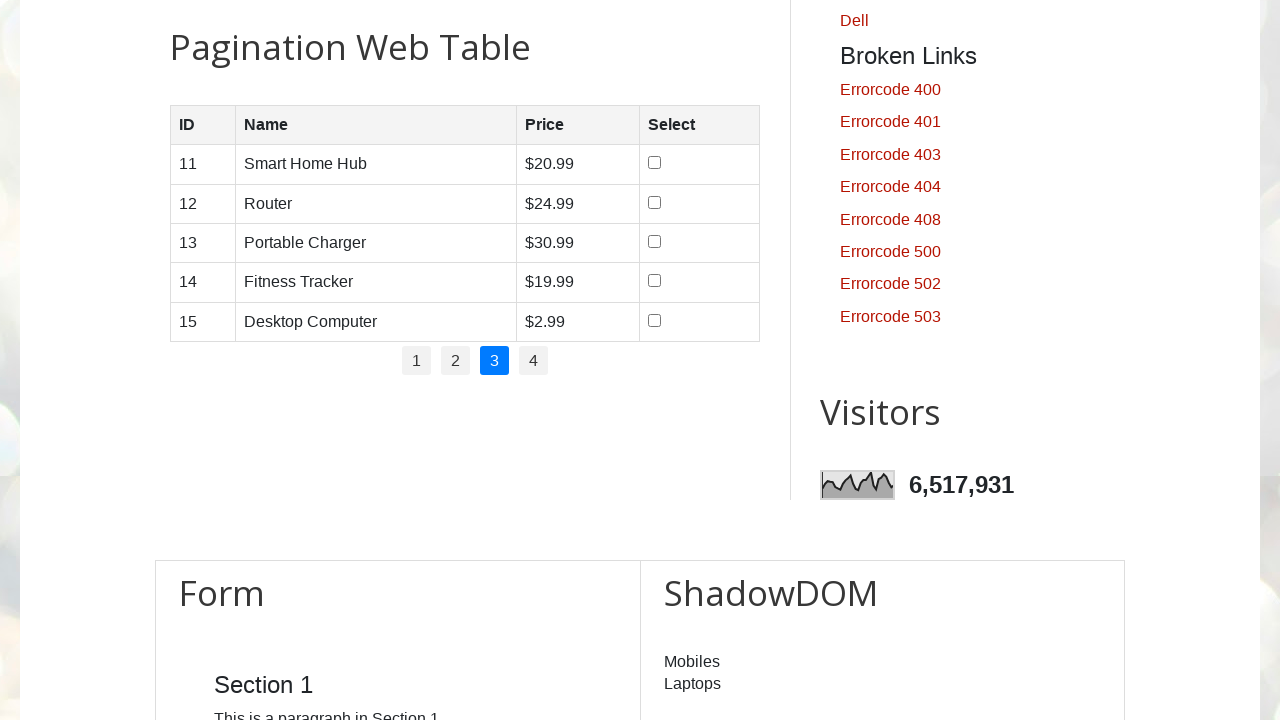

Located cells in row 1
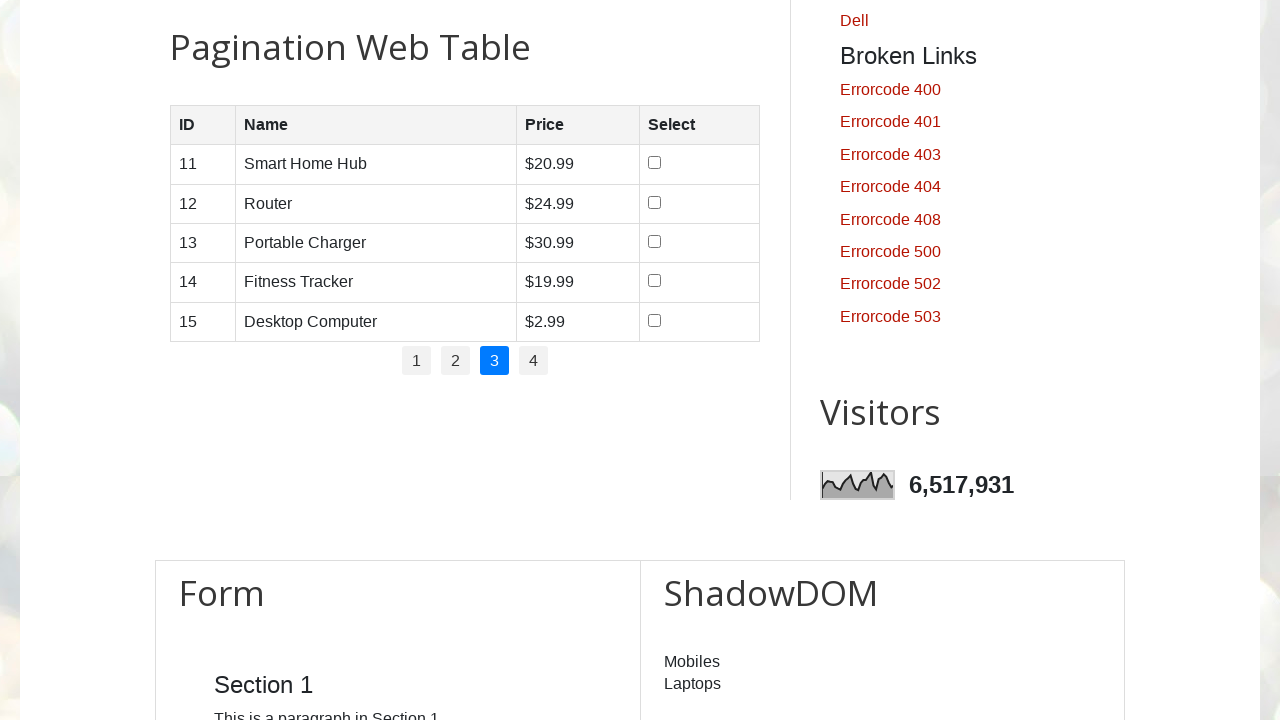

Counted 4 cells in row 1 on page 3
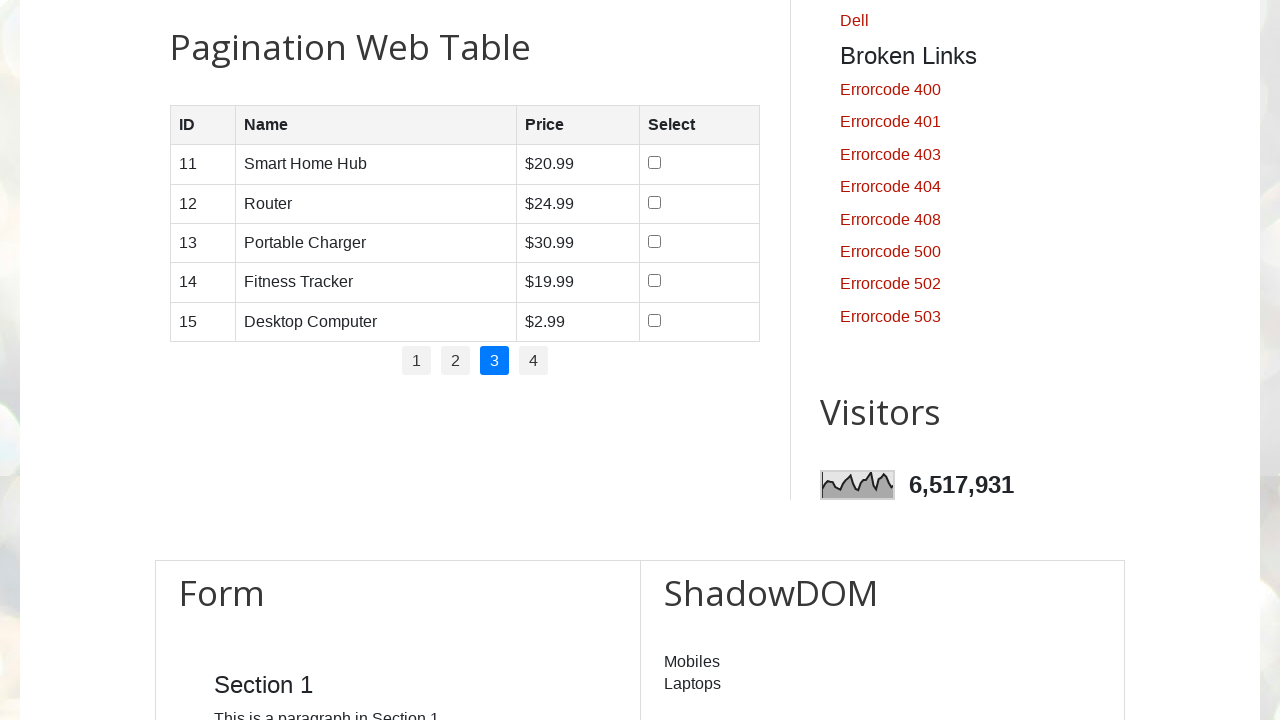

Located row 2 on page 3
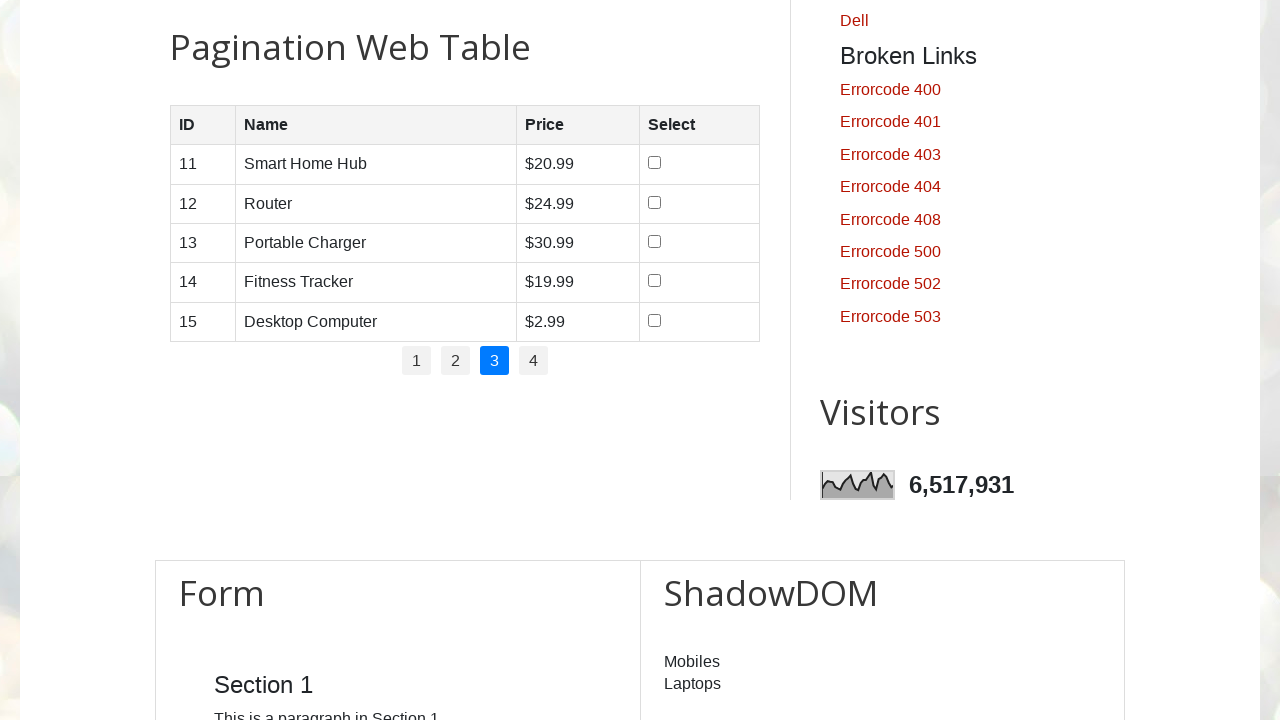

Located cells in row 2
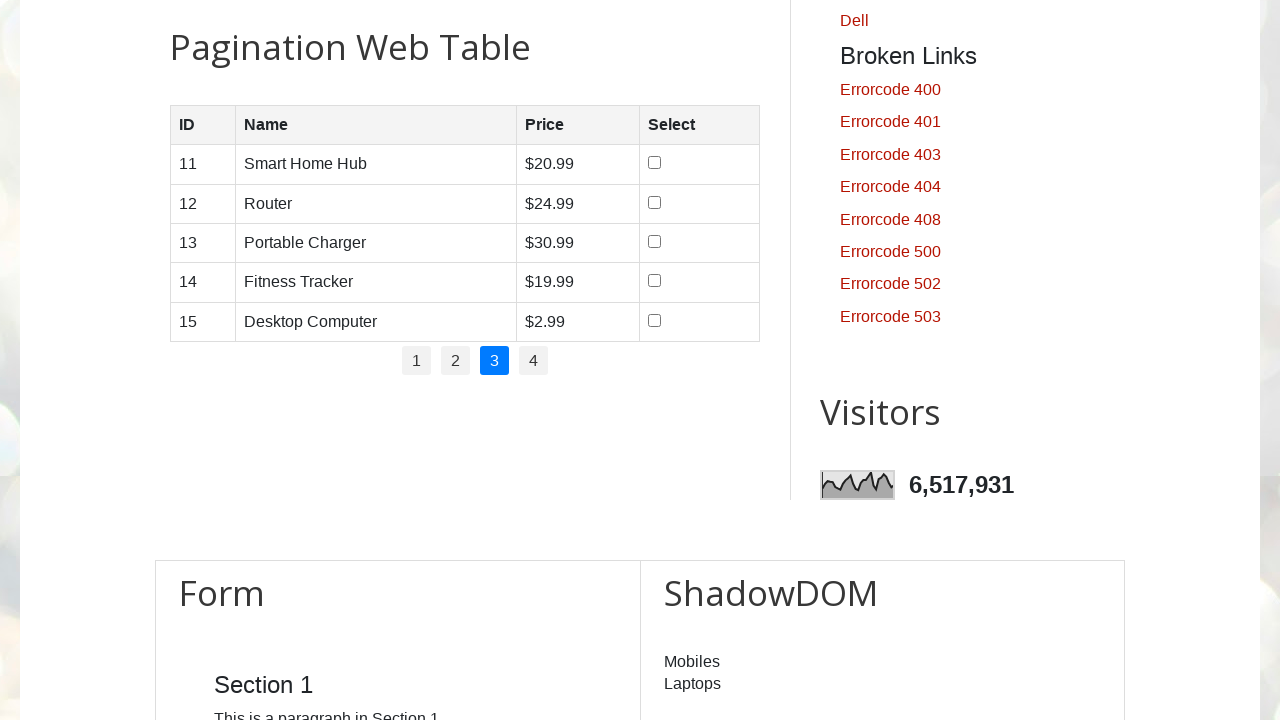

Counted 4 cells in row 2 on page 3
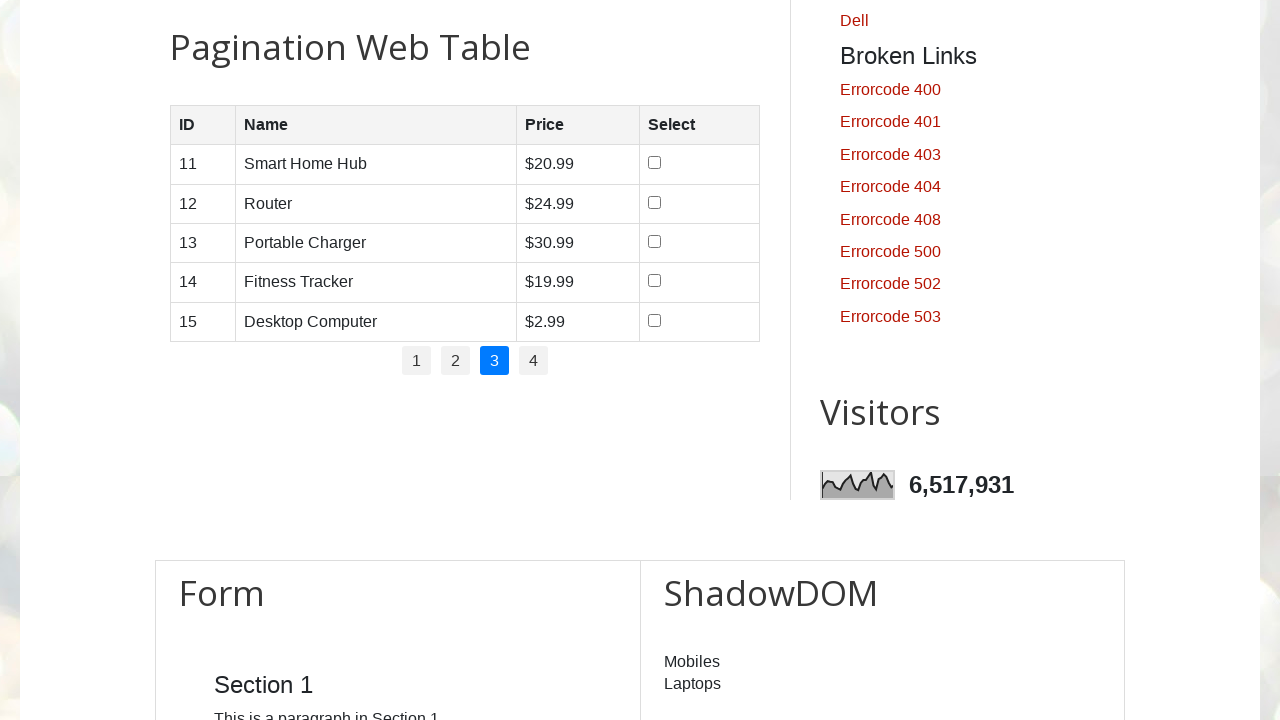

Located row 3 on page 3
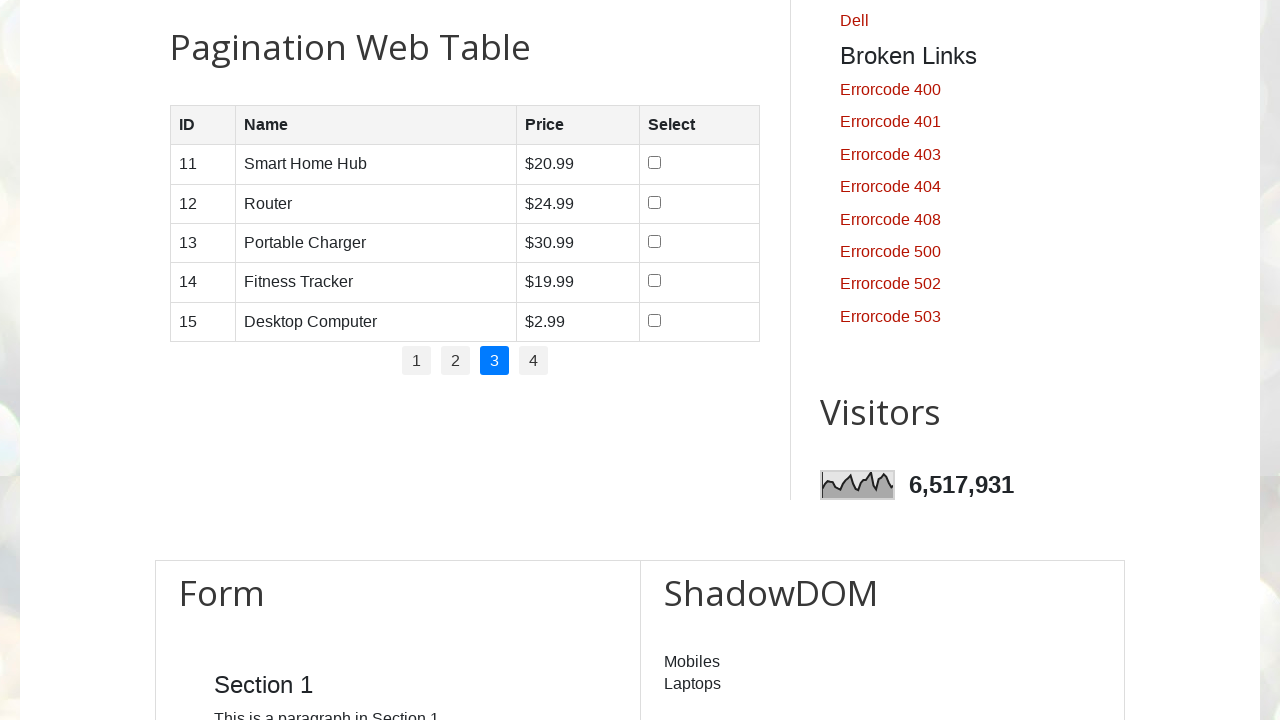

Located cells in row 3
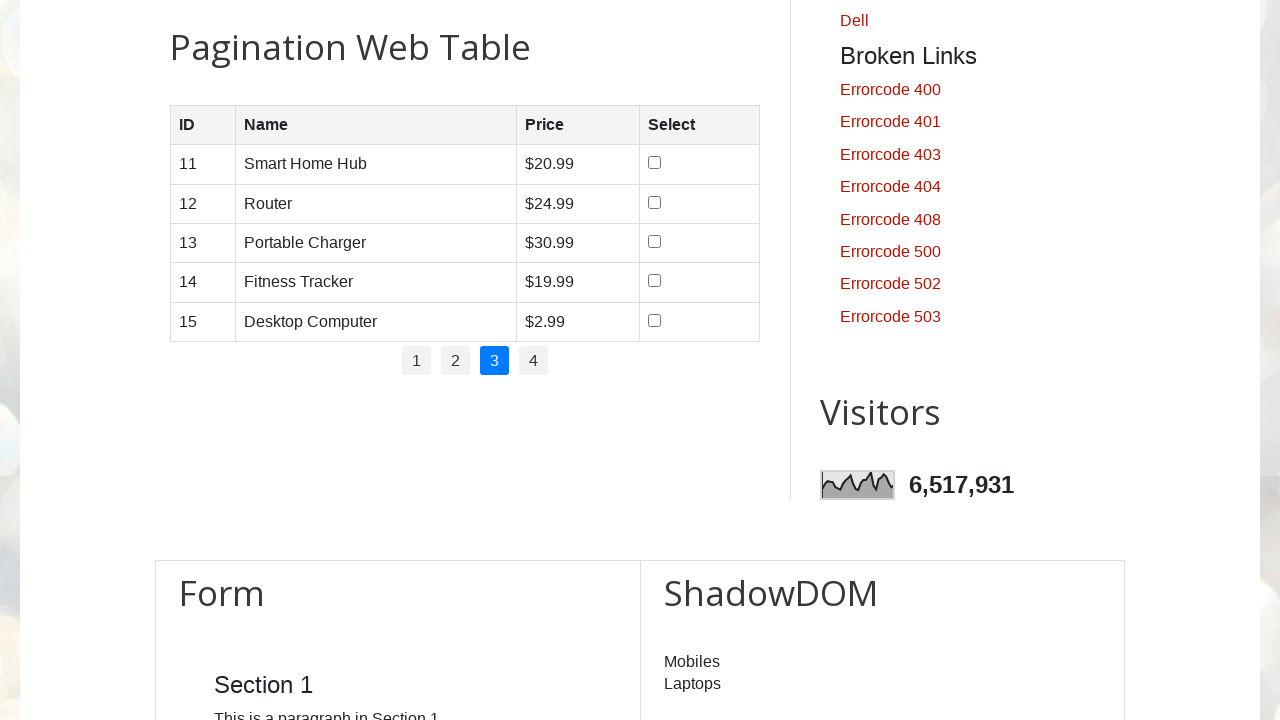

Counted 4 cells in row 3 on page 3
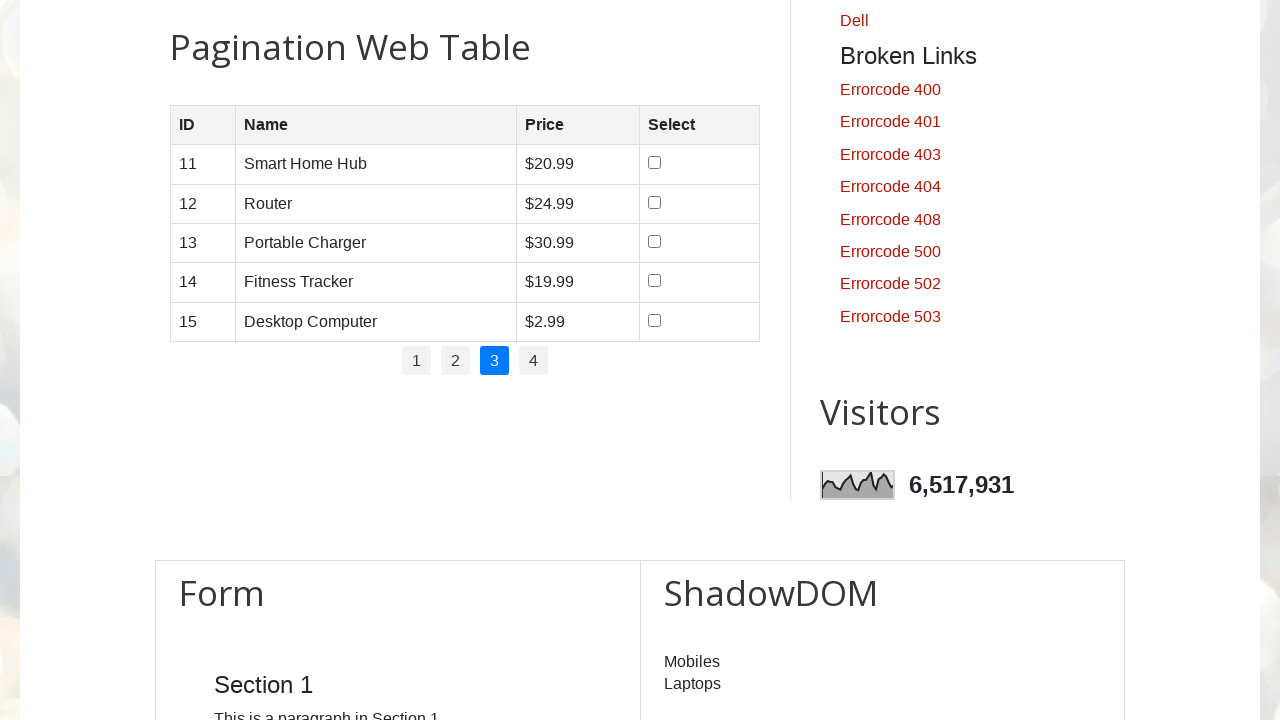

Located row 4 on page 3
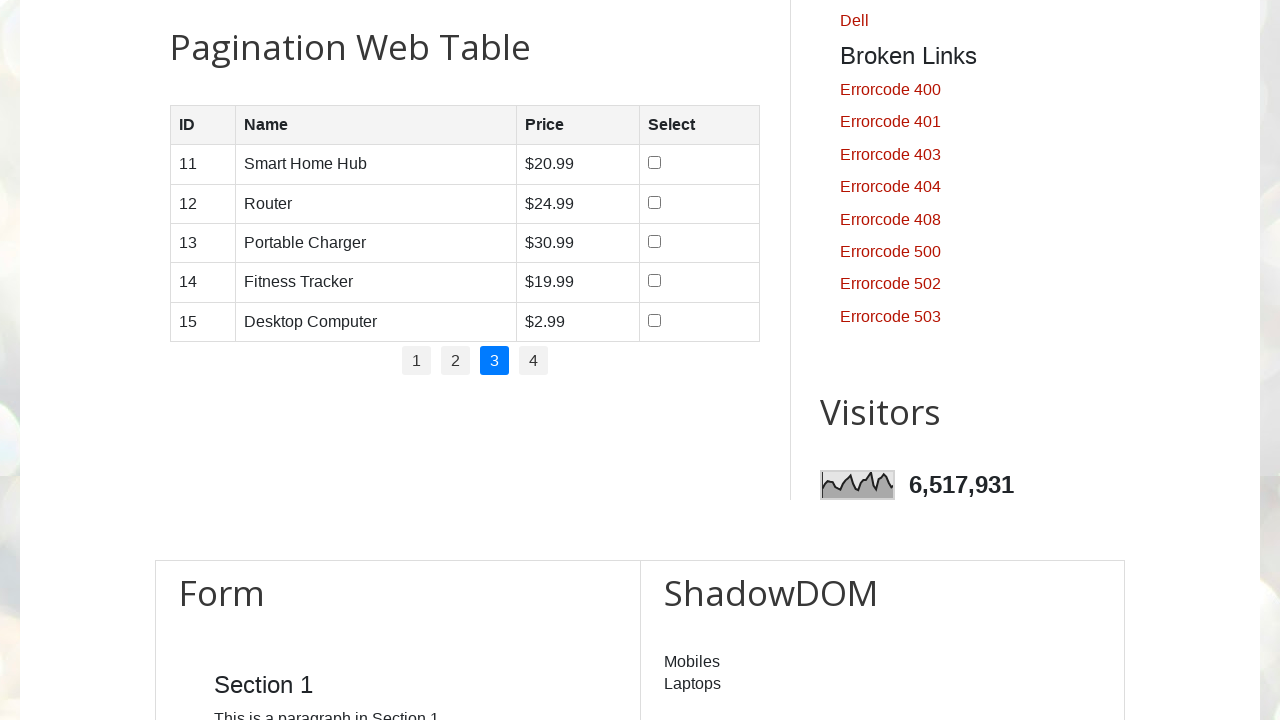

Located cells in row 4
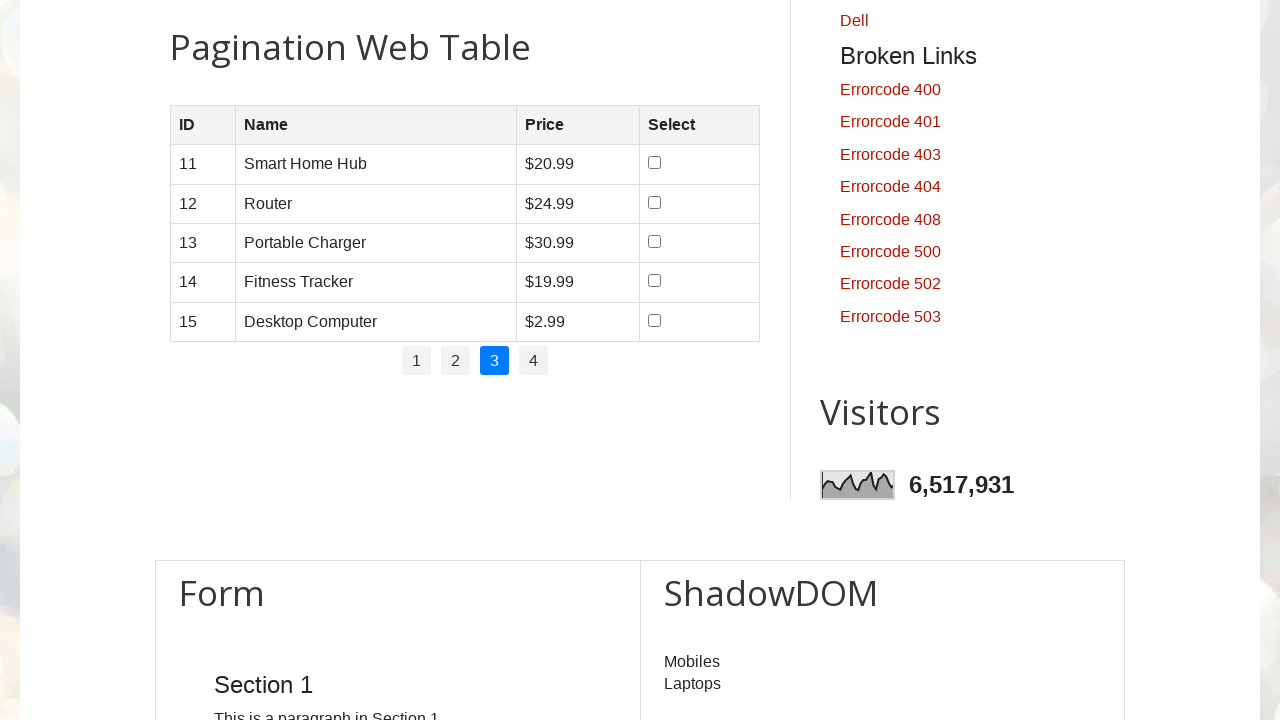

Counted 4 cells in row 4 on page 3
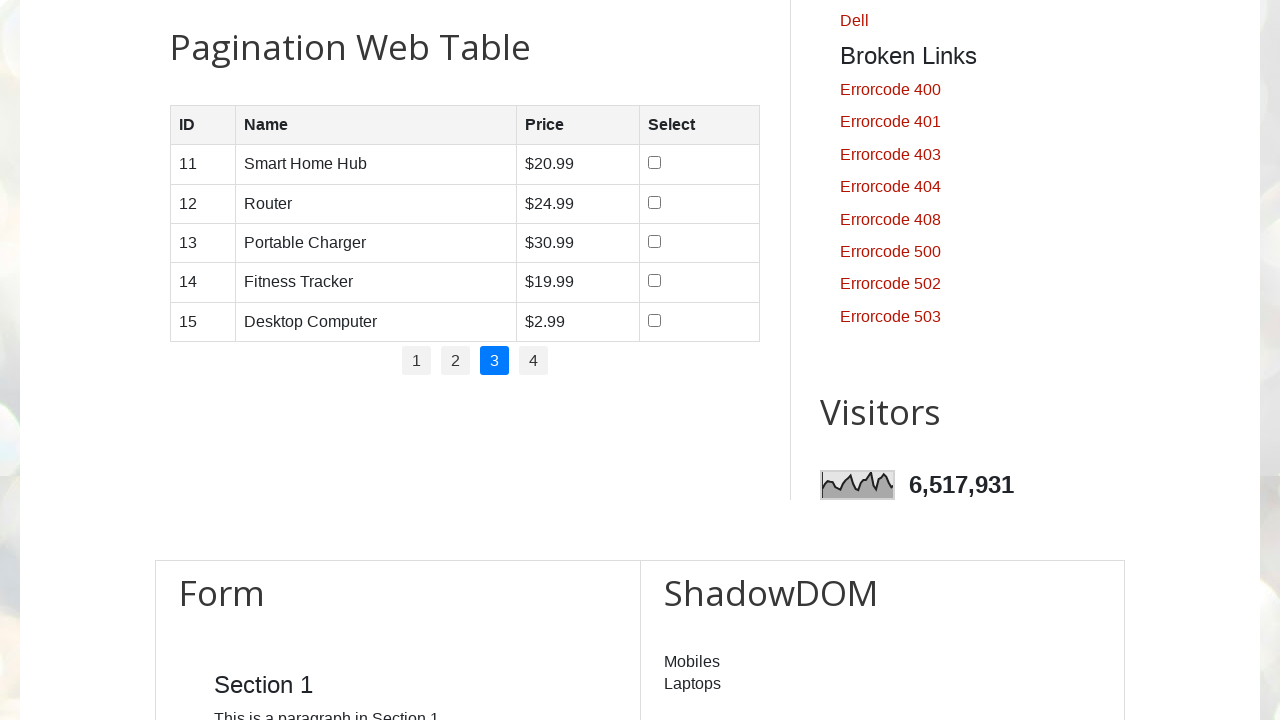

Located row 5 on page 3
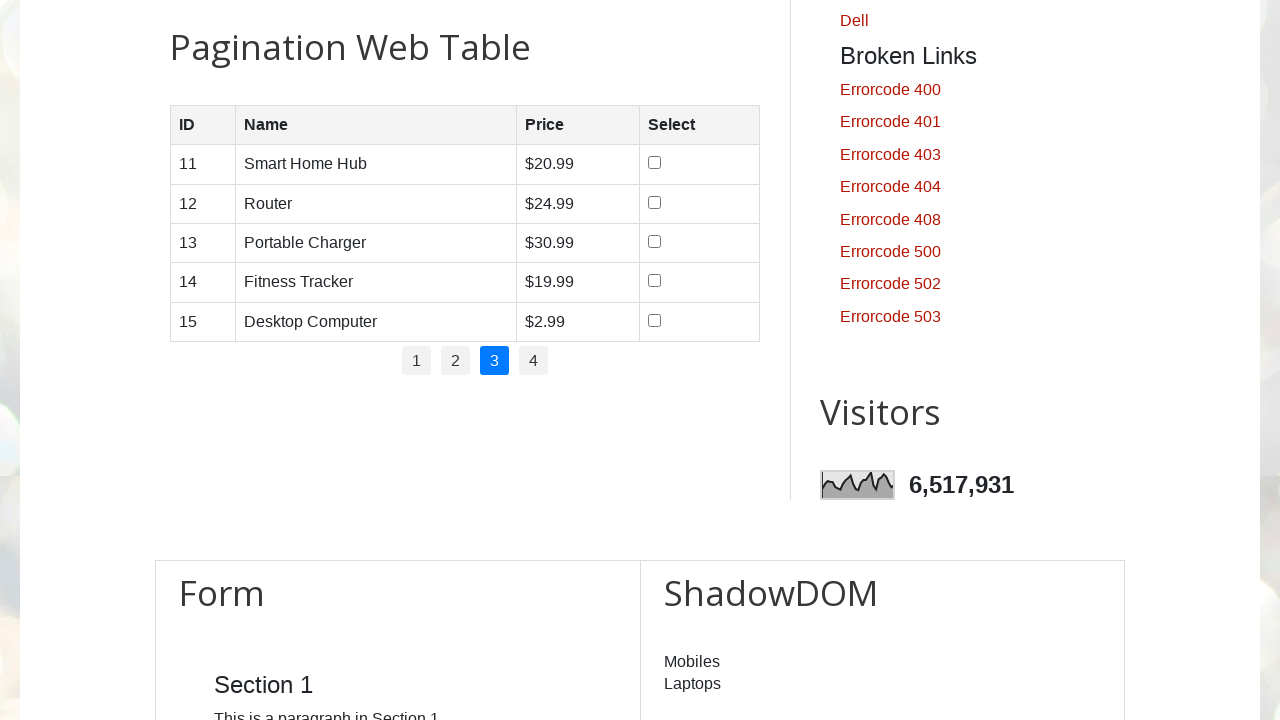

Located cells in row 5
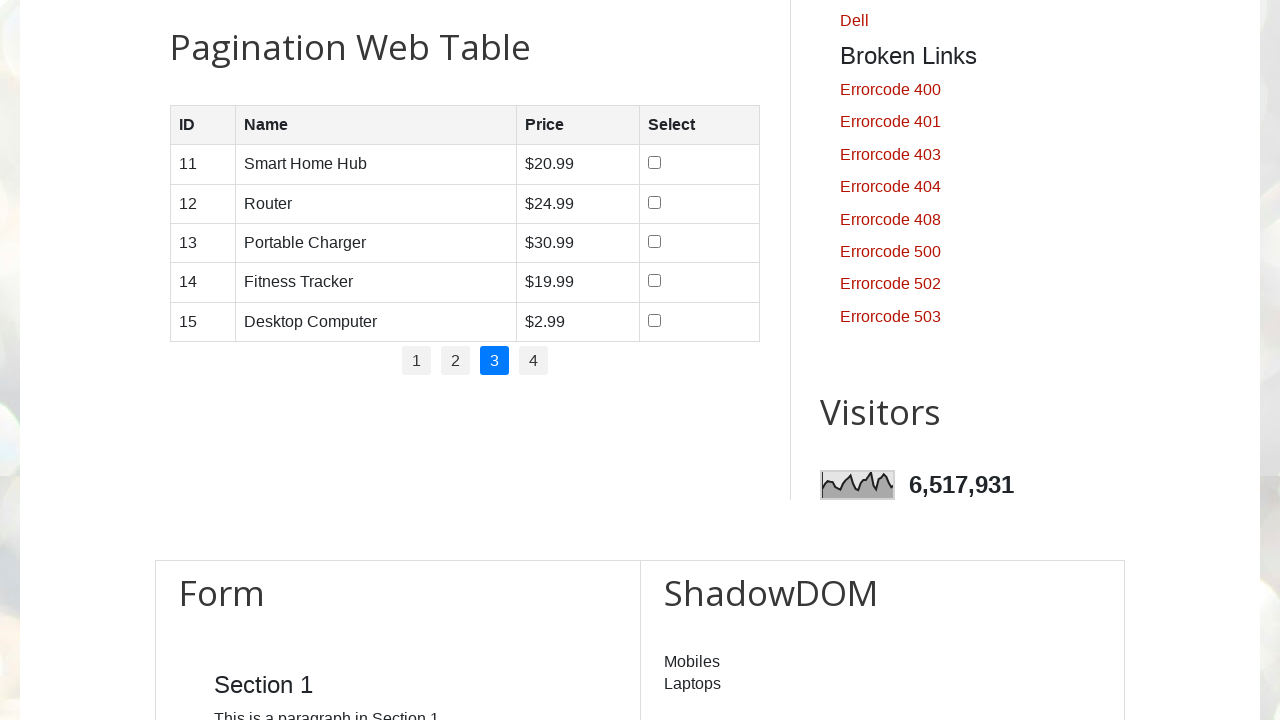

Counted 4 cells in row 5 on page 3
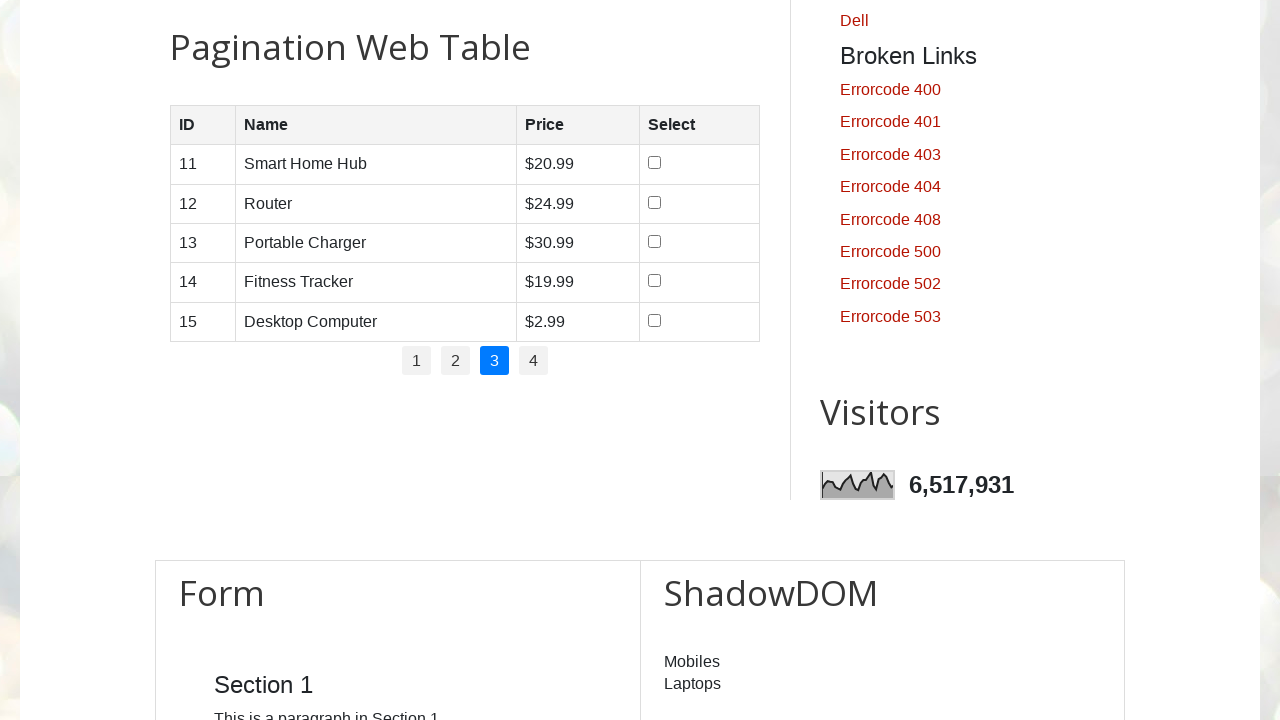

Clicked pagination link 3 to navigate to next page at (534, 361) on .pagination li a >> nth=3
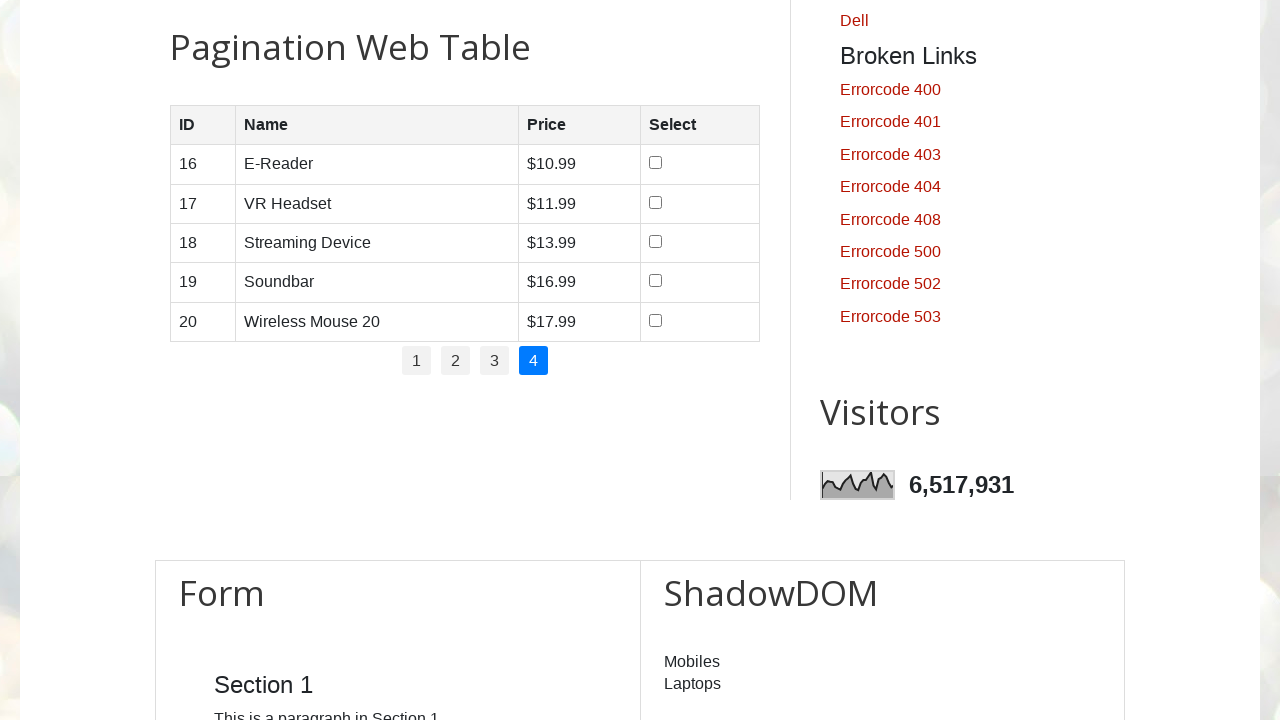

Waited for table to update after pagination
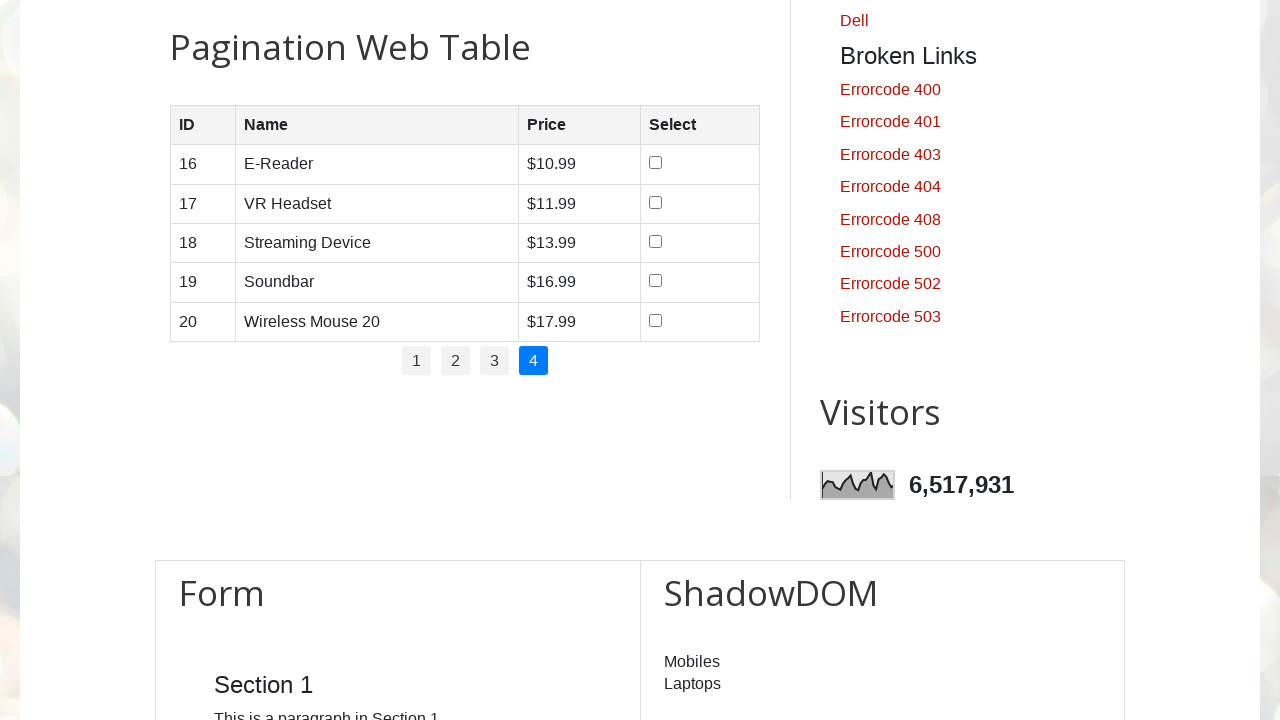

Counted 5 rows on page 4
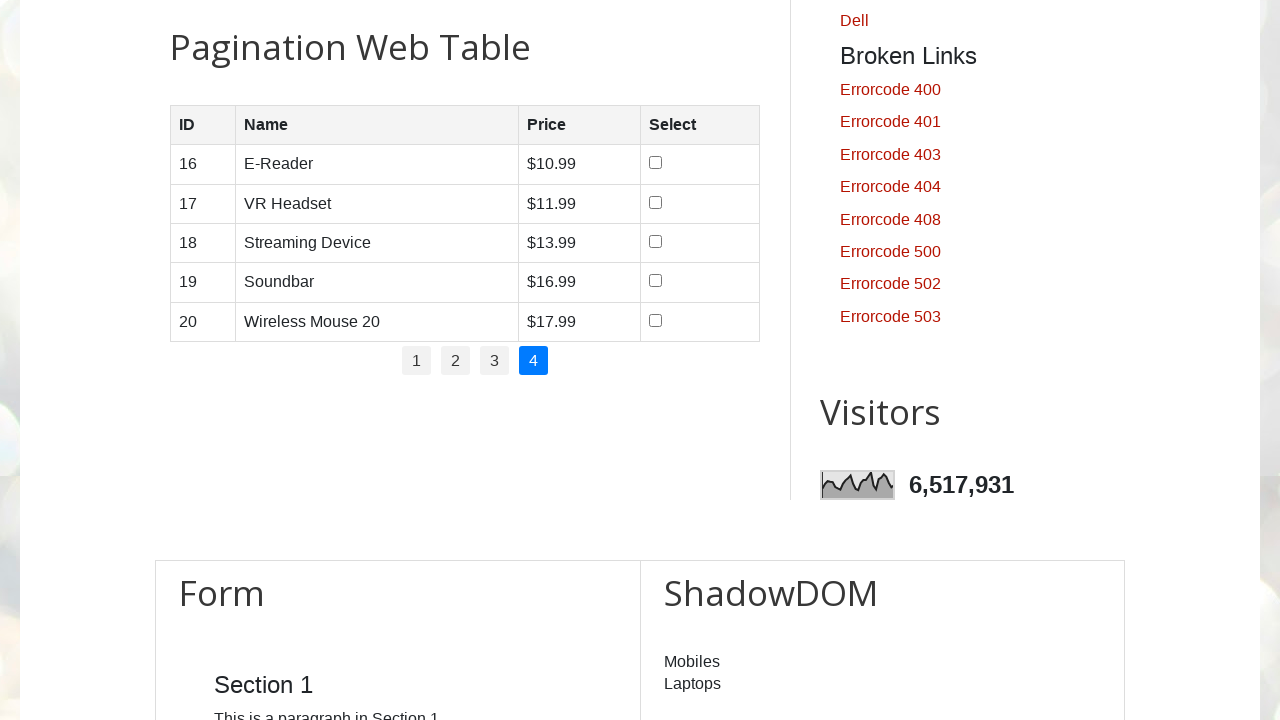

Located row 1 on page 4
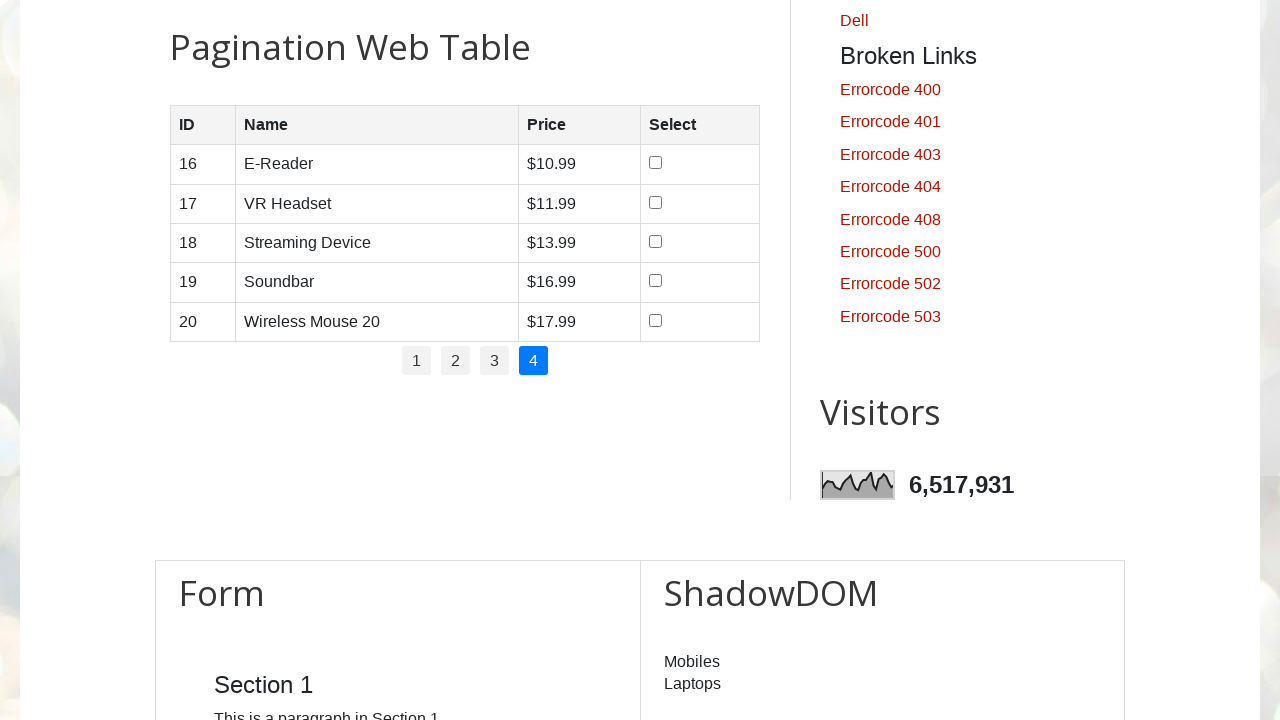

Located cells in row 1
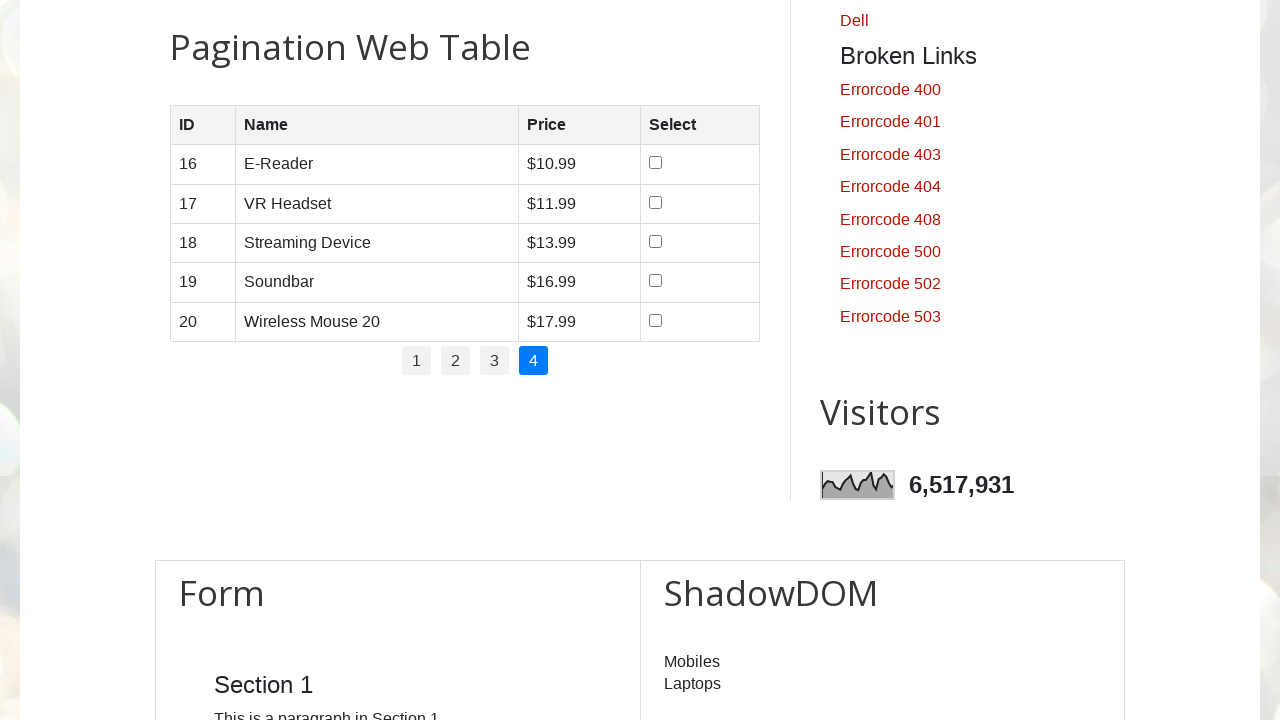

Counted 4 cells in row 1 on page 4
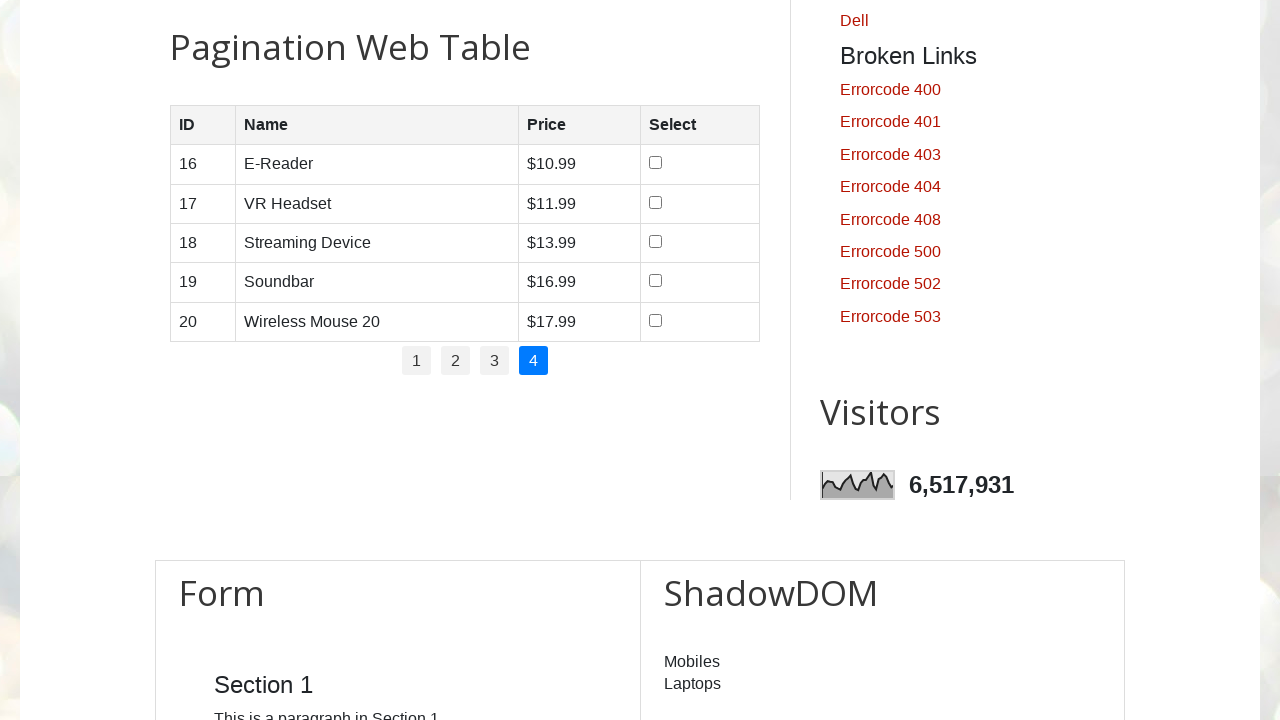

Located row 2 on page 4
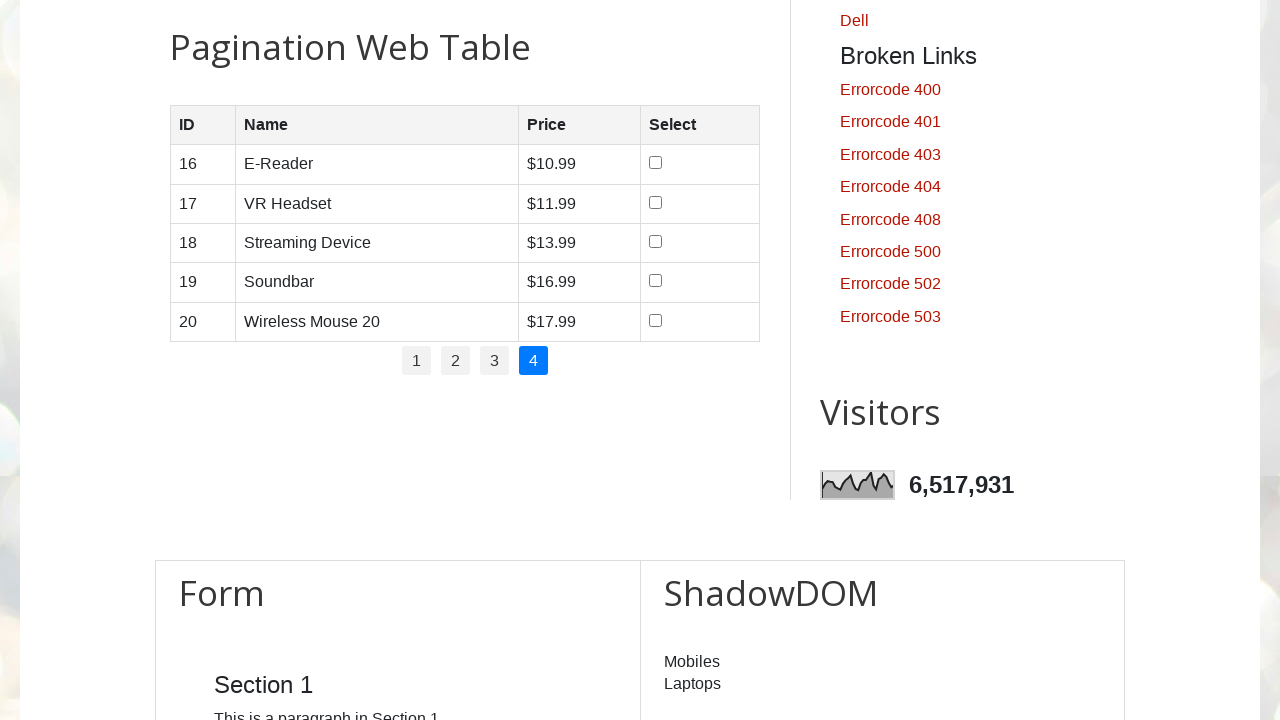

Located cells in row 2
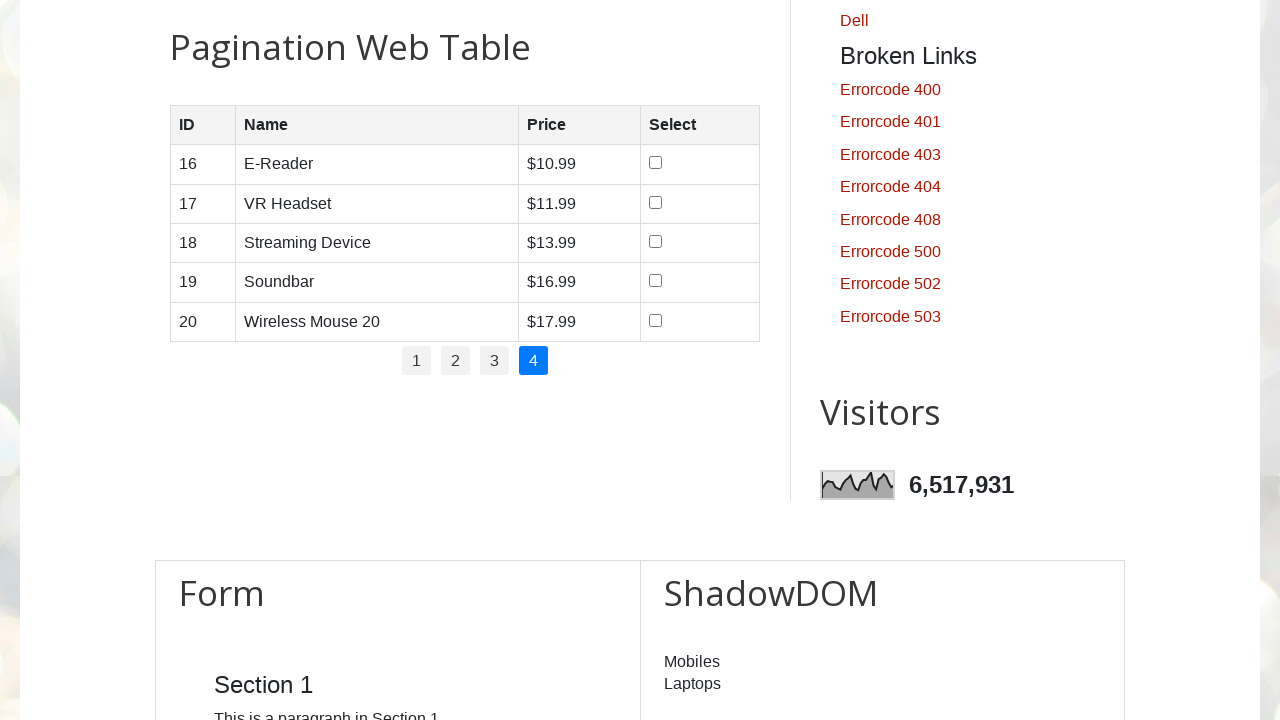

Counted 4 cells in row 2 on page 4
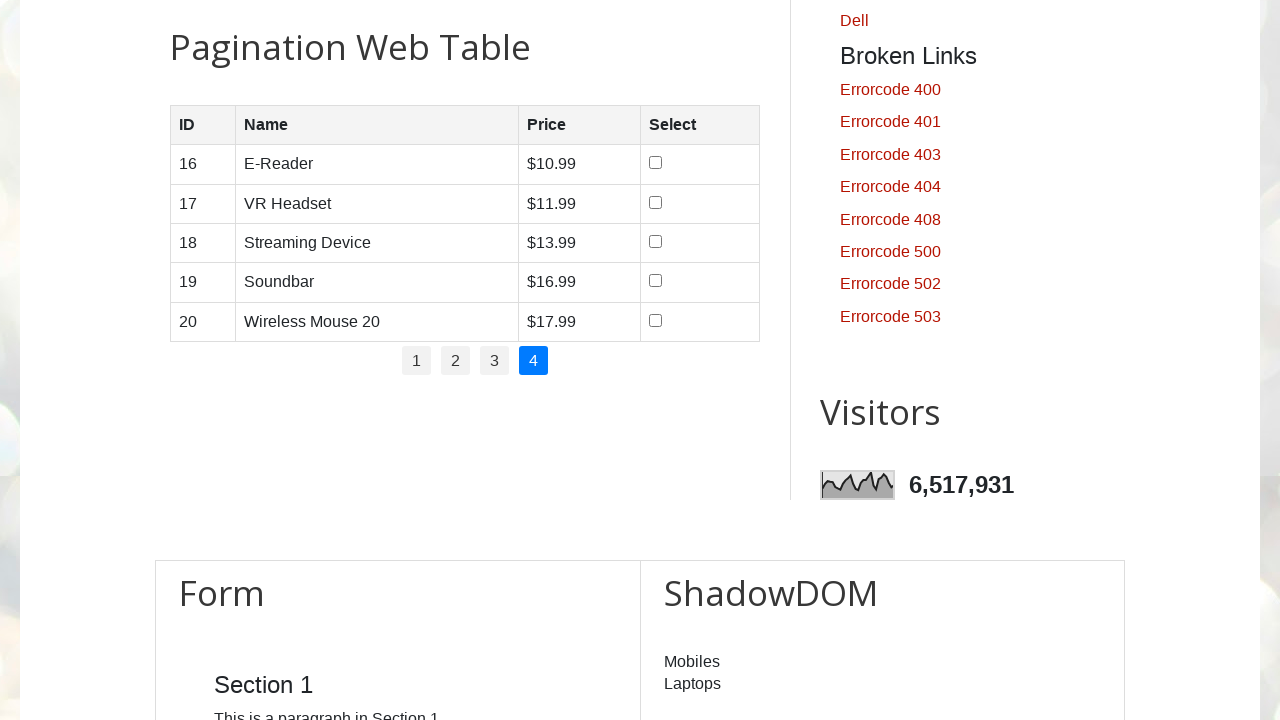

Located row 3 on page 4
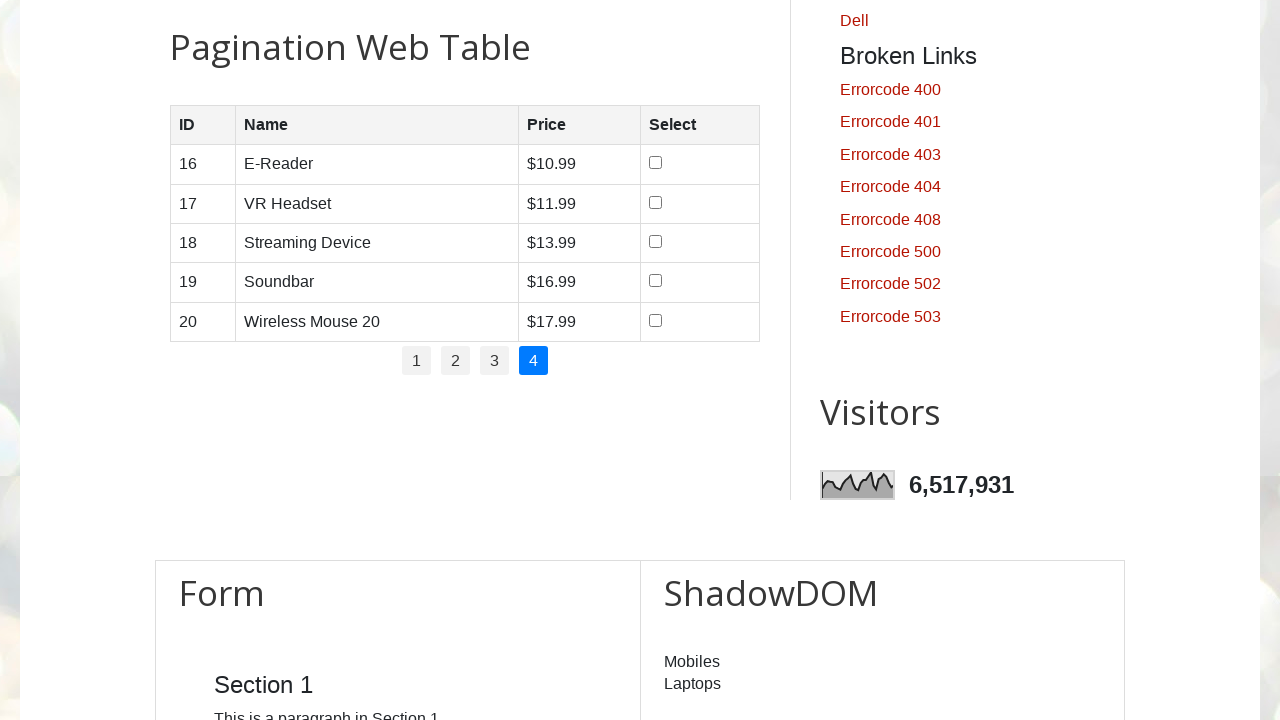

Located cells in row 3
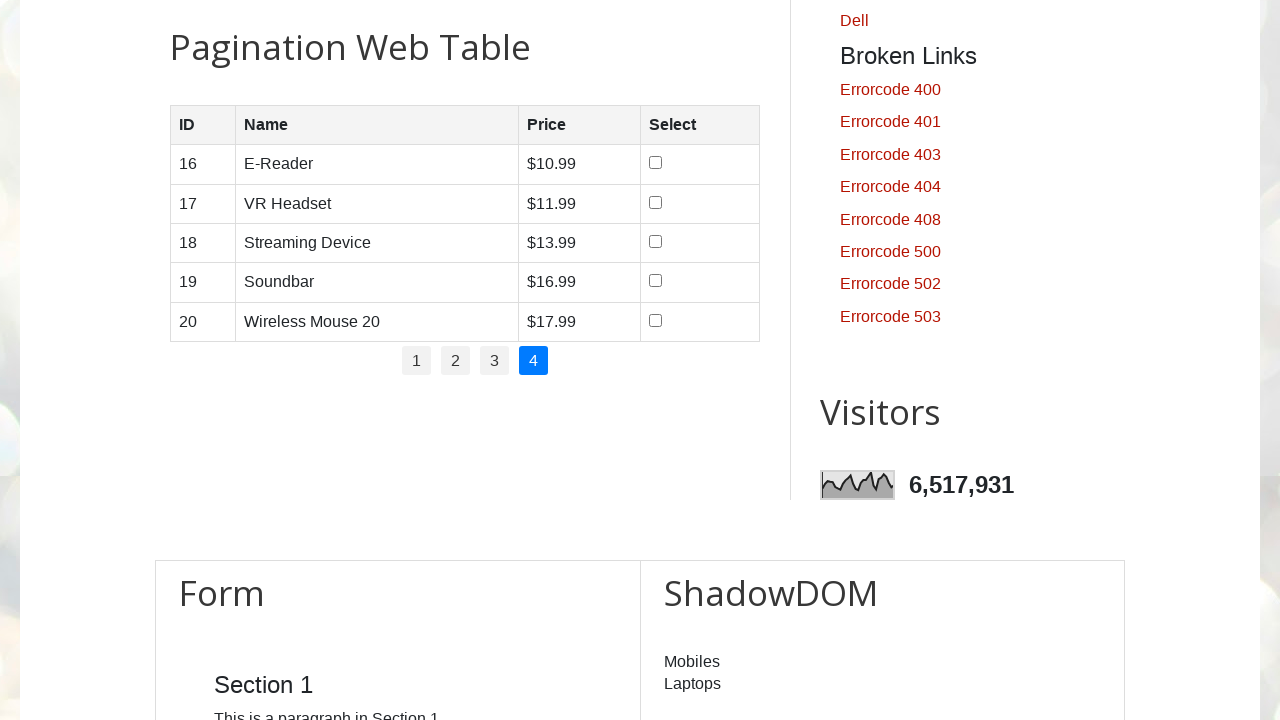

Counted 4 cells in row 3 on page 4
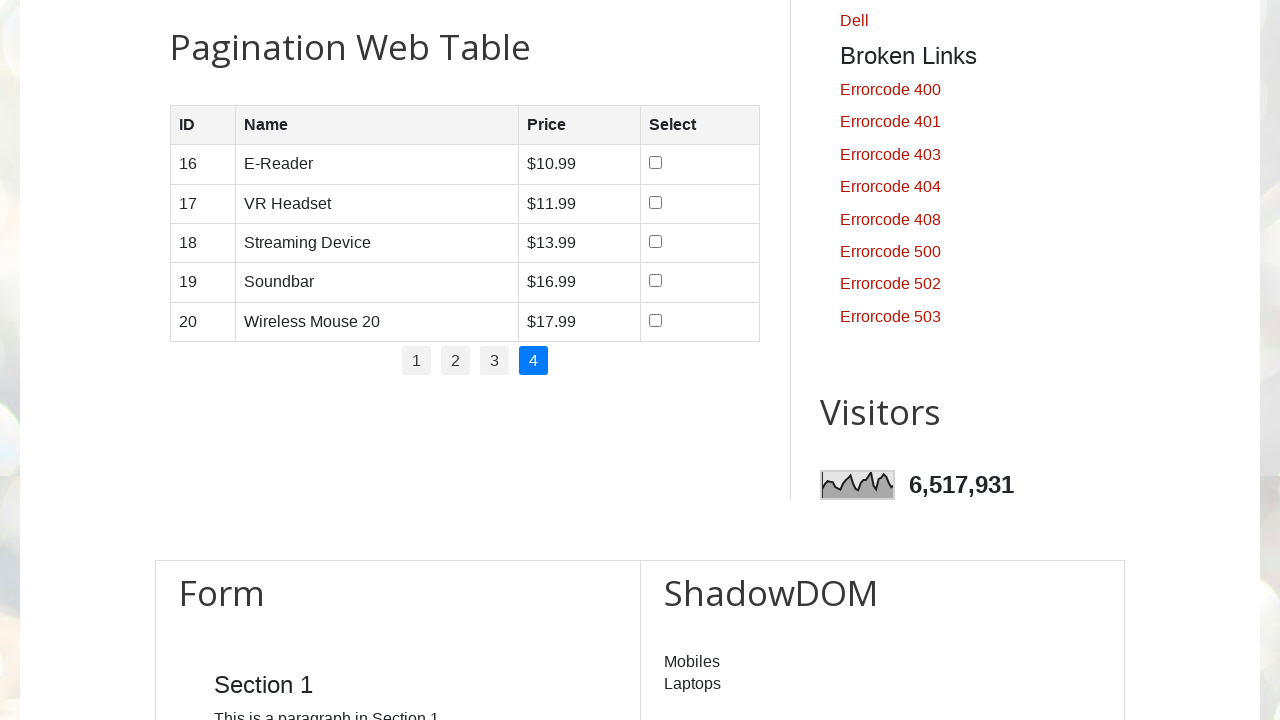

Located row 4 on page 4
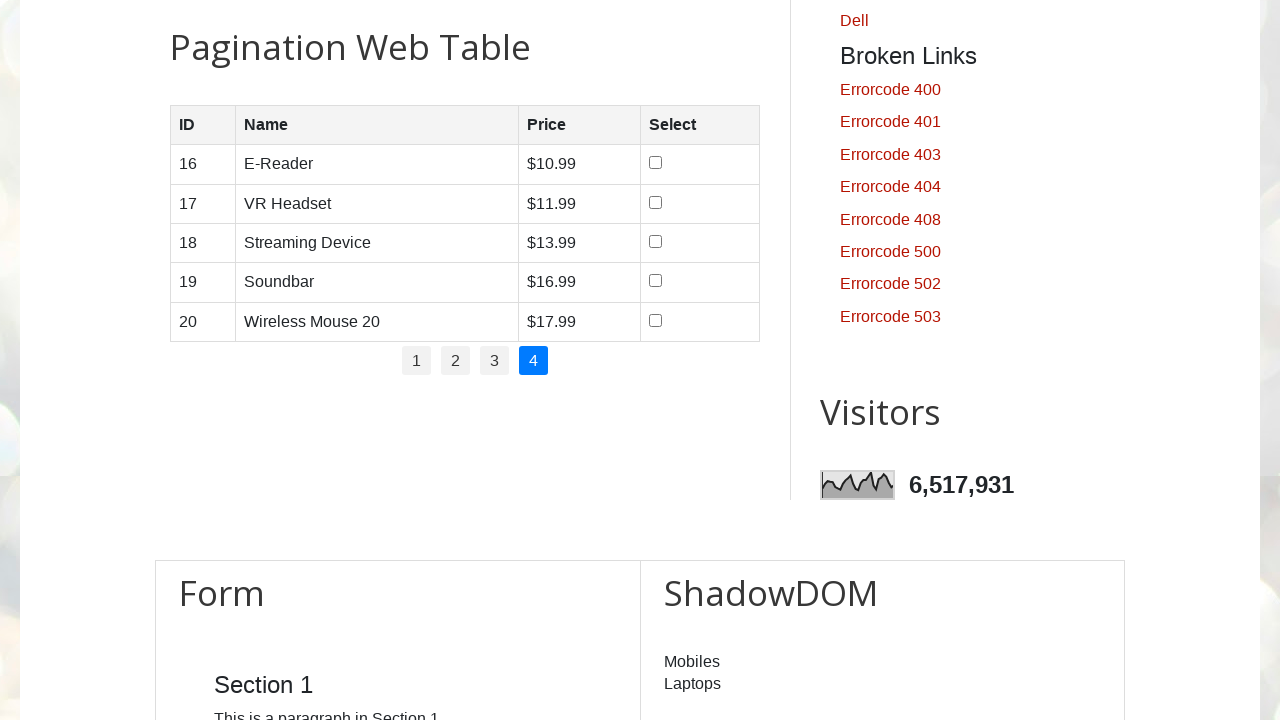

Located cells in row 4
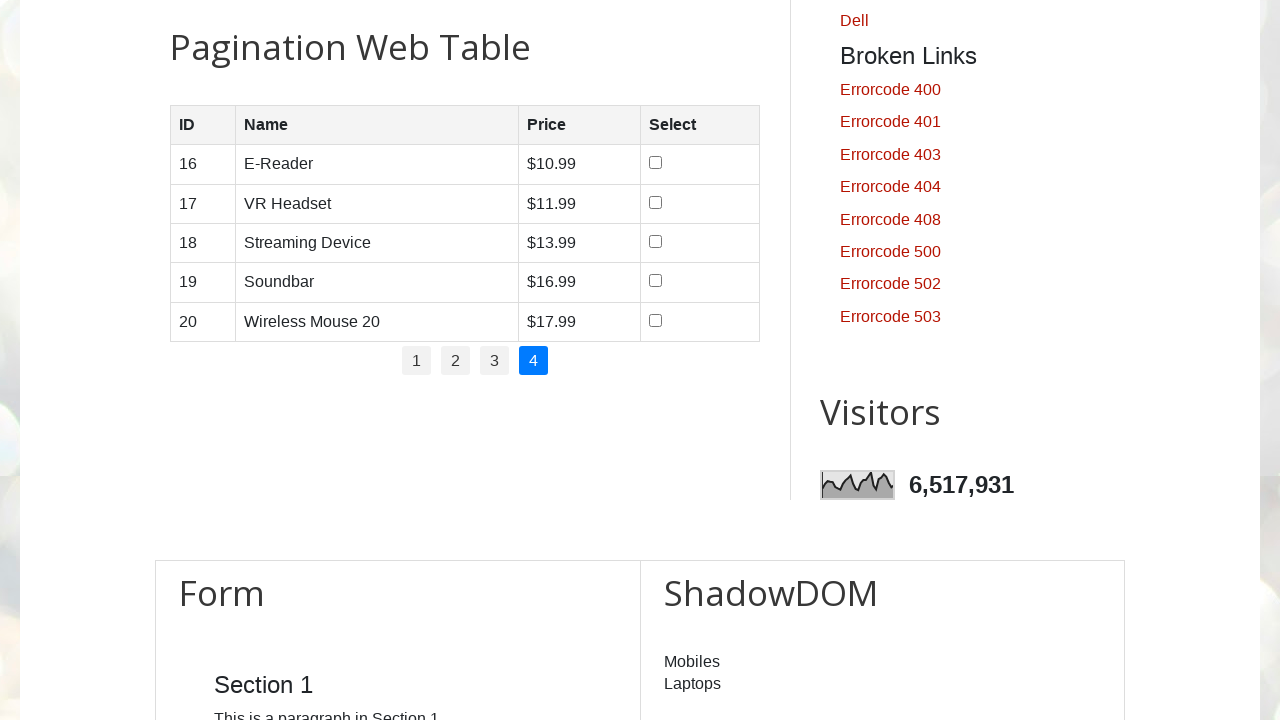

Counted 4 cells in row 4 on page 4
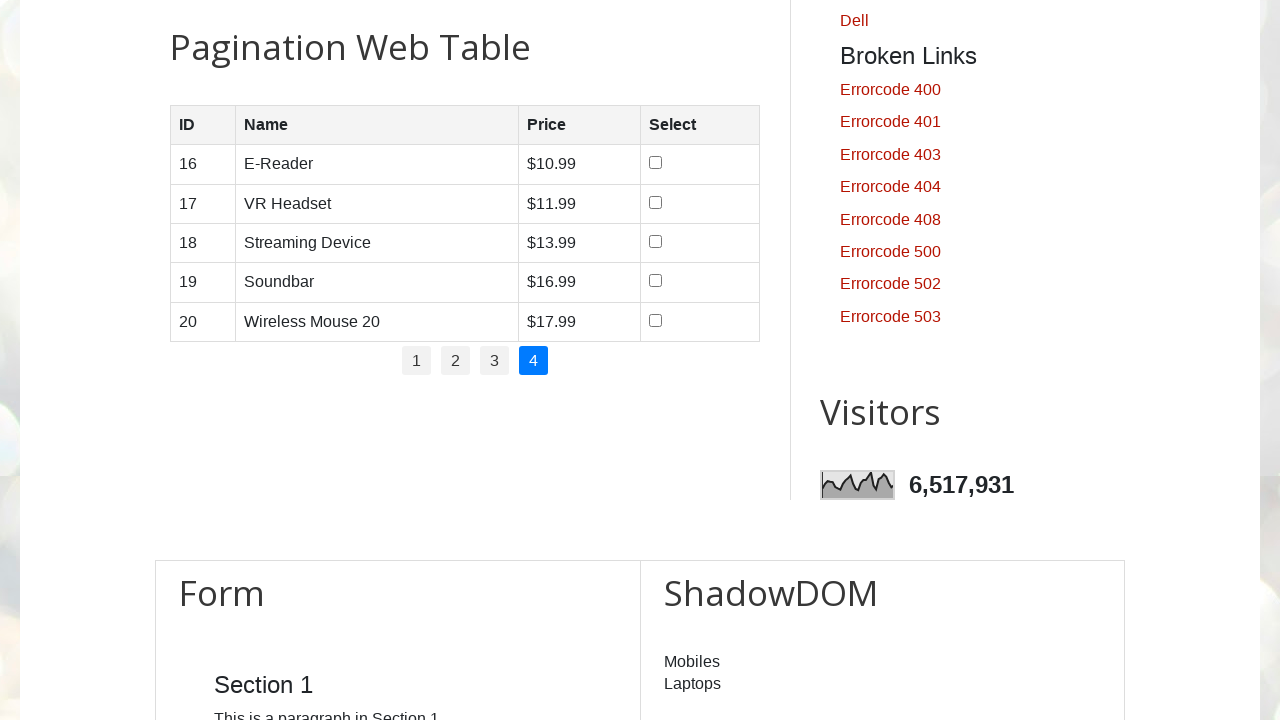

Located row 5 on page 4
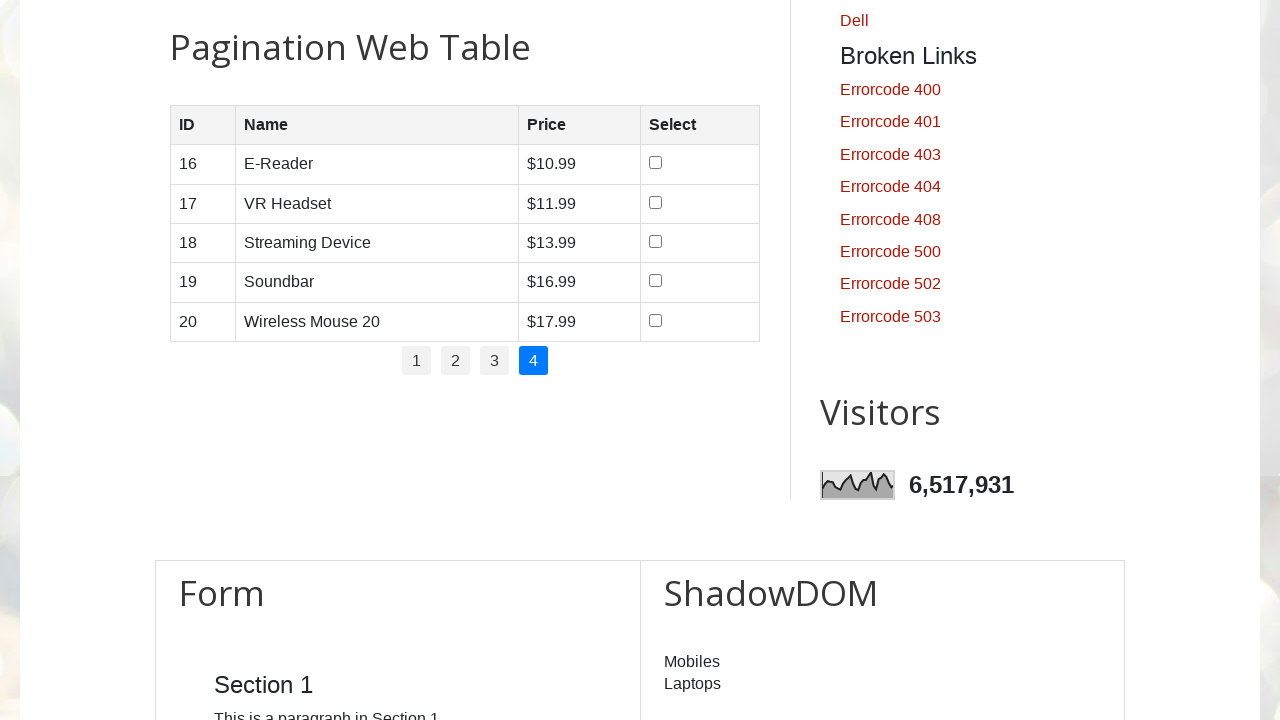

Located cells in row 5
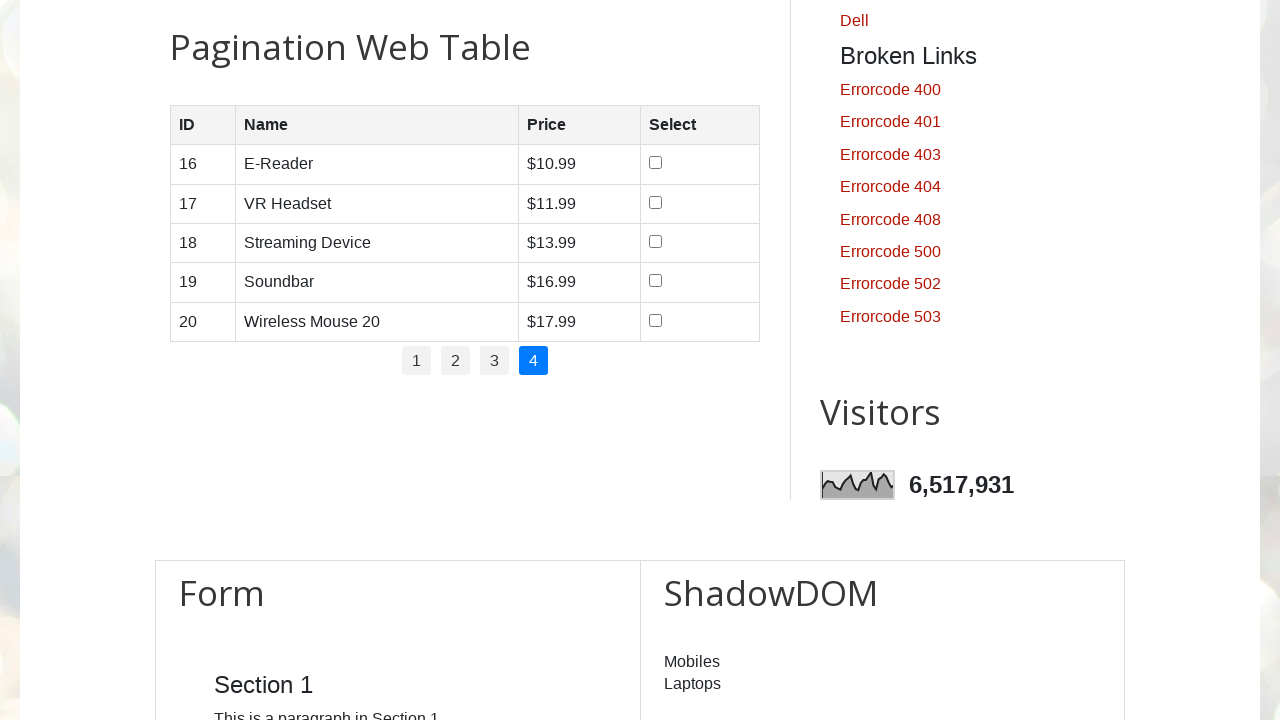

Counted 4 cells in row 5 on page 4
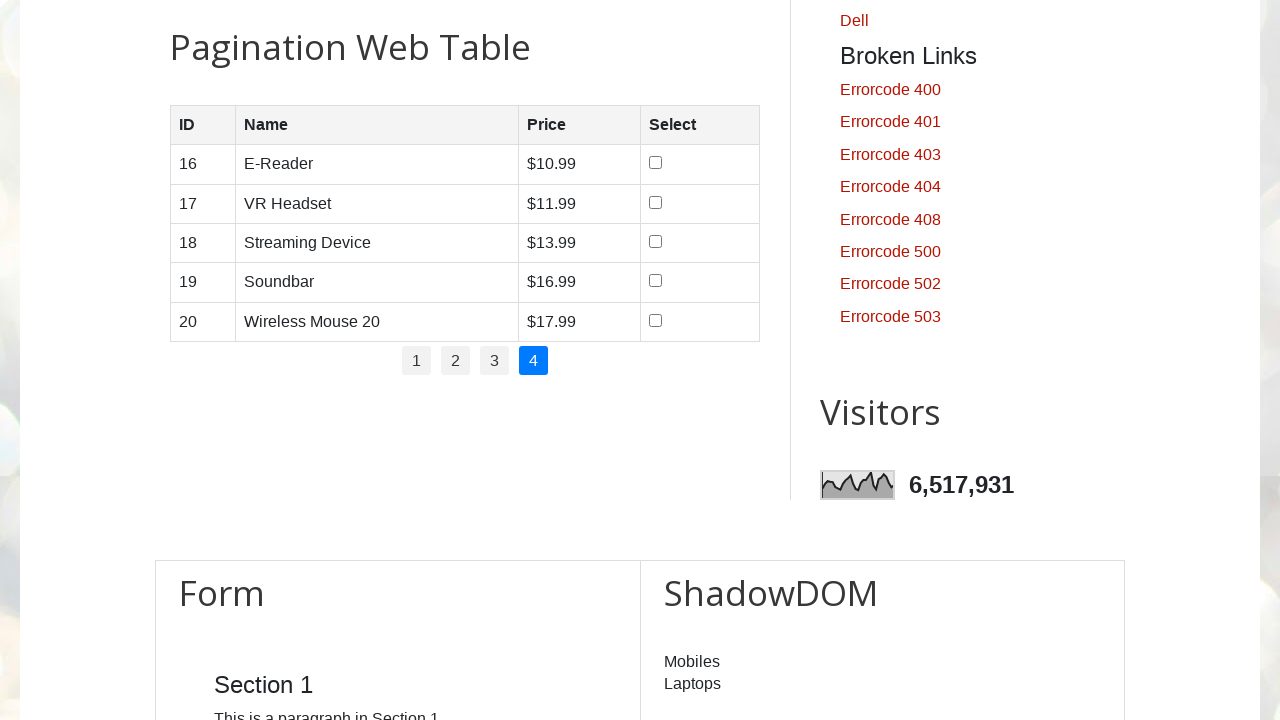

Waited for visual confirmation before completing test
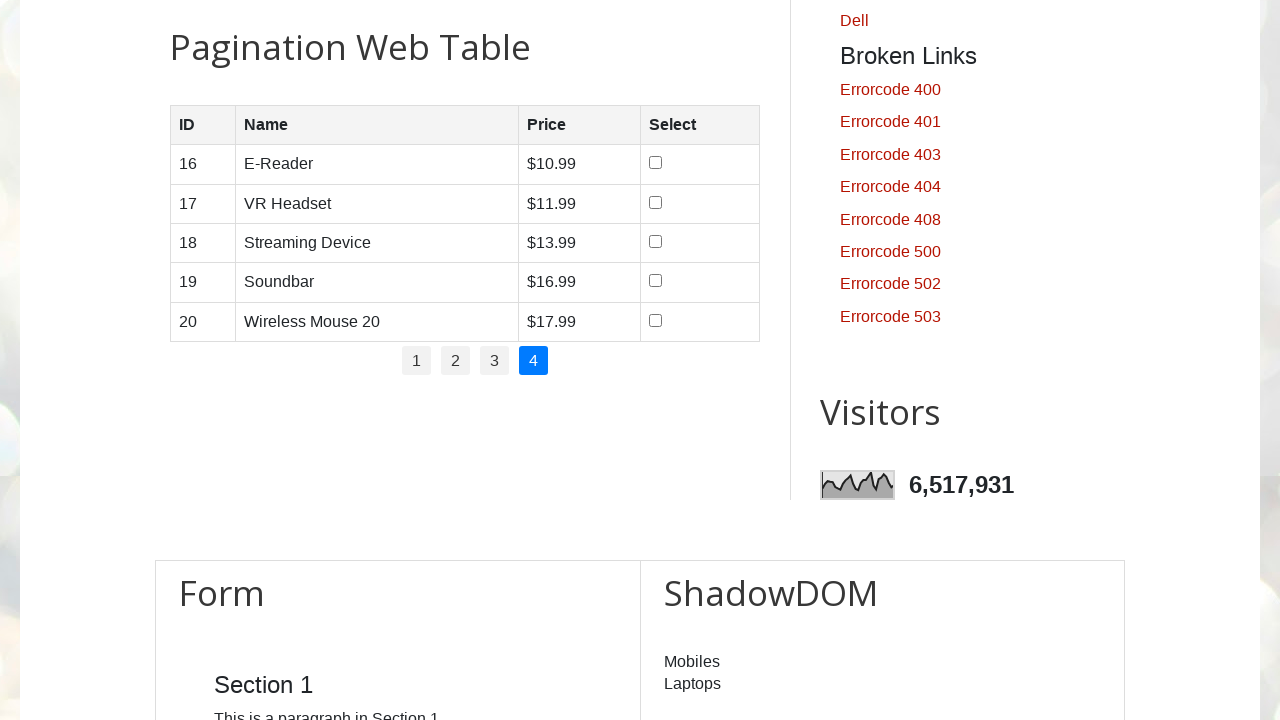

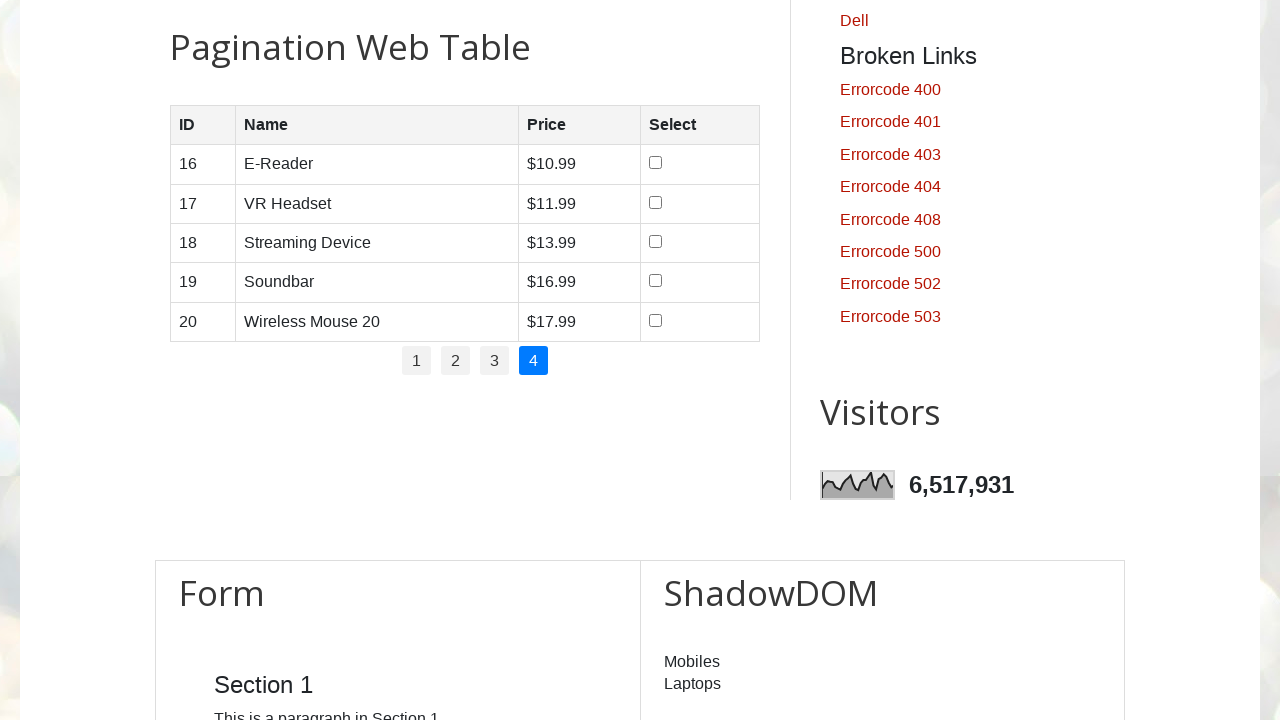